Tests filling a large form by entering text into all text input fields and clicking the submit button. The form appears to be a practice form with many input fields.

Starting URL: http://suninjuly.github.io/huge_form.html

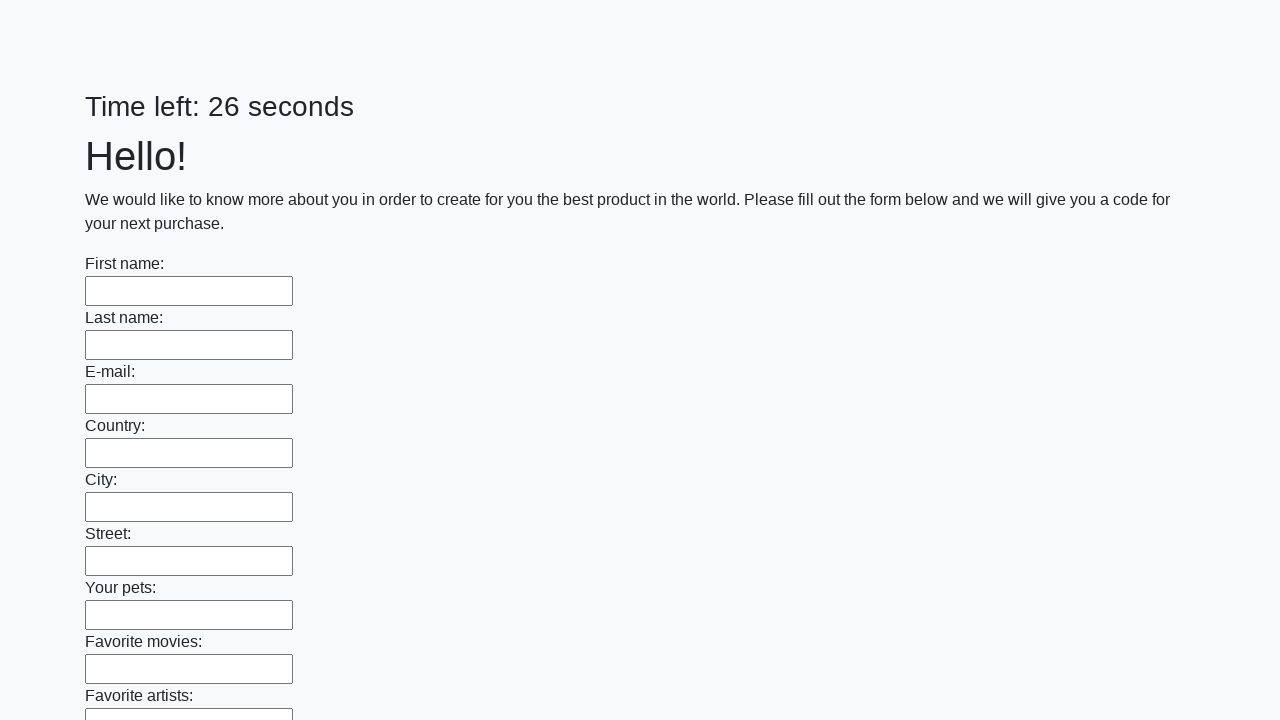

Located all text input fields on the form
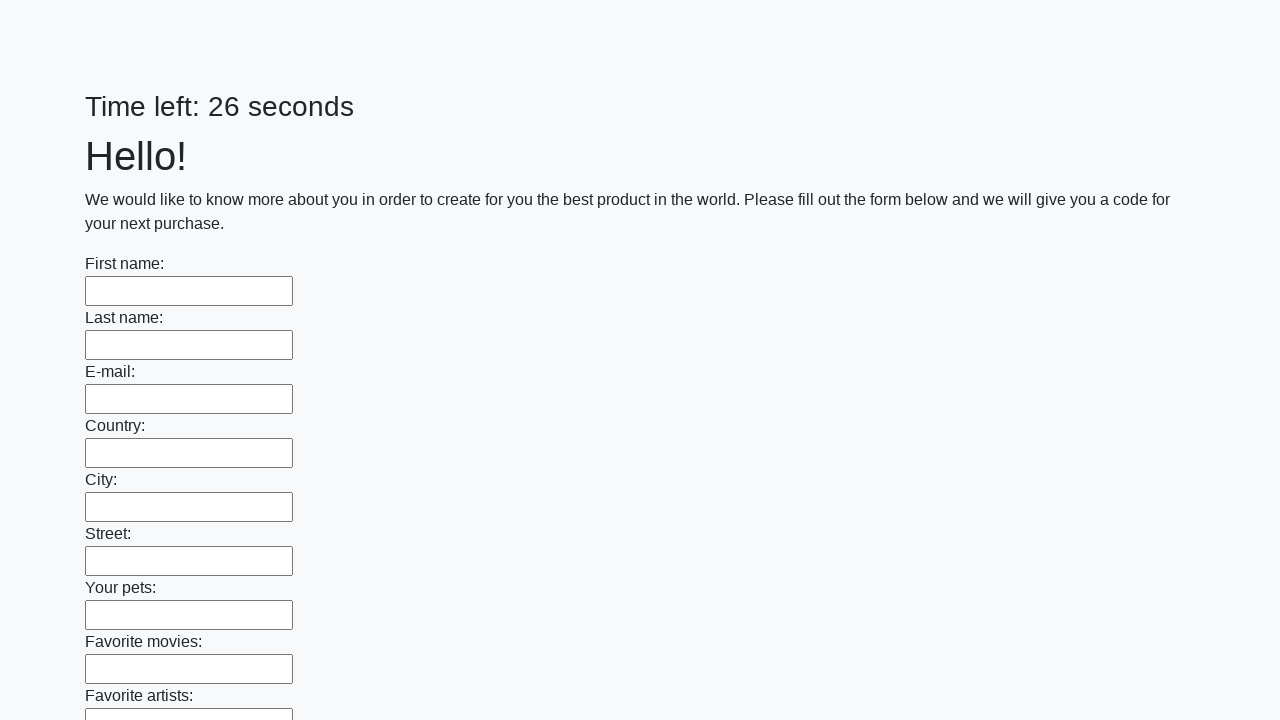

Form contains 100 text input fields
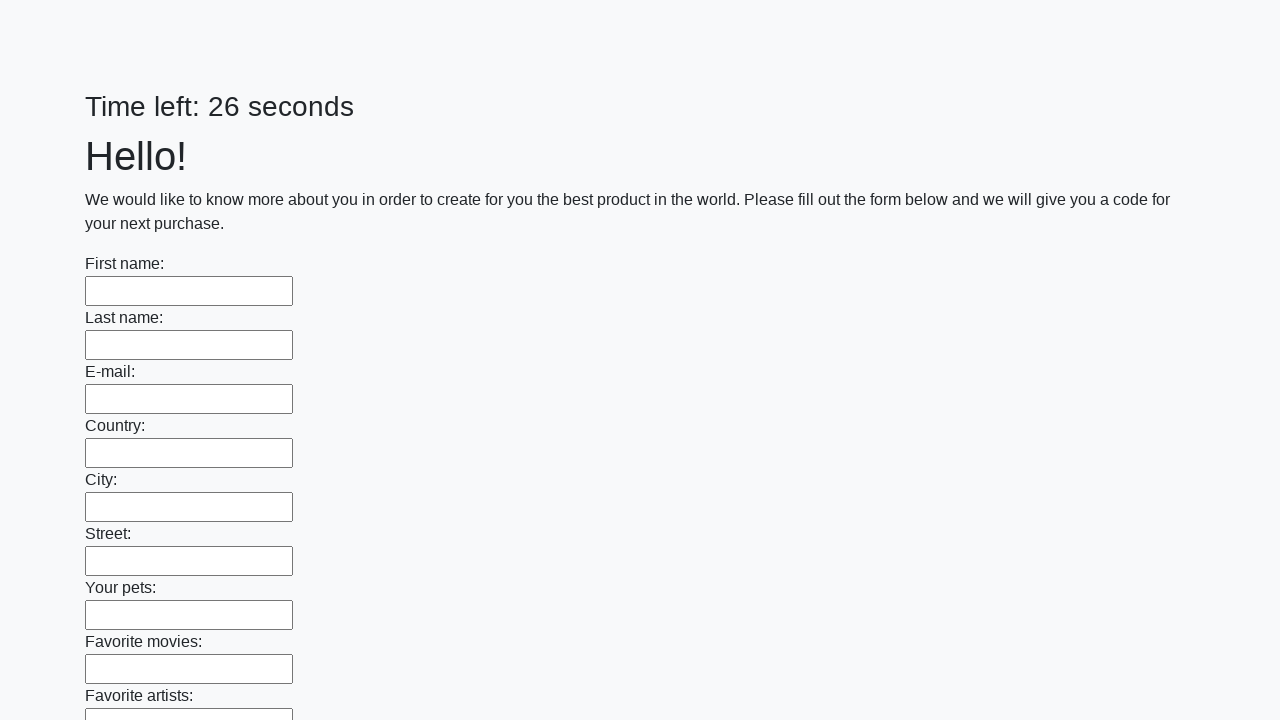

Filled text input field 1 of 100 with 'Мой ответ' on input[type="text"] >> nth=0
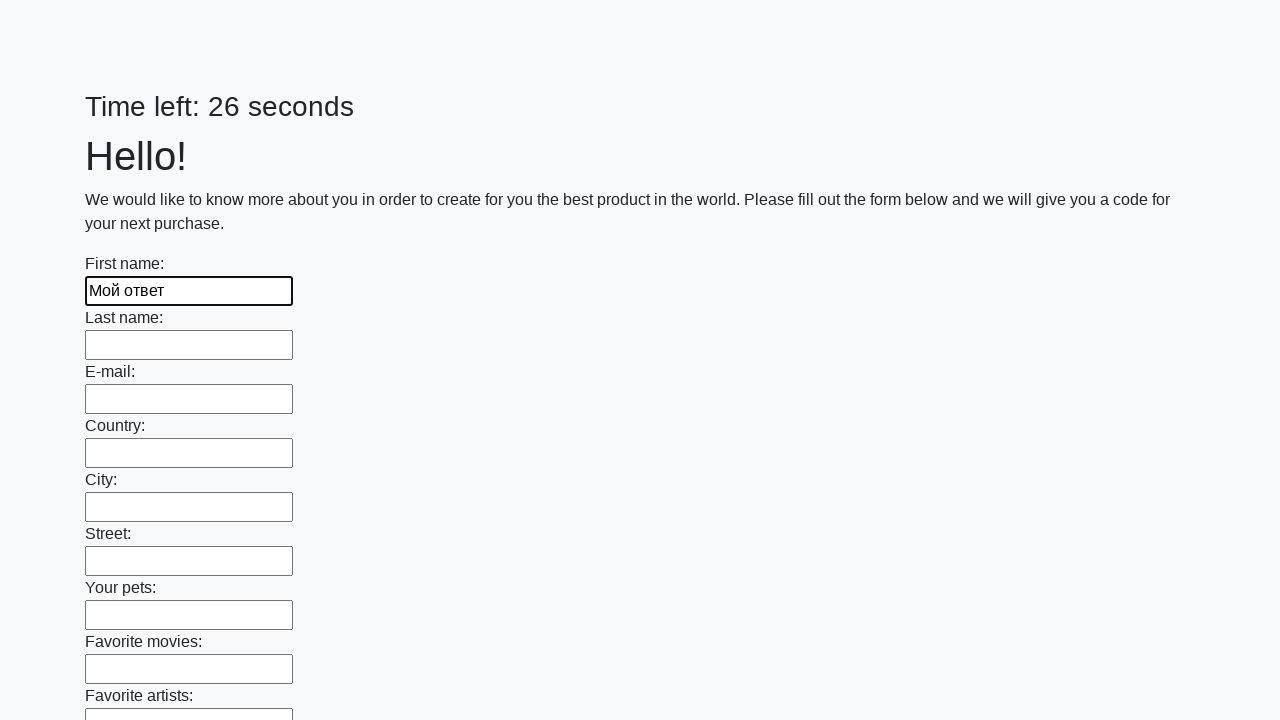

Filled text input field 2 of 100 with 'Мой ответ' on input[type="text"] >> nth=1
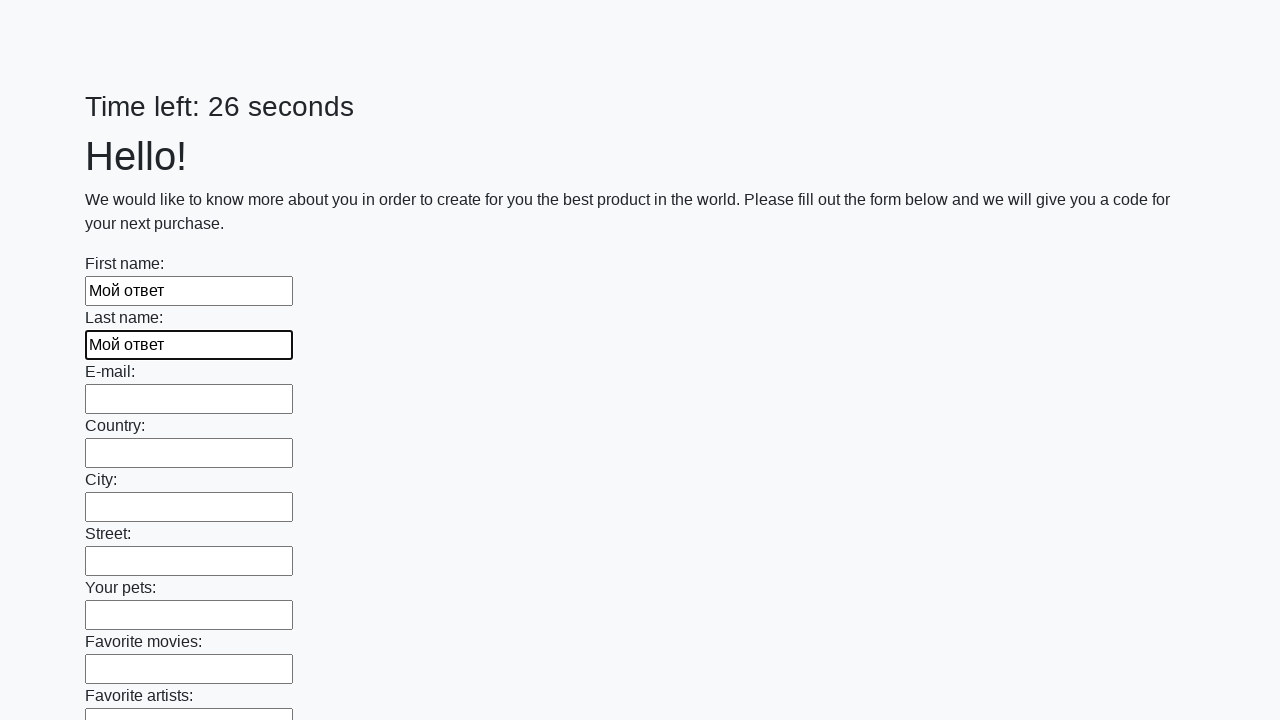

Filled text input field 3 of 100 with 'Мой ответ' on input[type="text"] >> nth=2
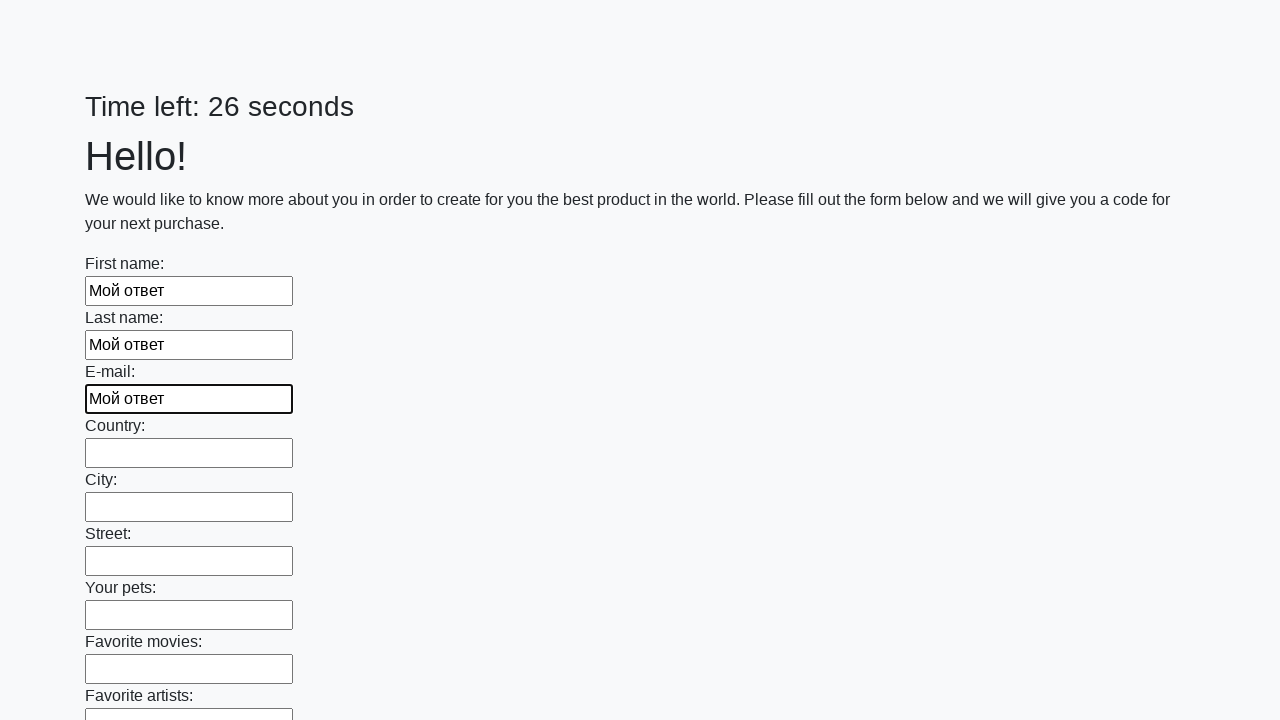

Filled text input field 4 of 100 with 'Мой ответ' on input[type="text"] >> nth=3
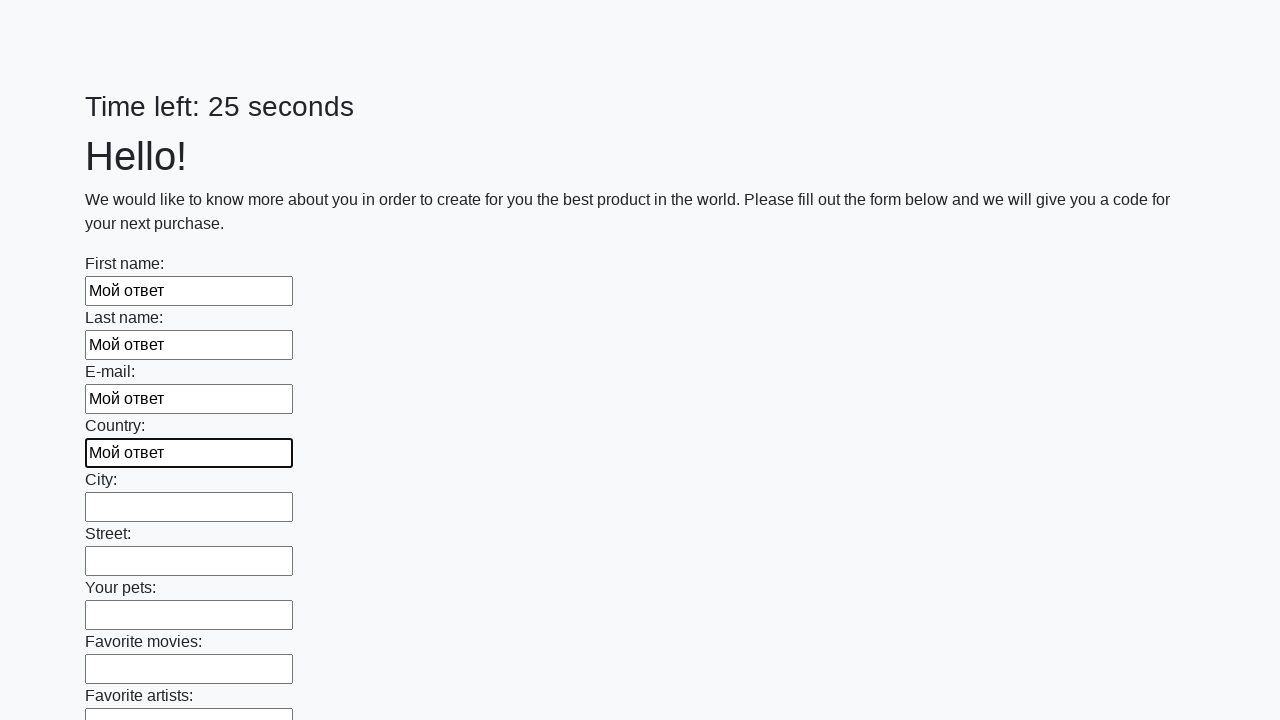

Filled text input field 5 of 100 with 'Мой ответ' on input[type="text"] >> nth=4
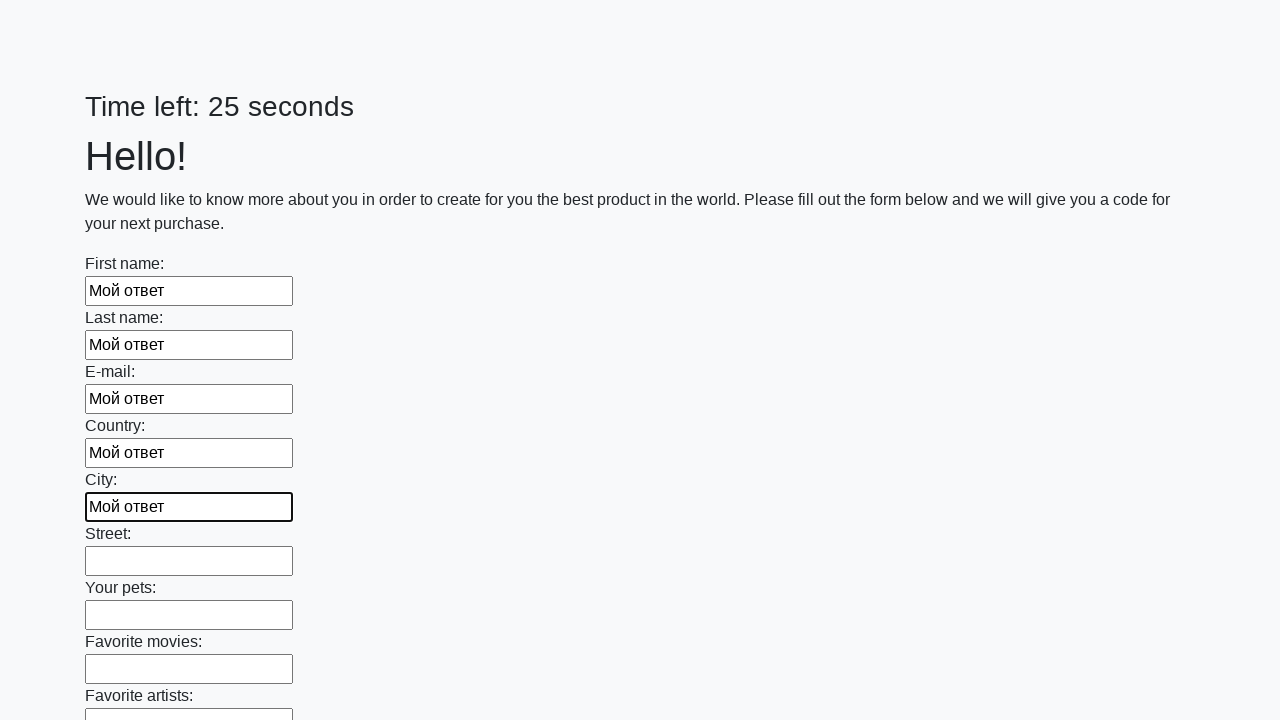

Filled text input field 6 of 100 with 'Мой ответ' on input[type="text"] >> nth=5
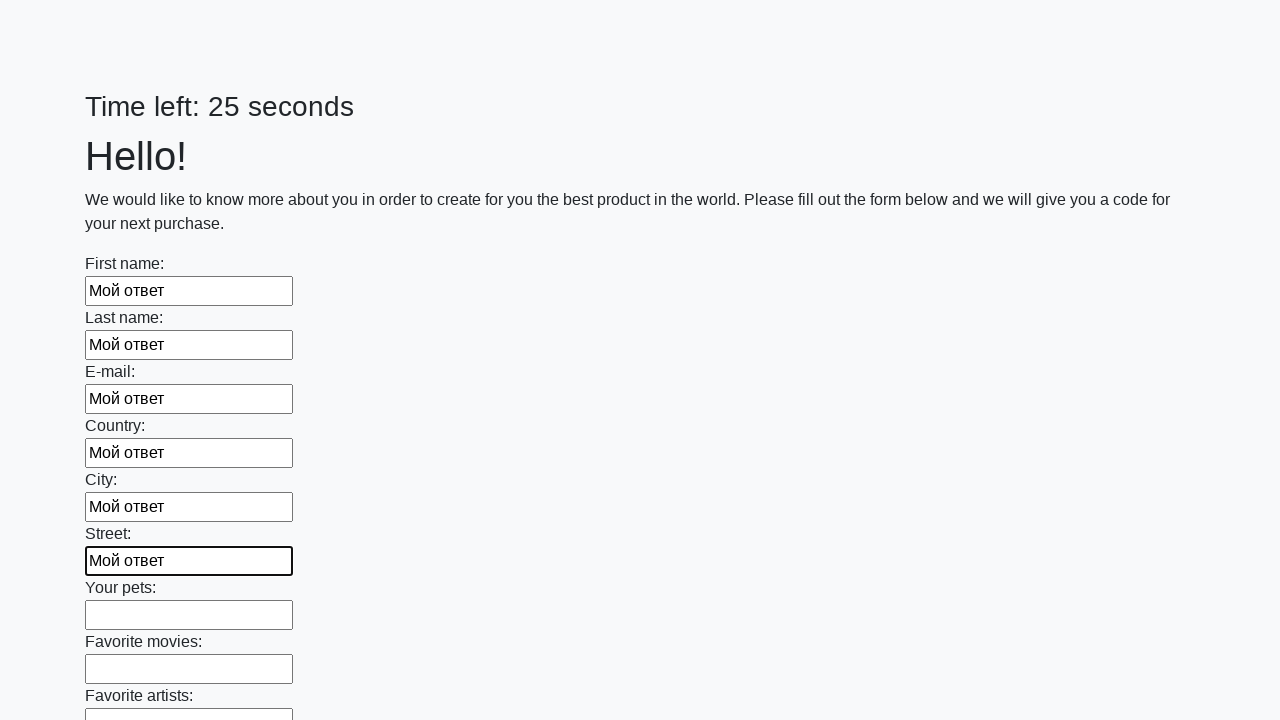

Filled text input field 7 of 100 with 'Мой ответ' on input[type="text"] >> nth=6
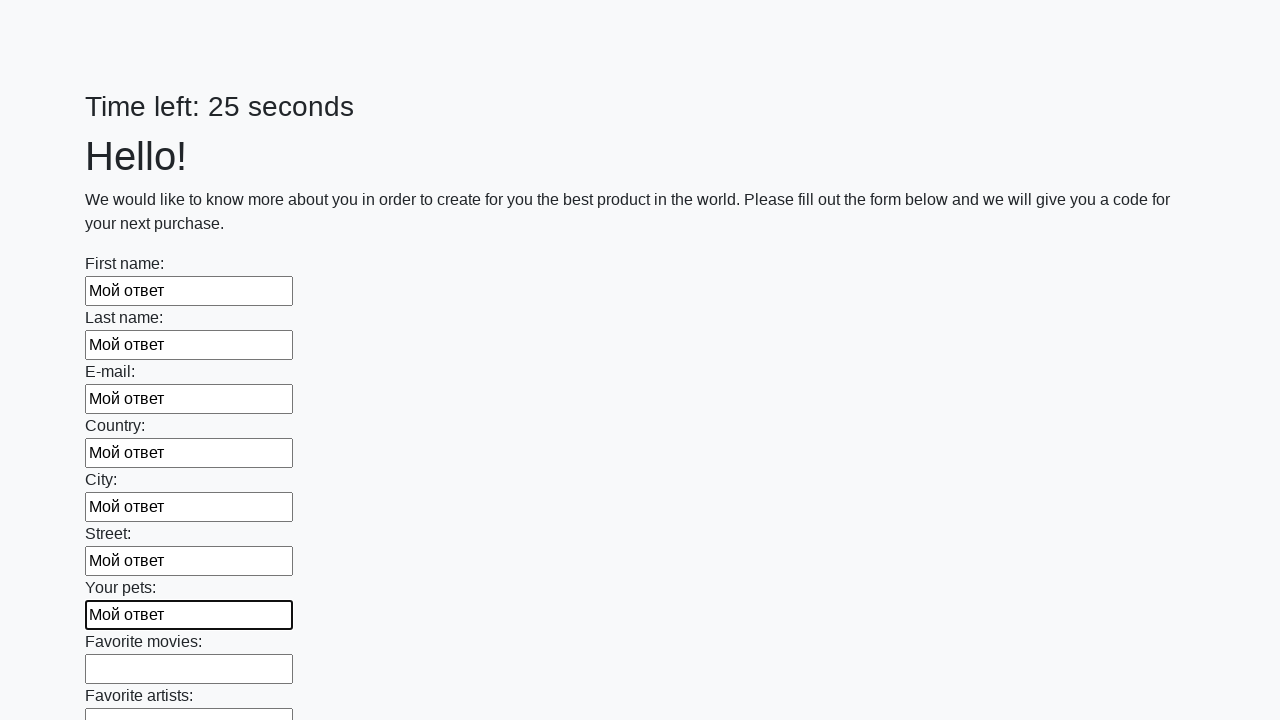

Filled text input field 8 of 100 with 'Мой ответ' on input[type="text"] >> nth=7
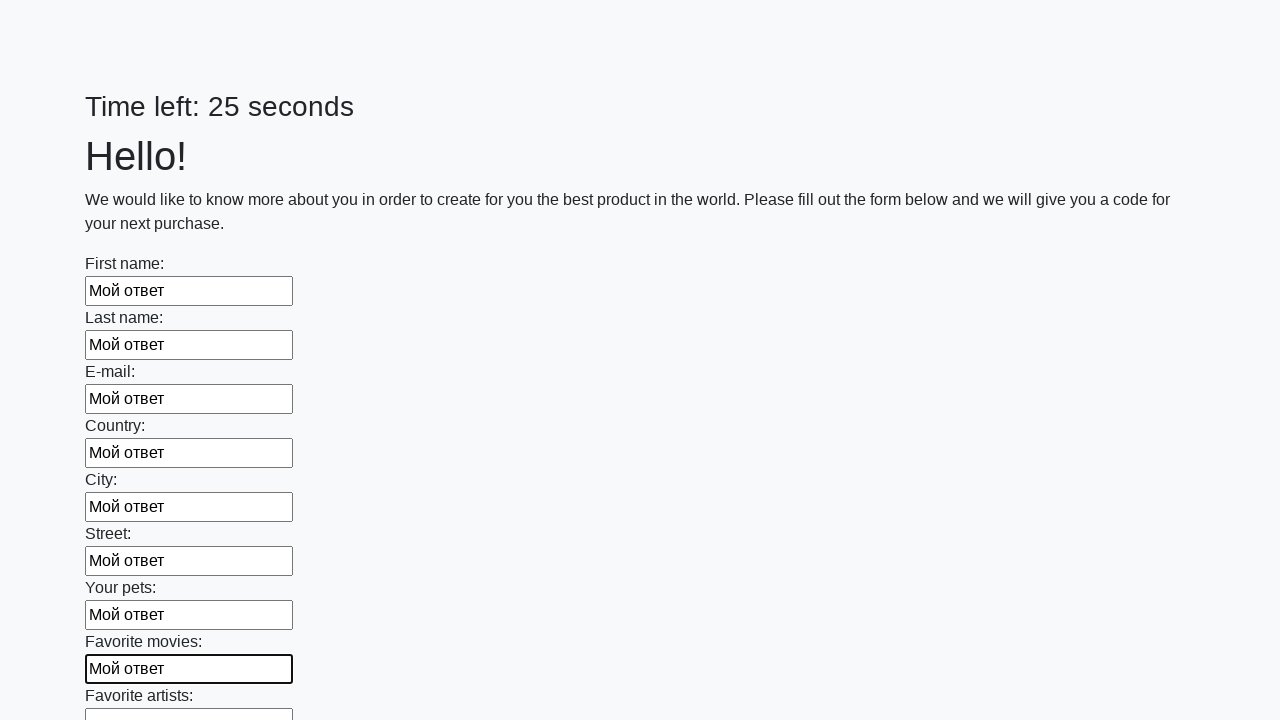

Filled text input field 9 of 100 with 'Мой ответ' on input[type="text"] >> nth=8
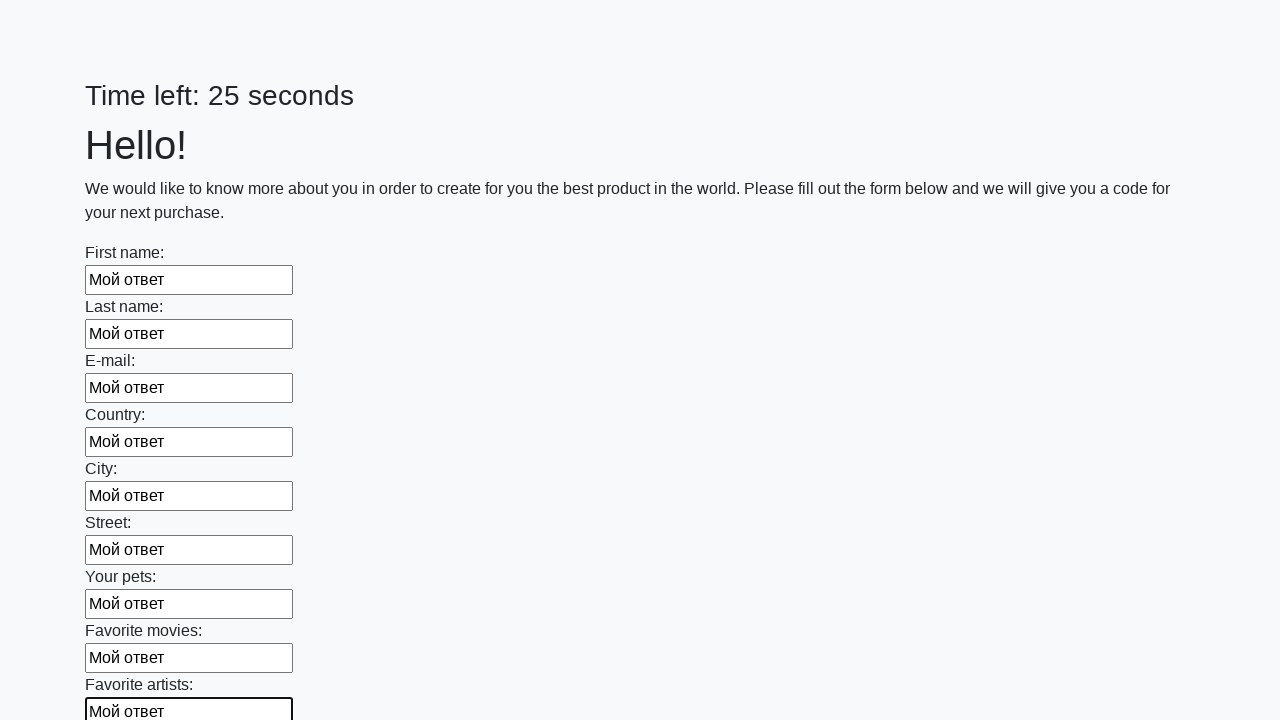

Filled text input field 10 of 100 with 'Мой ответ' on input[type="text"] >> nth=9
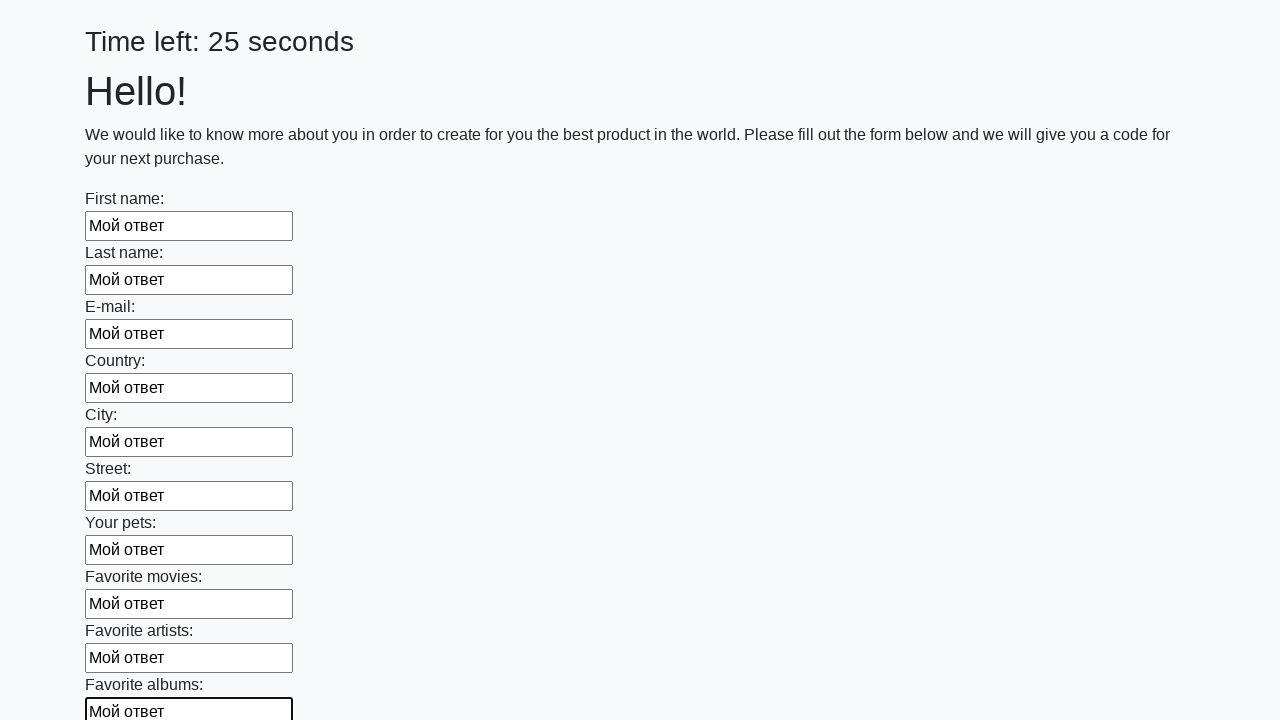

Filled text input field 11 of 100 with 'Мой ответ' on input[type="text"] >> nth=10
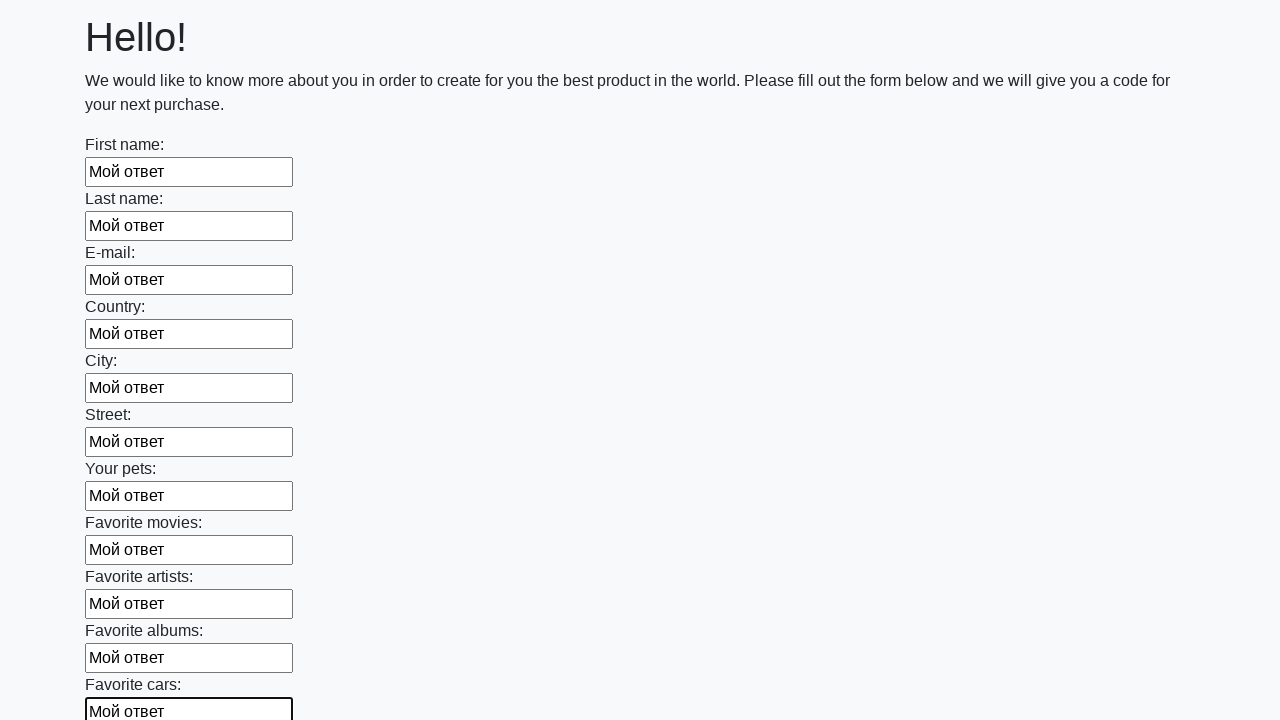

Filled text input field 12 of 100 with 'Мой ответ' on input[type="text"] >> nth=11
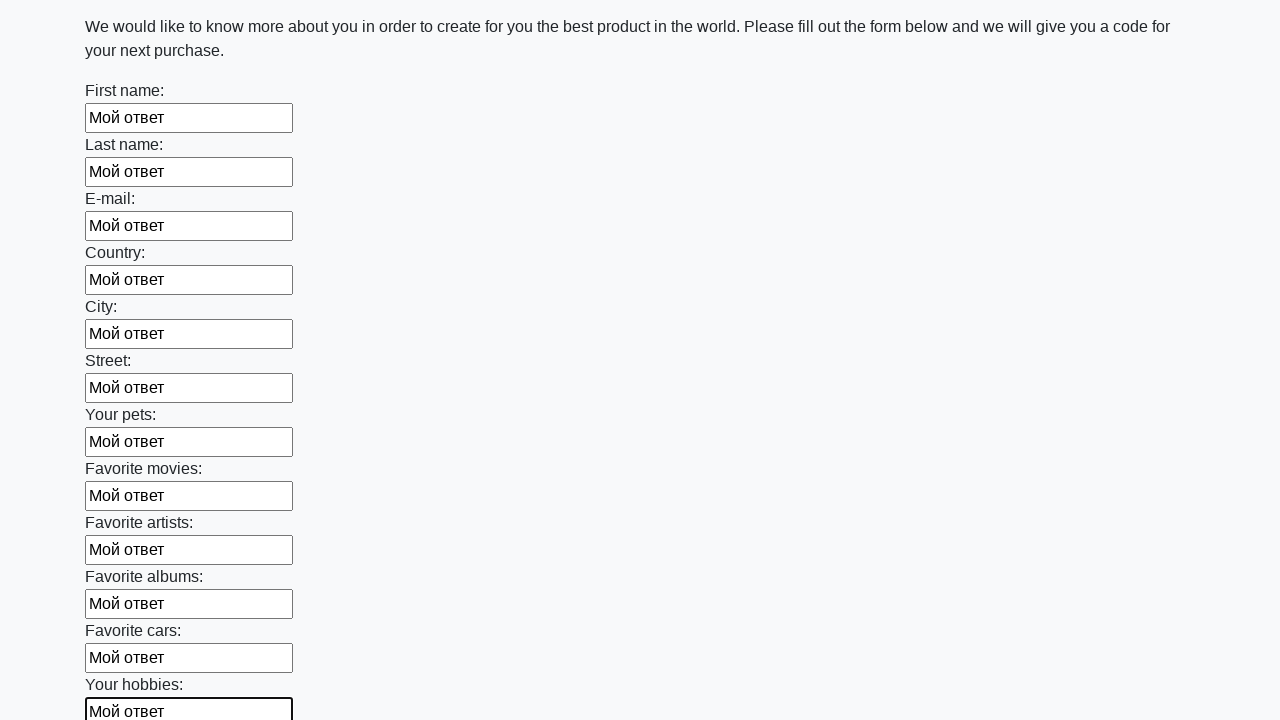

Filled text input field 13 of 100 with 'Мой ответ' on input[type="text"] >> nth=12
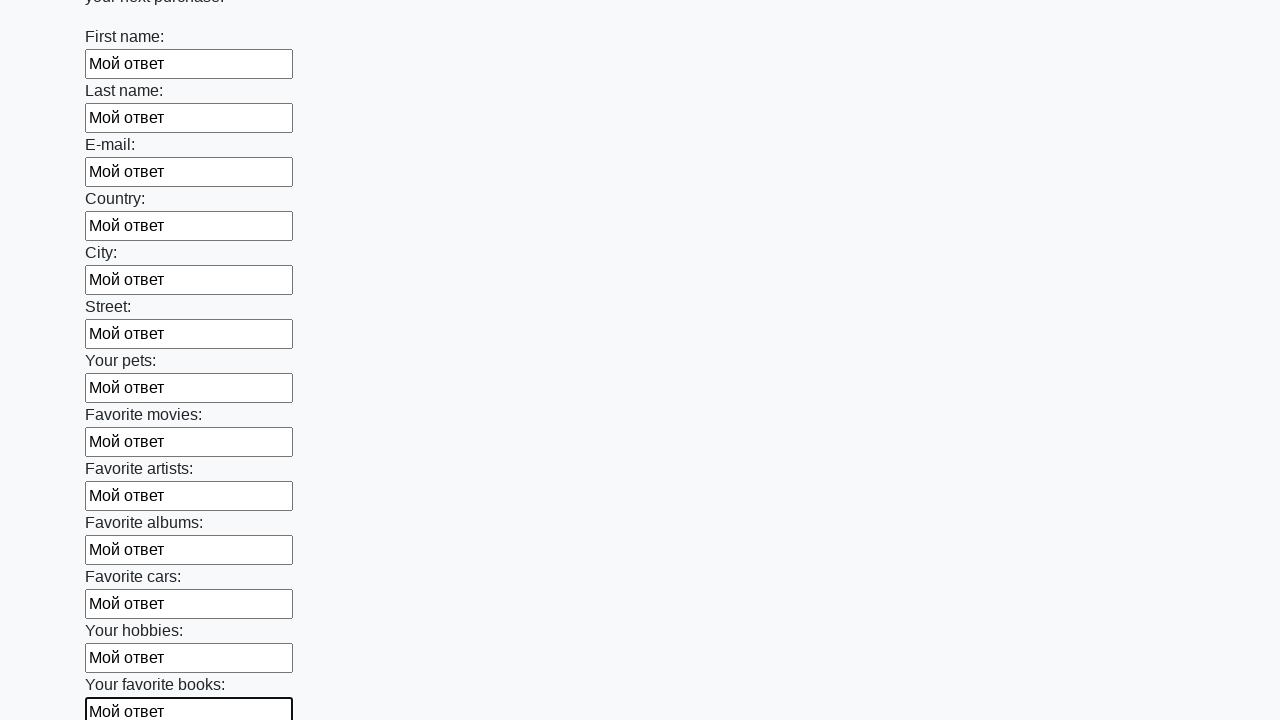

Filled text input field 14 of 100 with 'Мой ответ' on input[type="text"] >> nth=13
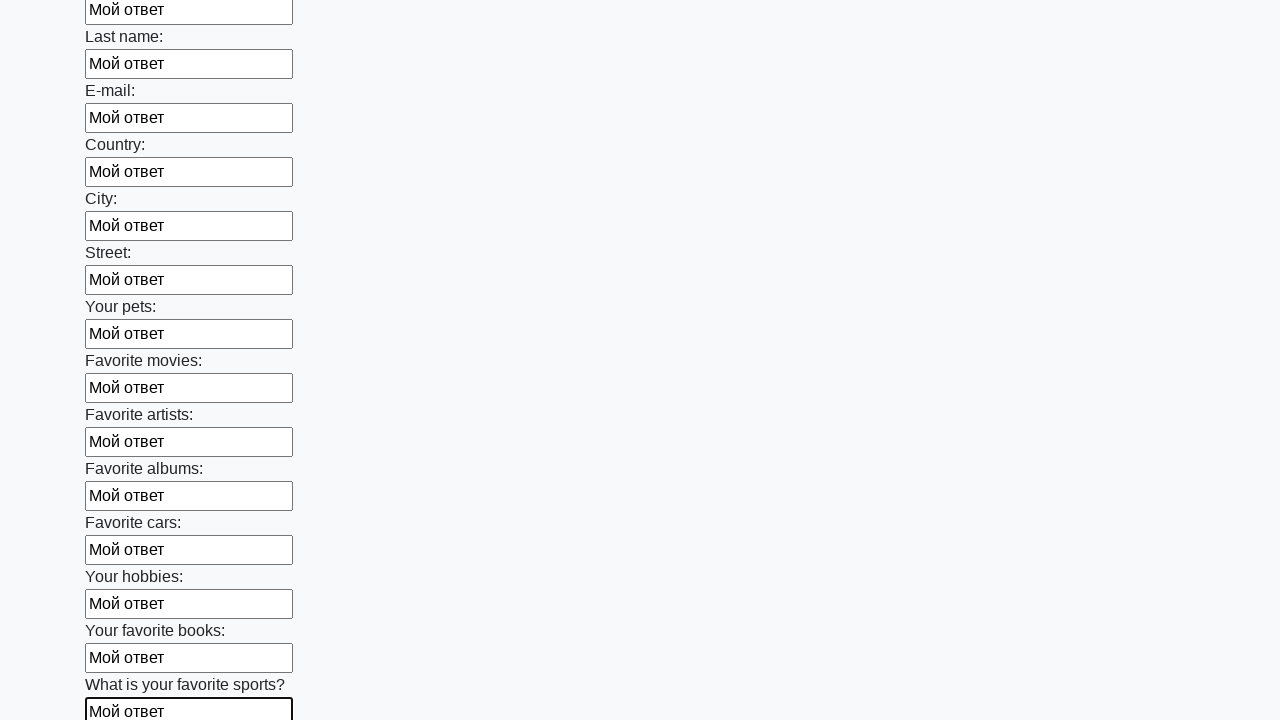

Filled text input field 15 of 100 with 'Мой ответ' on input[type="text"] >> nth=14
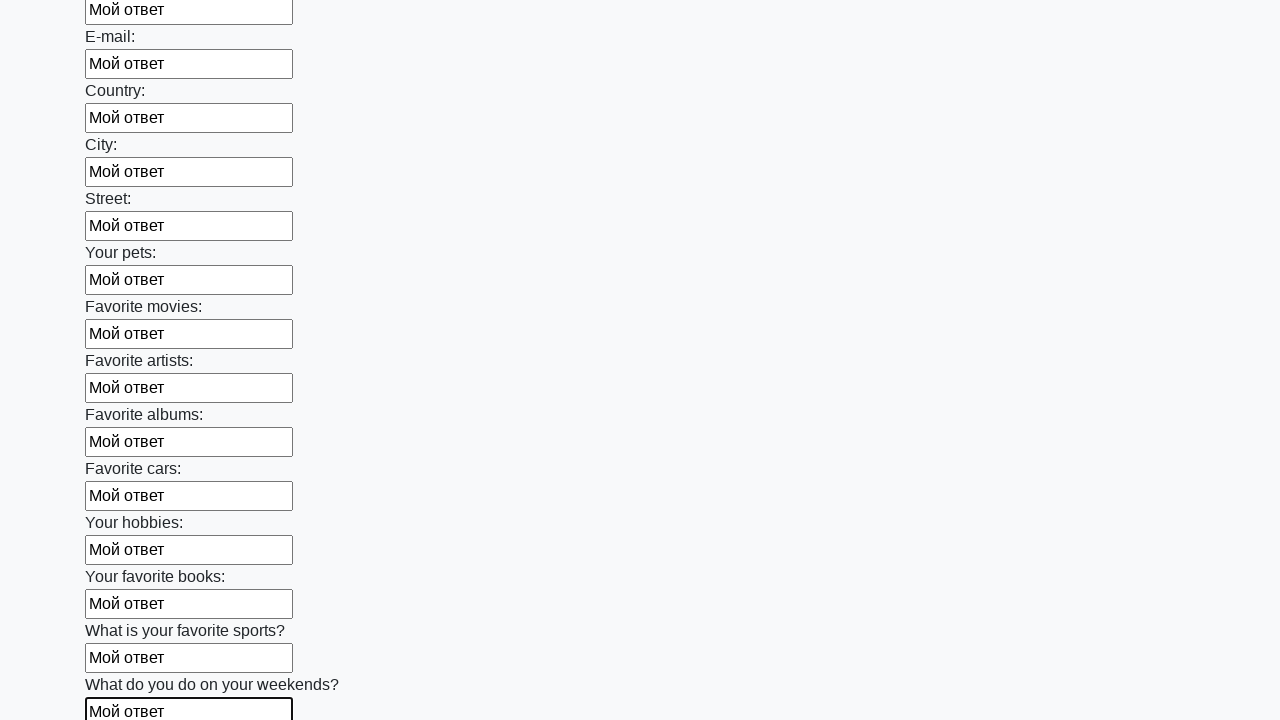

Filled text input field 16 of 100 with 'Мой ответ' on input[type="text"] >> nth=15
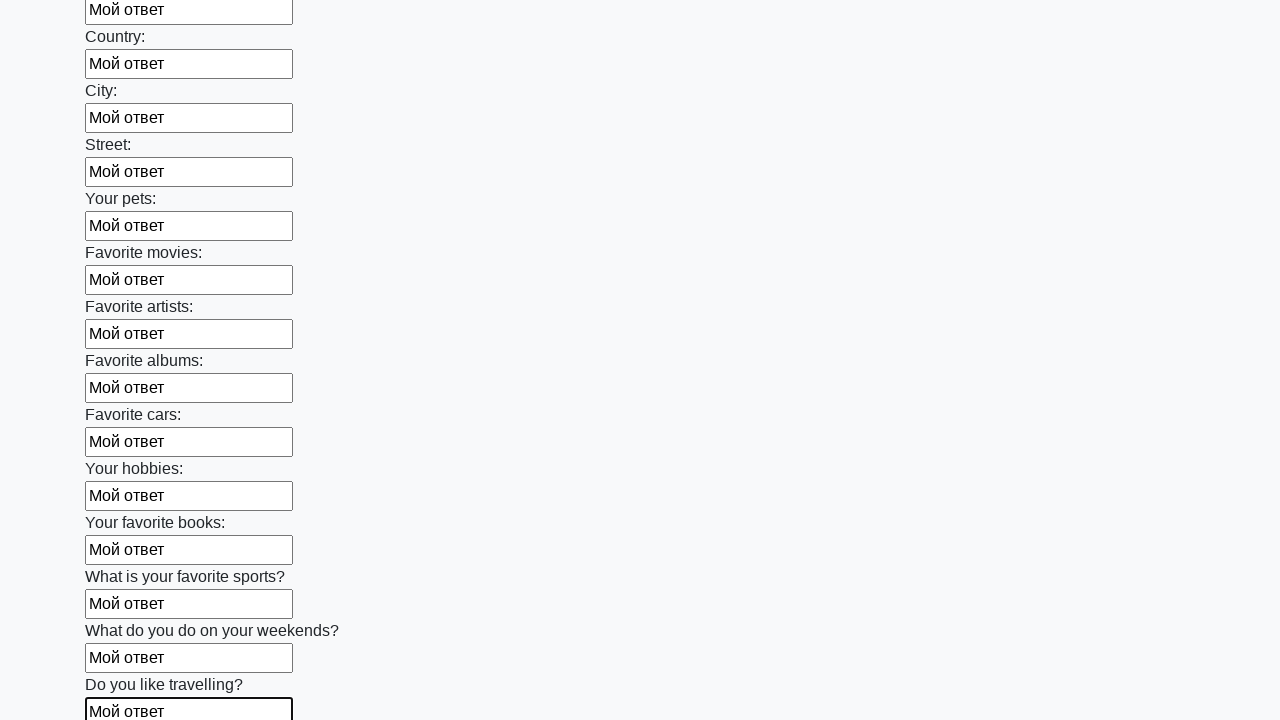

Filled text input field 17 of 100 with 'Мой ответ' on input[type="text"] >> nth=16
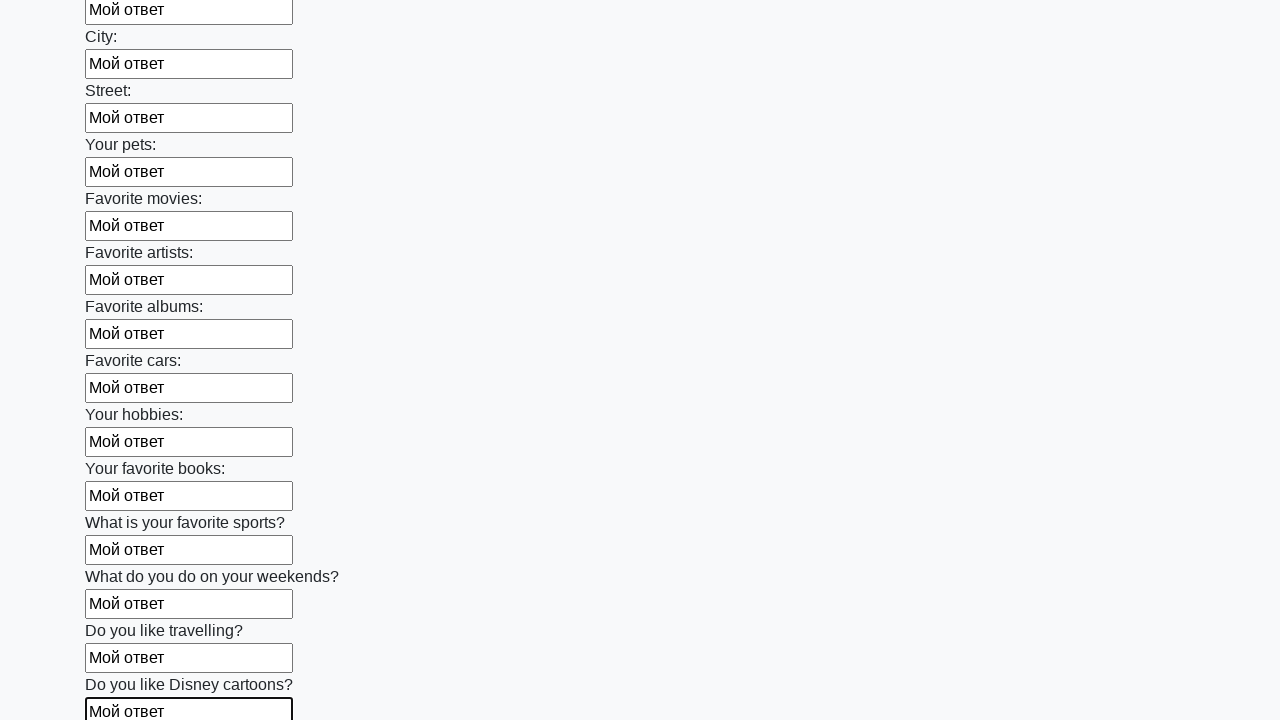

Filled text input field 18 of 100 with 'Мой ответ' on input[type="text"] >> nth=17
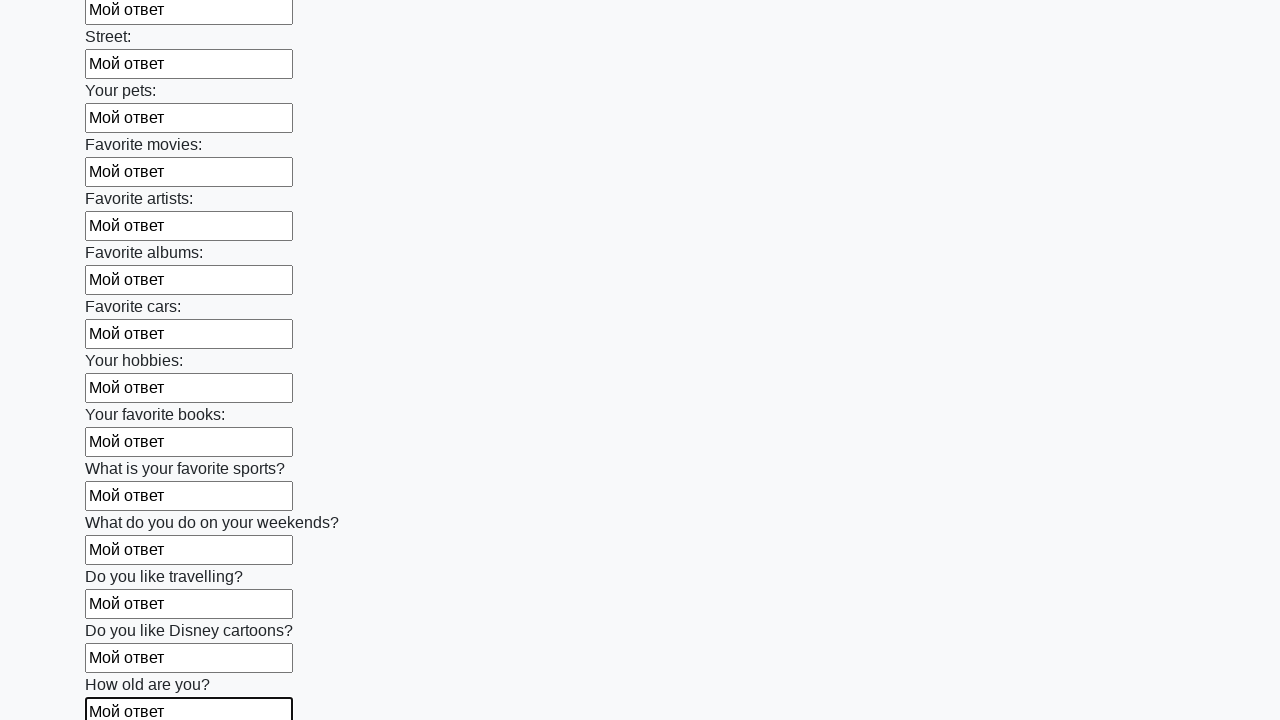

Filled text input field 19 of 100 with 'Мой ответ' on input[type="text"] >> nth=18
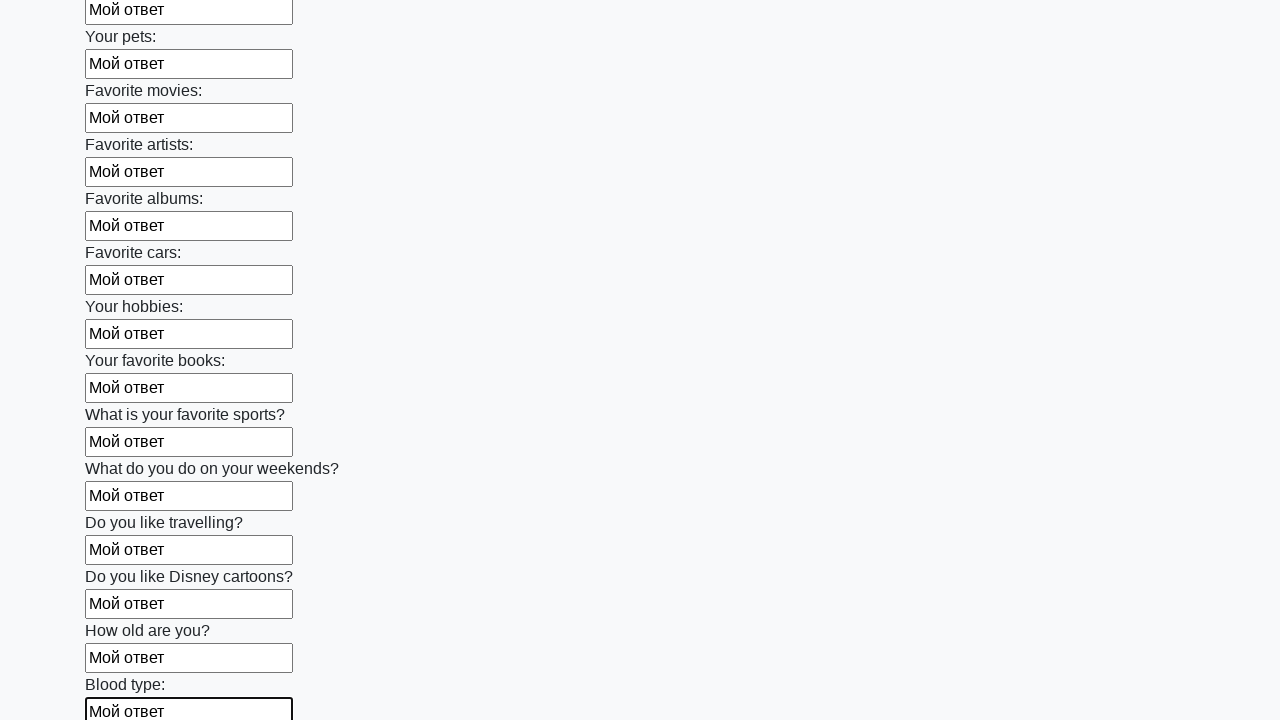

Filled text input field 20 of 100 with 'Мой ответ' on input[type="text"] >> nth=19
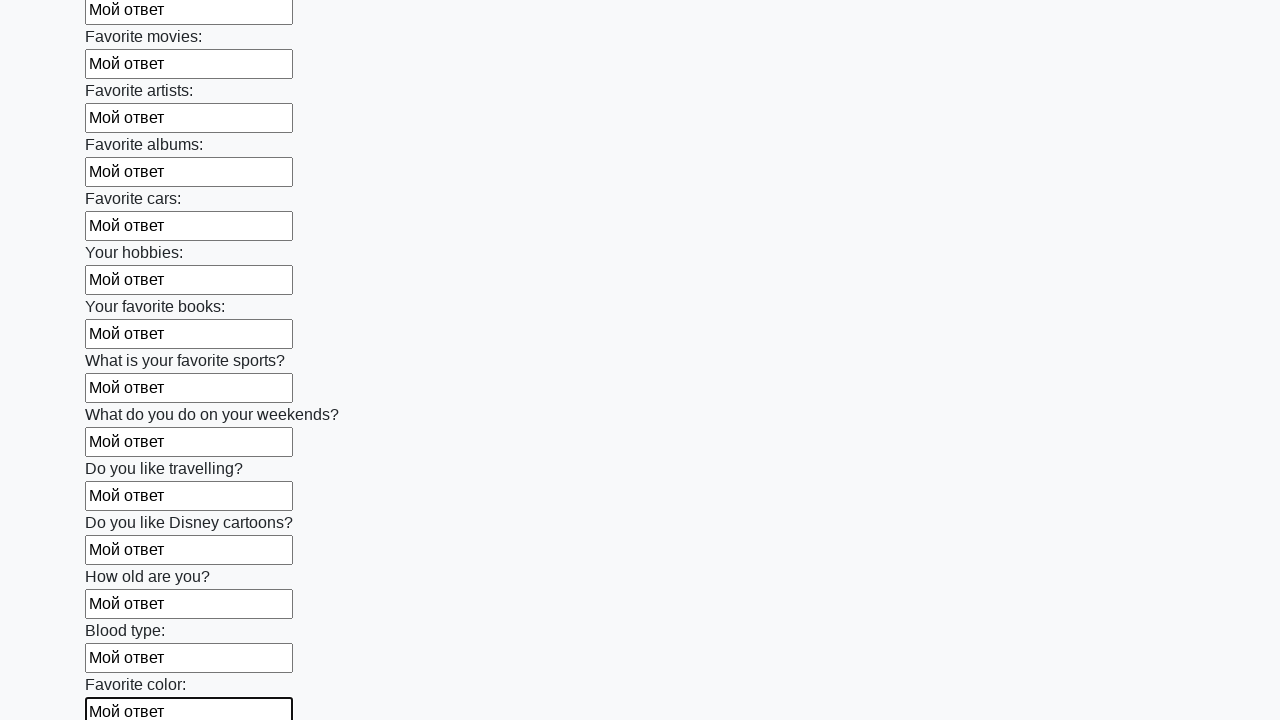

Filled text input field 21 of 100 with 'Мой ответ' on input[type="text"] >> nth=20
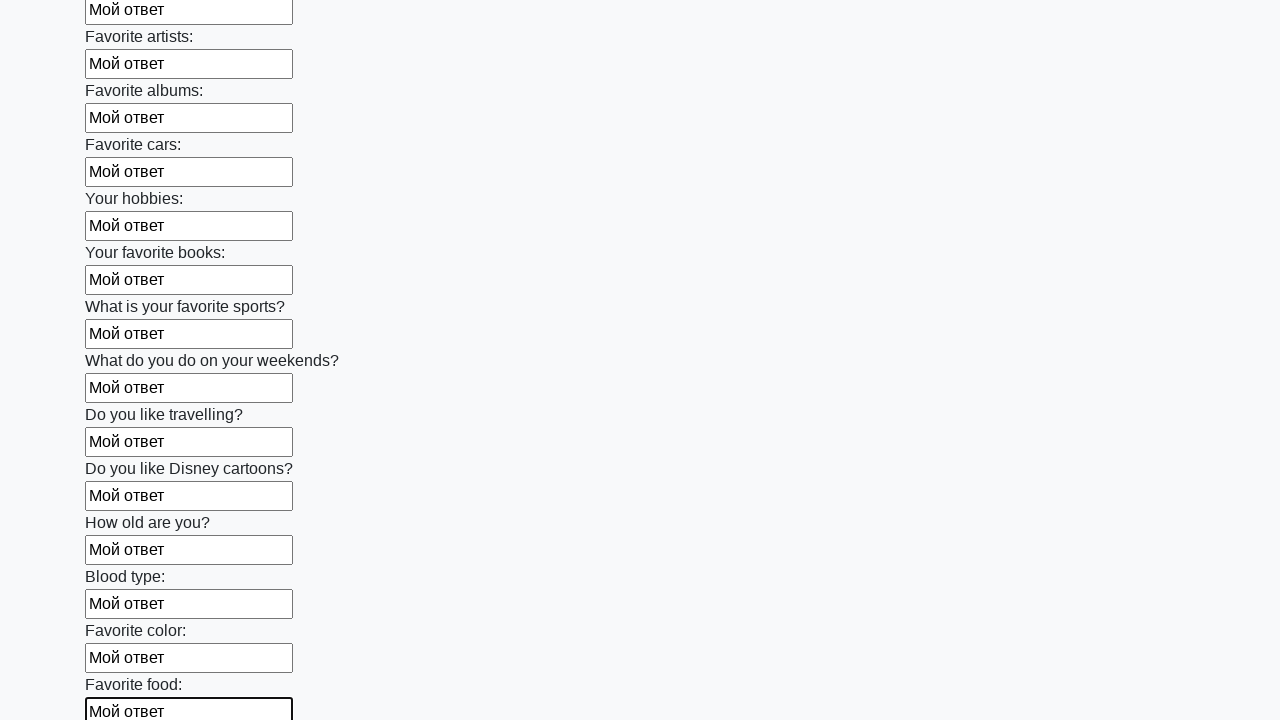

Filled text input field 22 of 100 with 'Мой ответ' on input[type="text"] >> nth=21
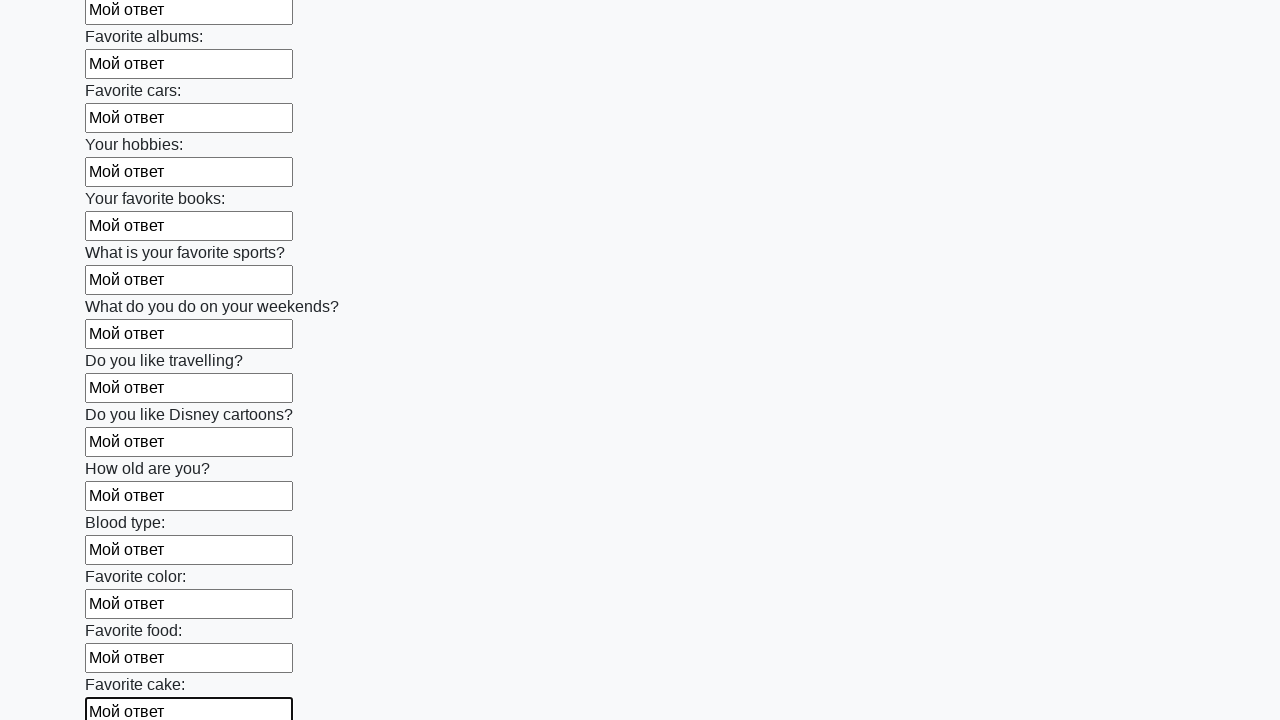

Filled text input field 23 of 100 with 'Мой ответ' on input[type="text"] >> nth=22
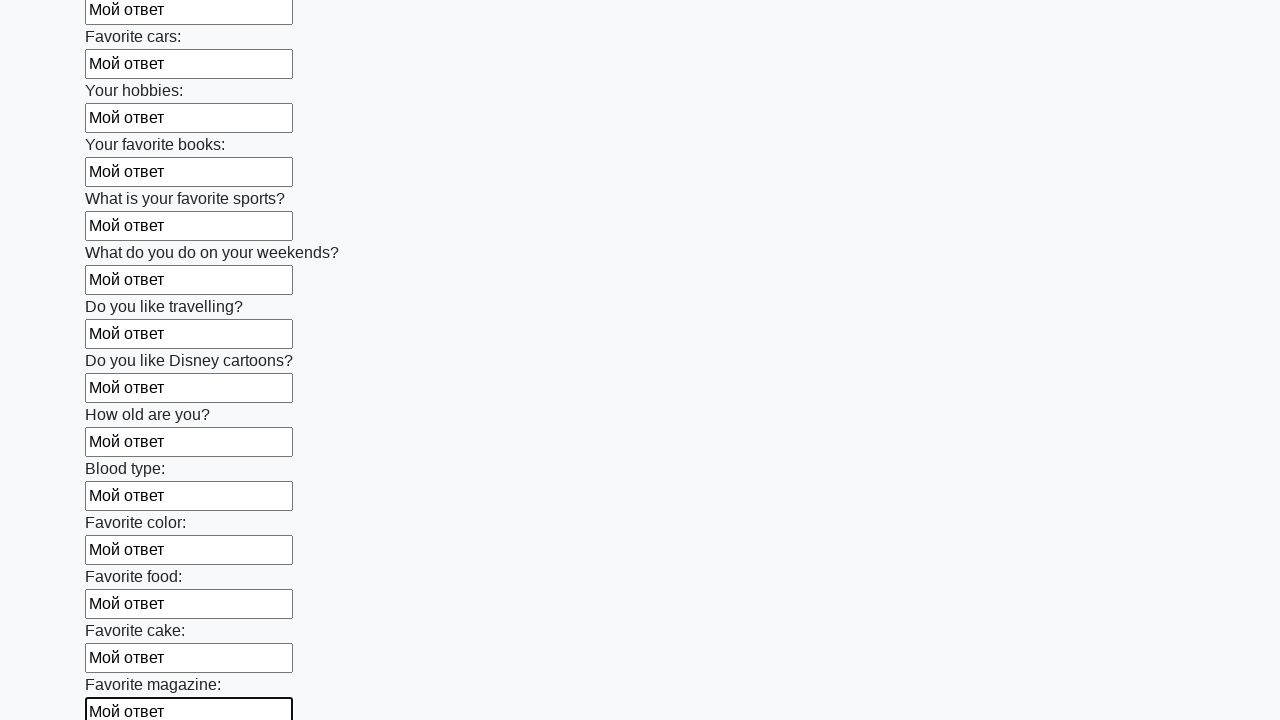

Filled text input field 24 of 100 with 'Мой ответ' on input[type="text"] >> nth=23
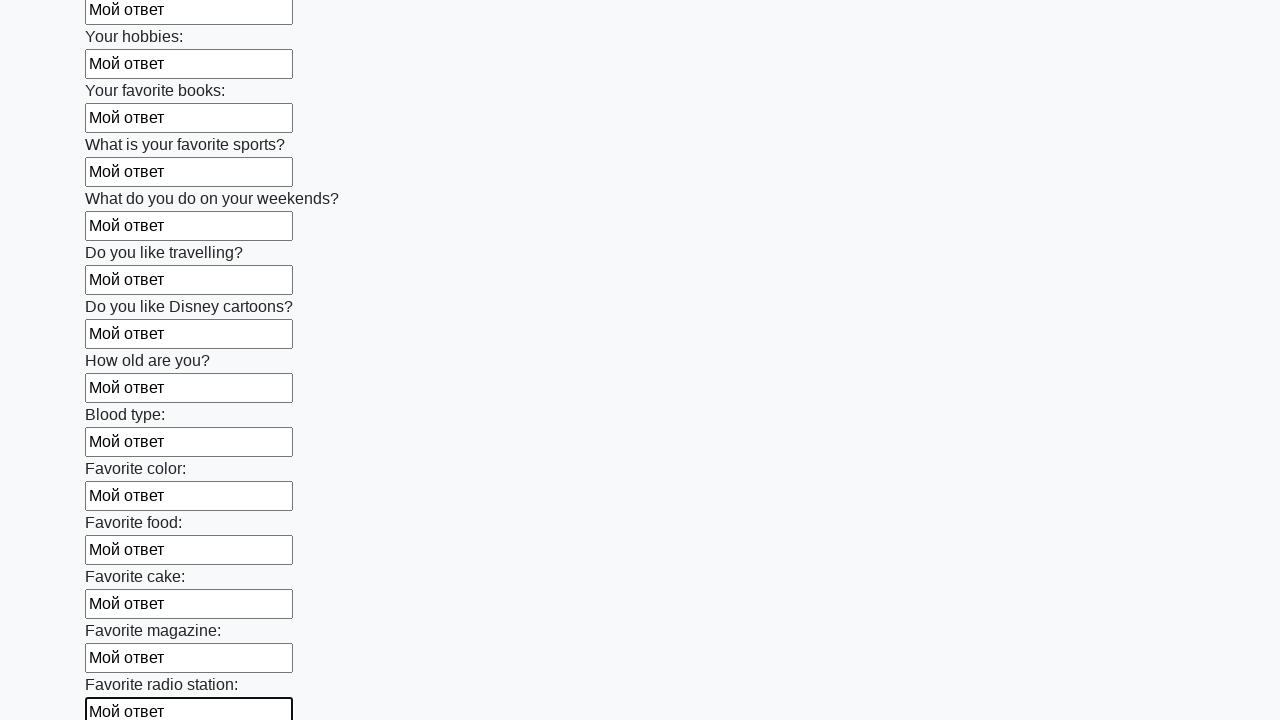

Filled text input field 25 of 100 with 'Мой ответ' on input[type="text"] >> nth=24
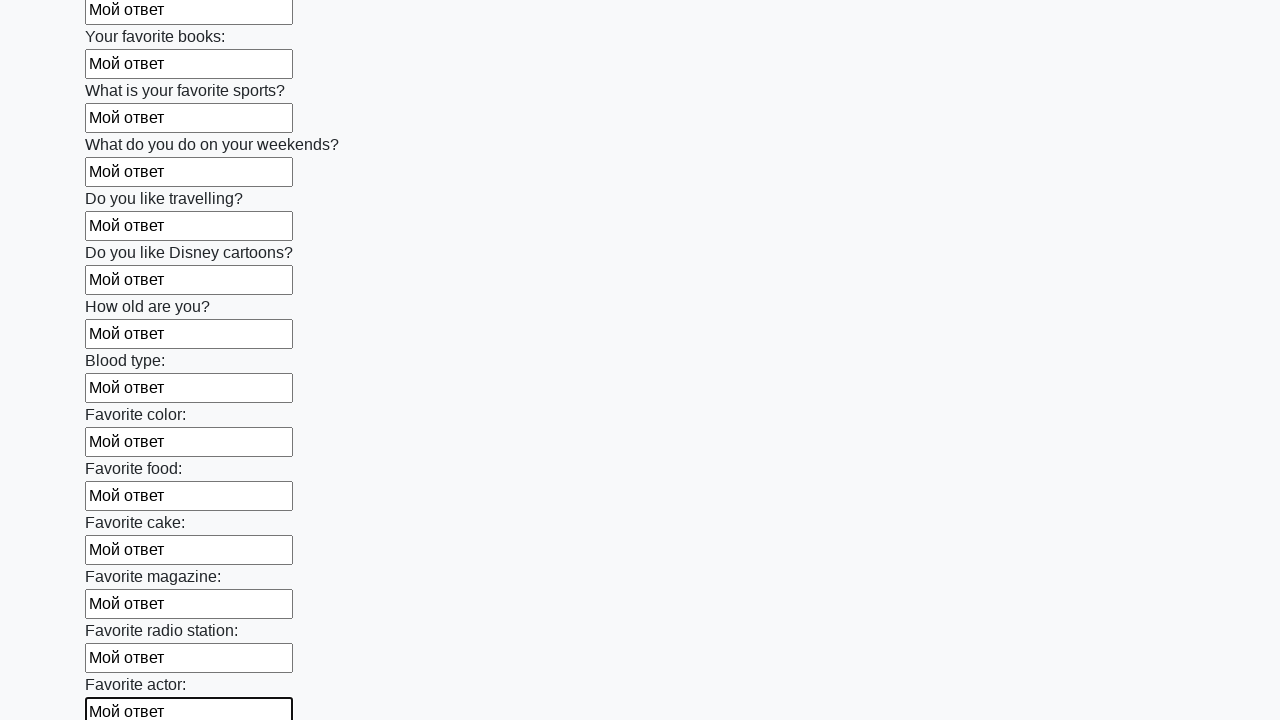

Filled text input field 26 of 100 with 'Мой ответ' on input[type="text"] >> nth=25
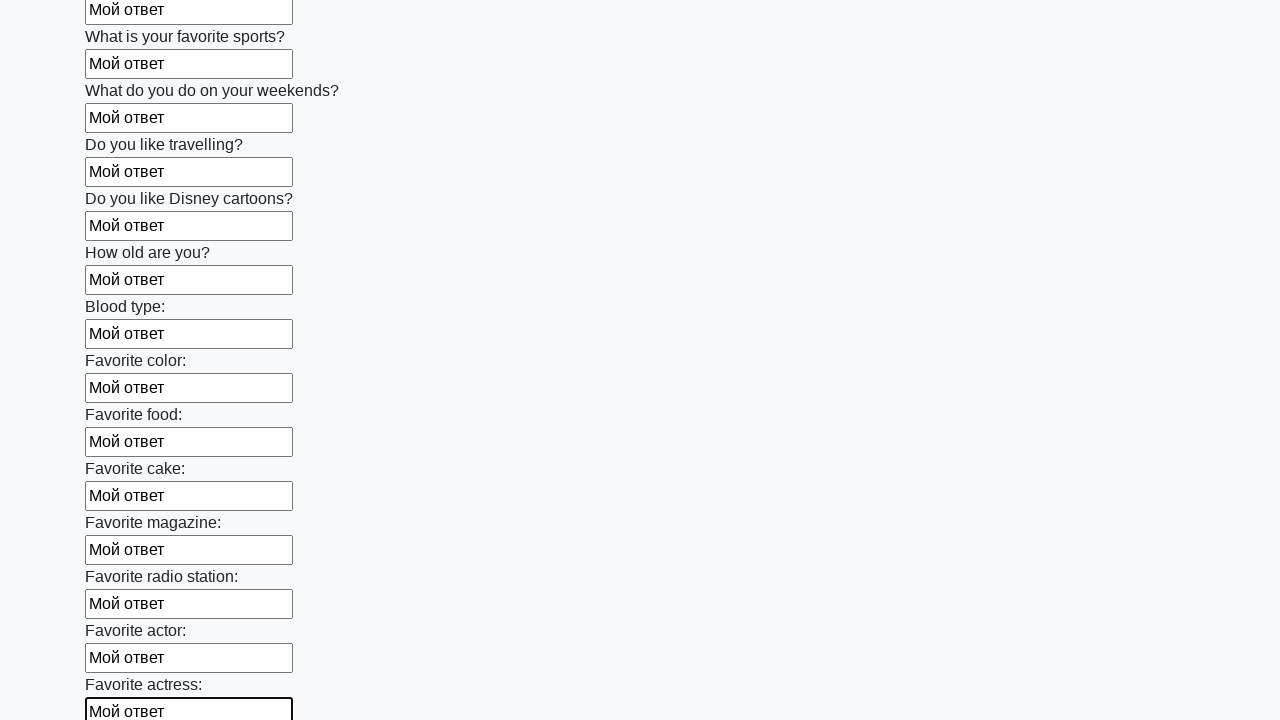

Filled text input field 27 of 100 with 'Мой ответ' on input[type="text"] >> nth=26
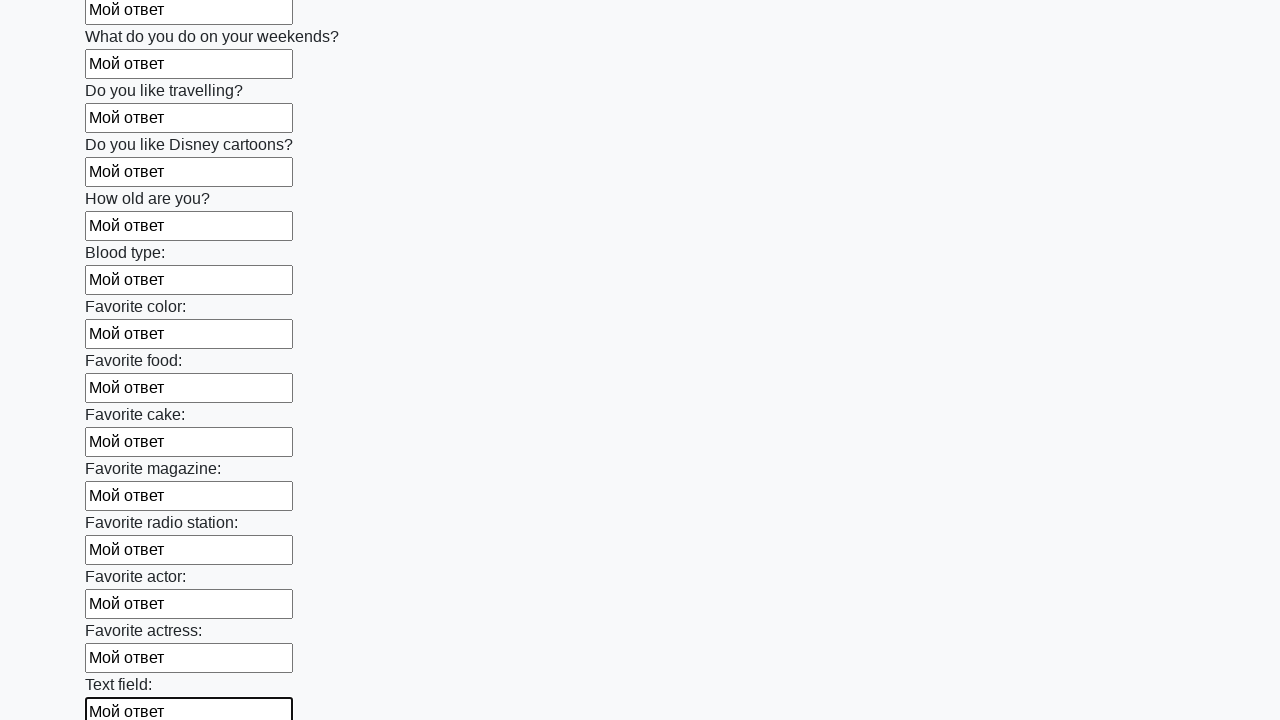

Filled text input field 28 of 100 with 'Мой ответ' on input[type="text"] >> nth=27
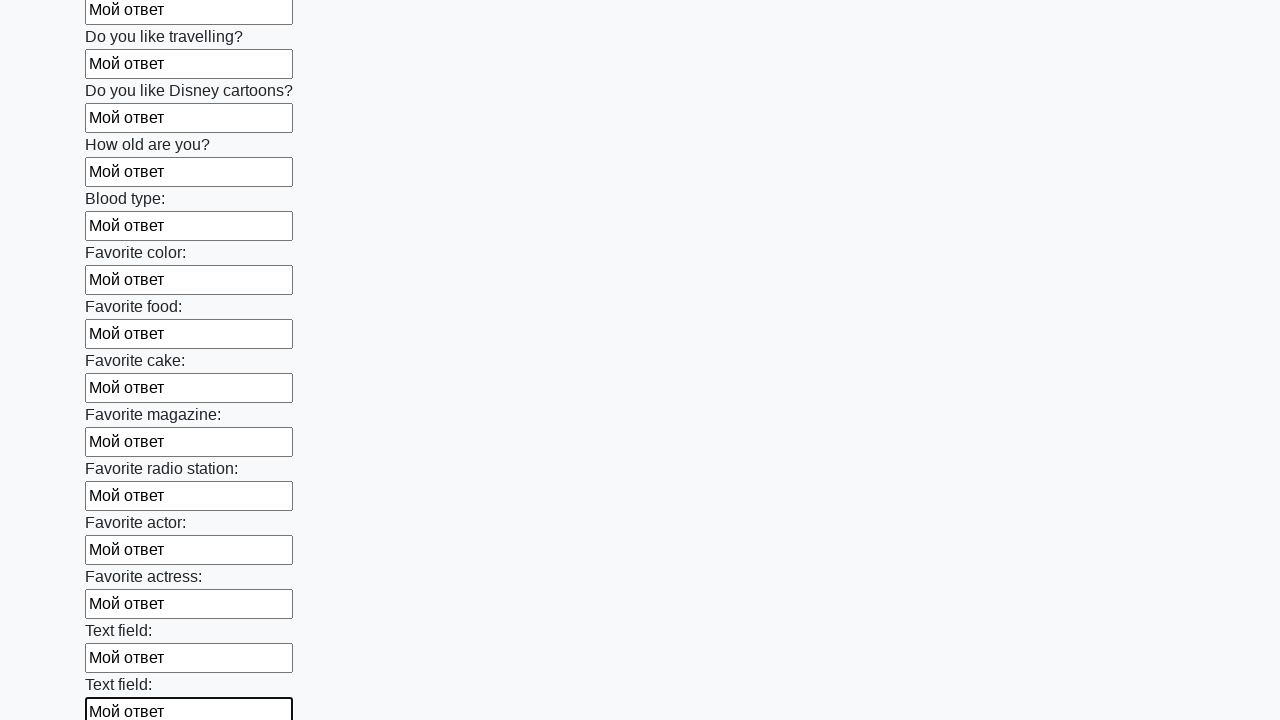

Filled text input field 29 of 100 with 'Мой ответ' on input[type="text"] >> nth=28
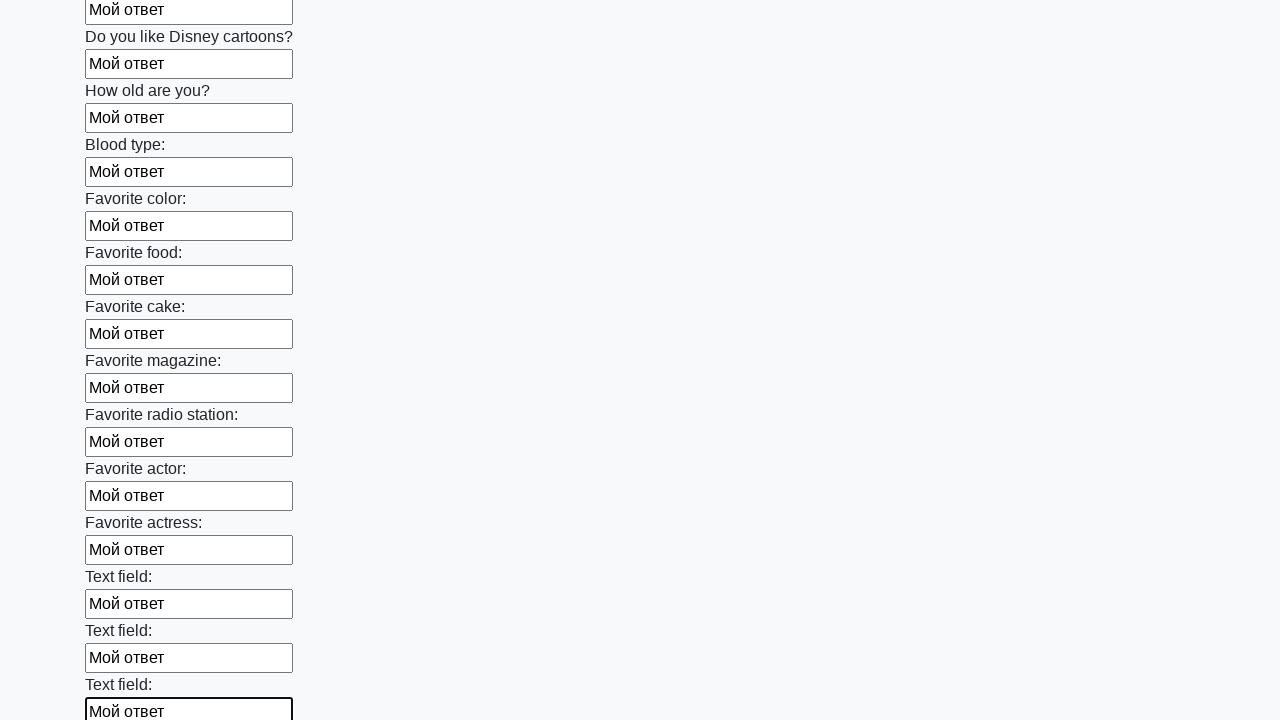

Filled text input field 30 of 100 with 'Мой ответ' on input[type="text"] >> nth=29
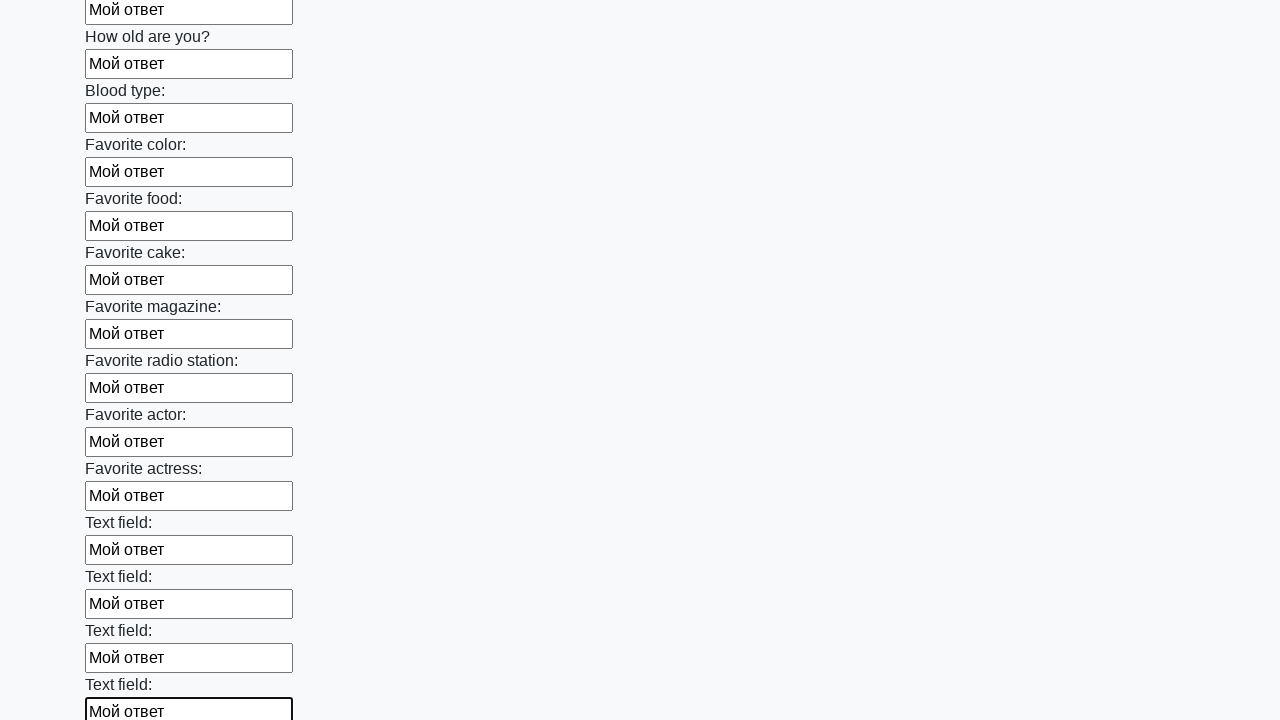

Filled text input field 31 of 100 with 'Мой ответ' on input[type="text"] >> nth=30
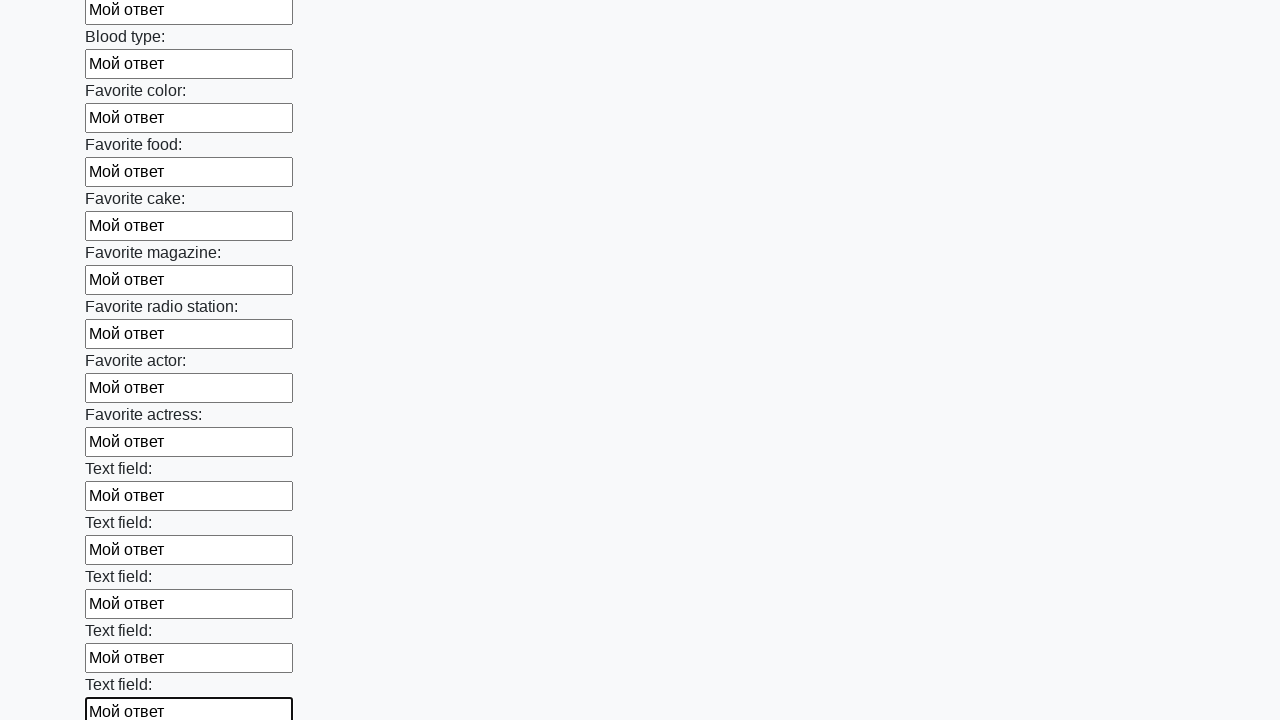

Filled text input field 32 of 100 with 'Мой ответ' on input[type="text"] >> nth=31
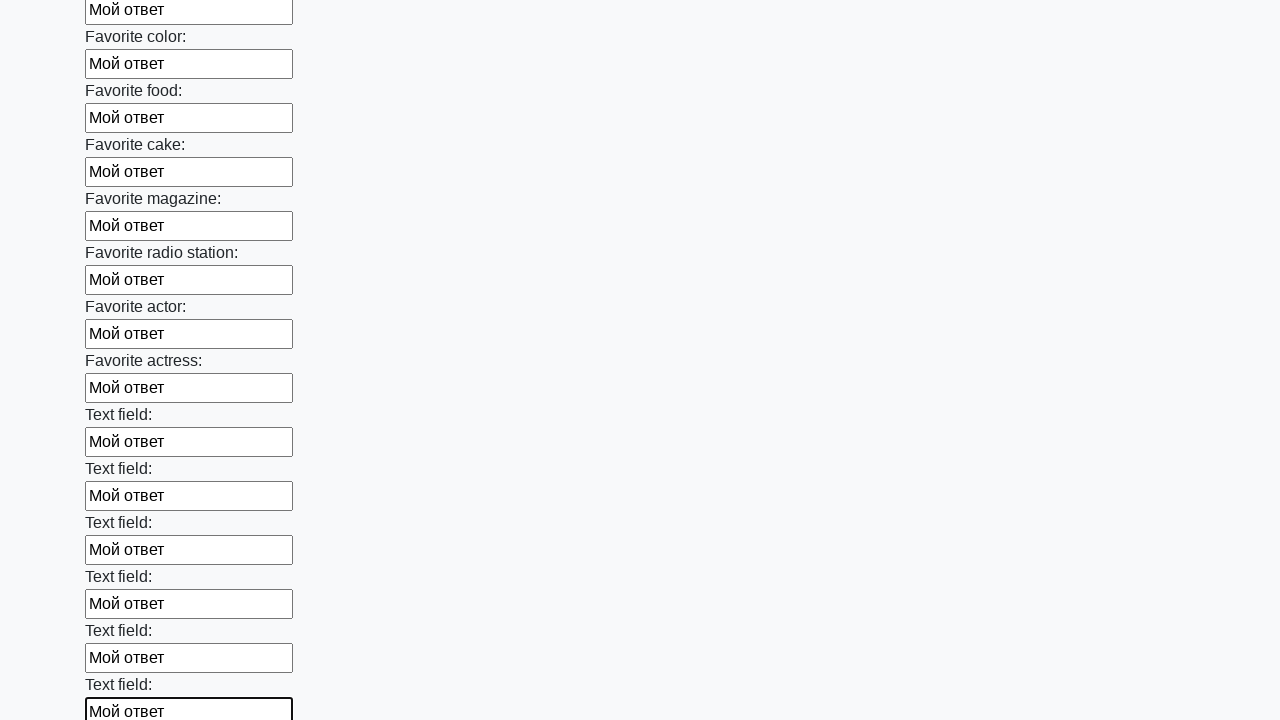

Filled text input field 33 of 100 with 'Мой ответ' on input[type="text"] >> nth=32
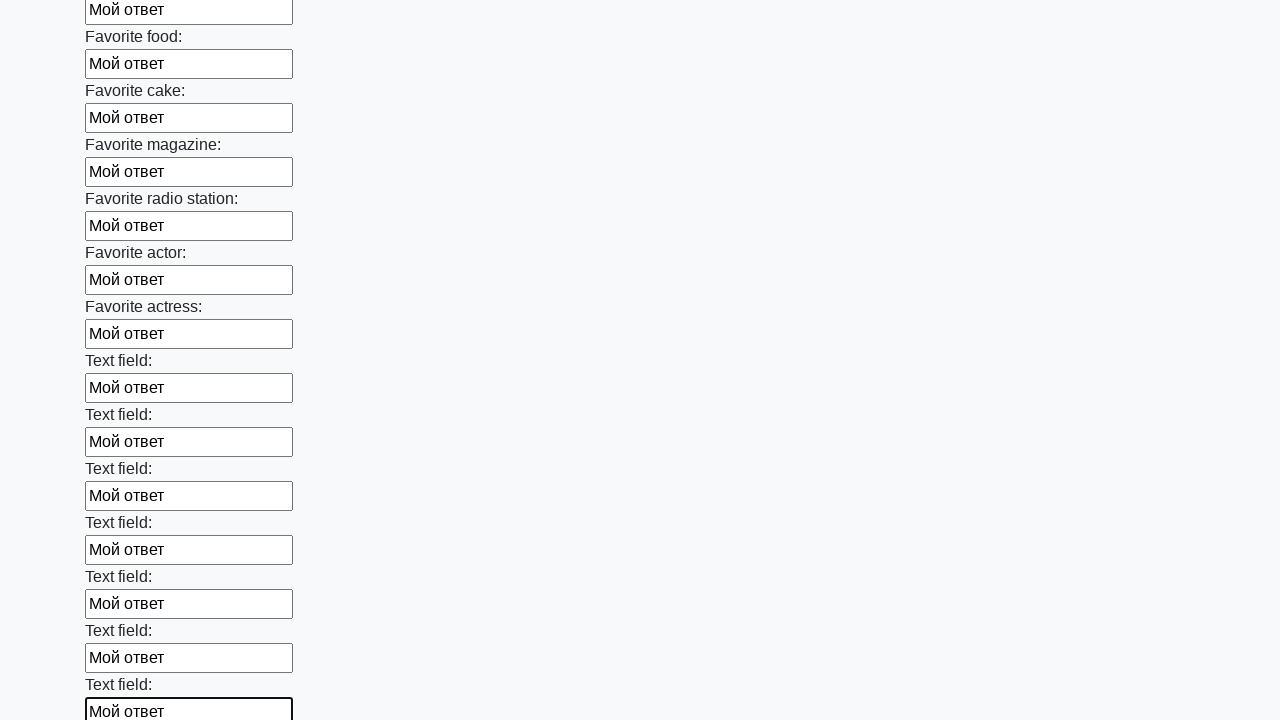

Filled text input field 34 of 100 with 'Мой ответ' on input[type="text"] >> nth=33
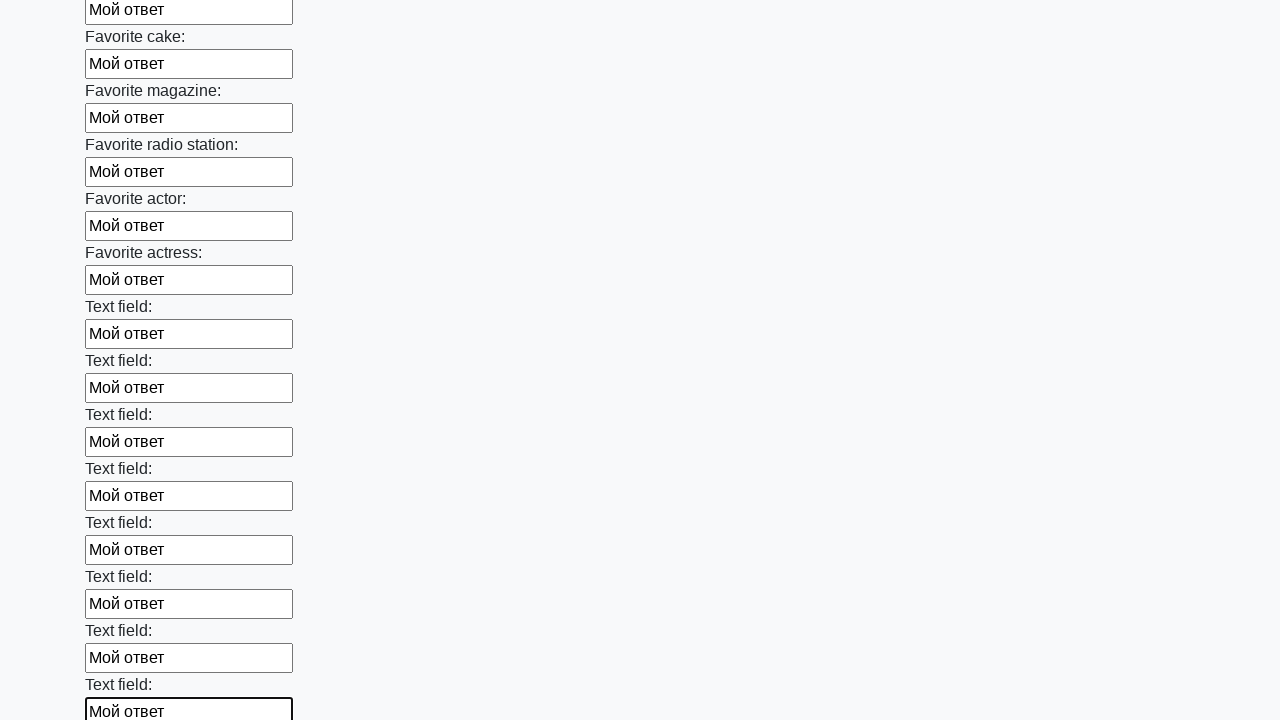

Filled text input field 35 of 100 with 'Мой ответ' on input[type="text"] >> nth=34
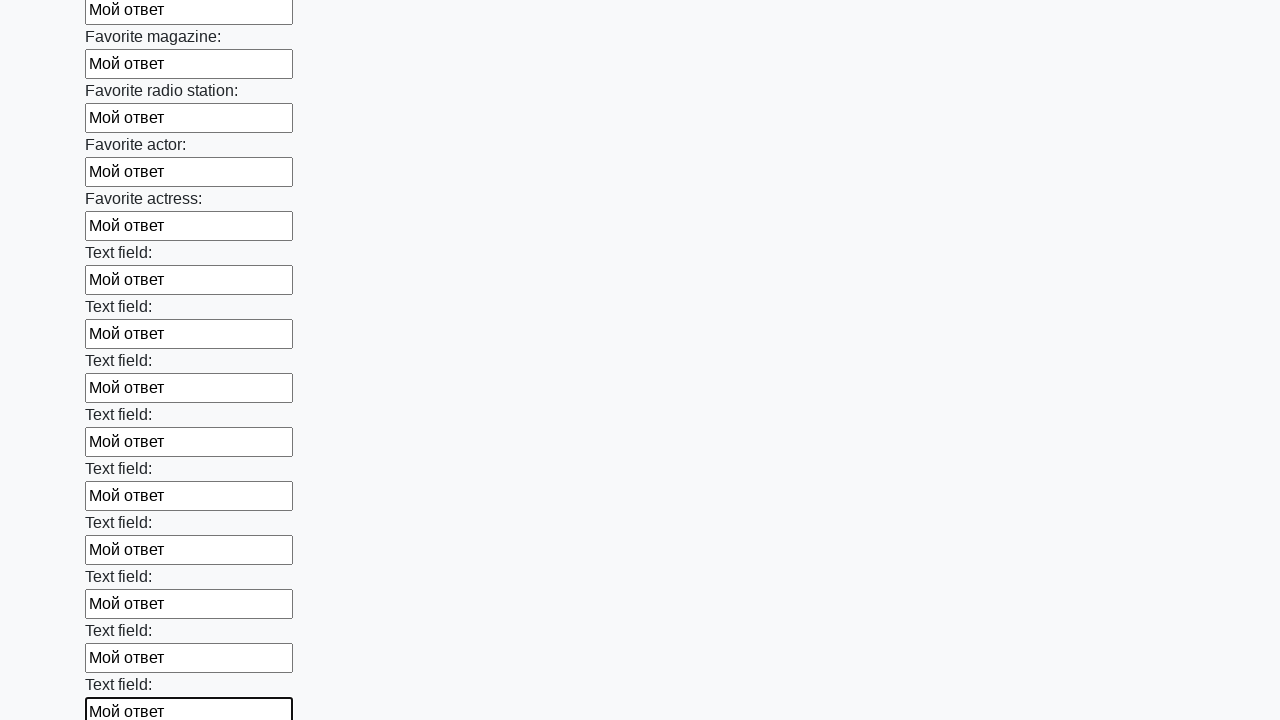

Filled text input field 36 of 100 with 'Мой ответ' on input[type="text"] >> nth=35
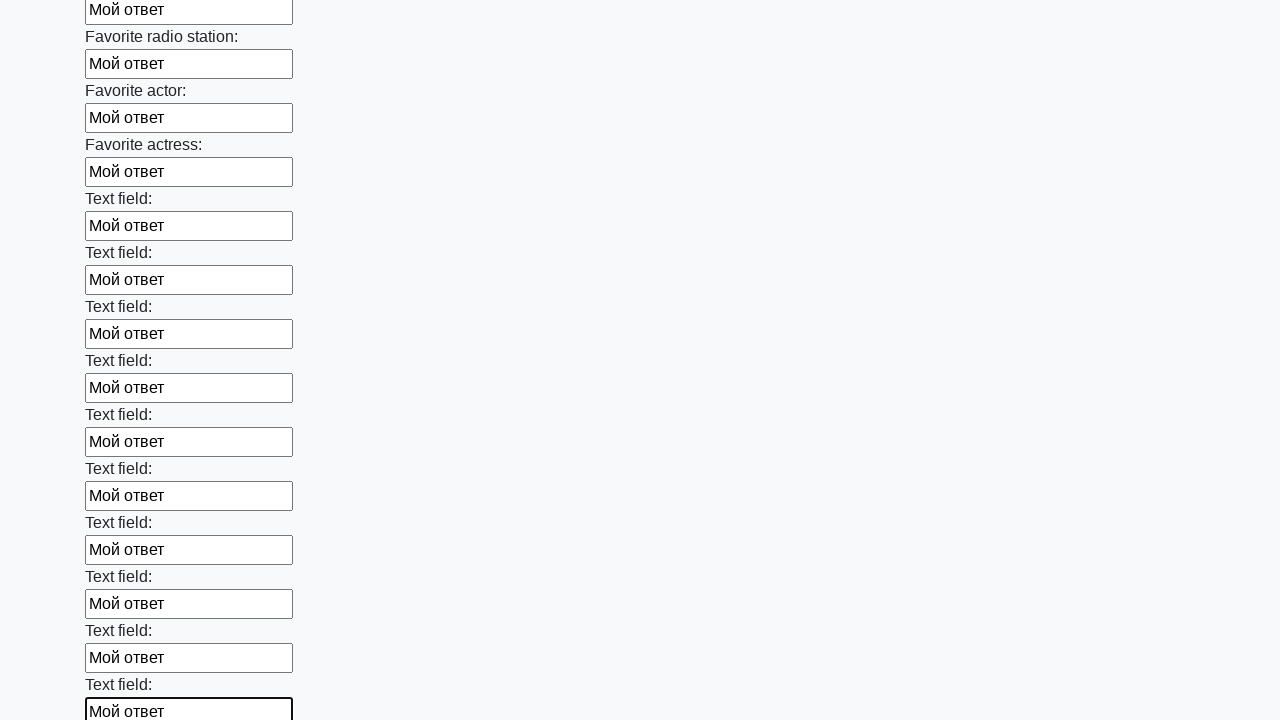

Filled text input field 37 of 100 with 'Мой ответ' on input[type="text"] >> nth=36
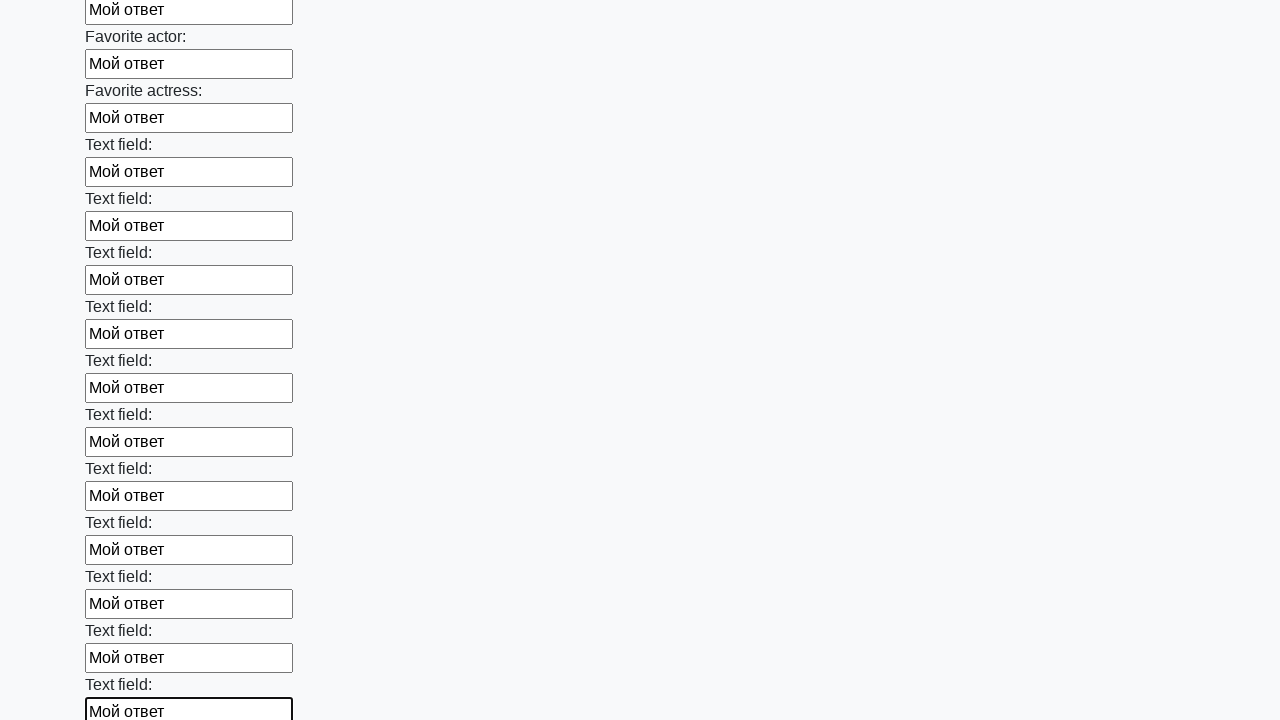

Filled text input field 38 of 100 with 'Мой ответ' on input[type="text"] >> nth=37
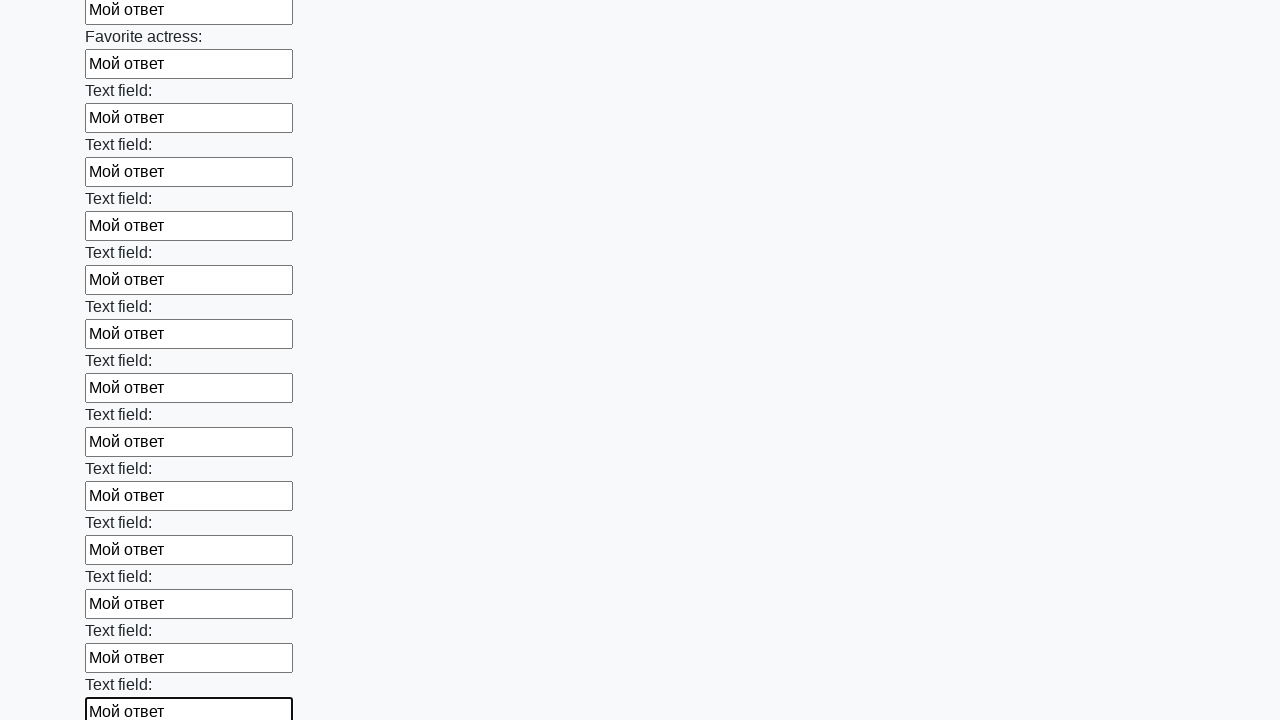

Filled text input field 39 of 100 with 'Мой ответ' on input[type="text"] >> nth=38
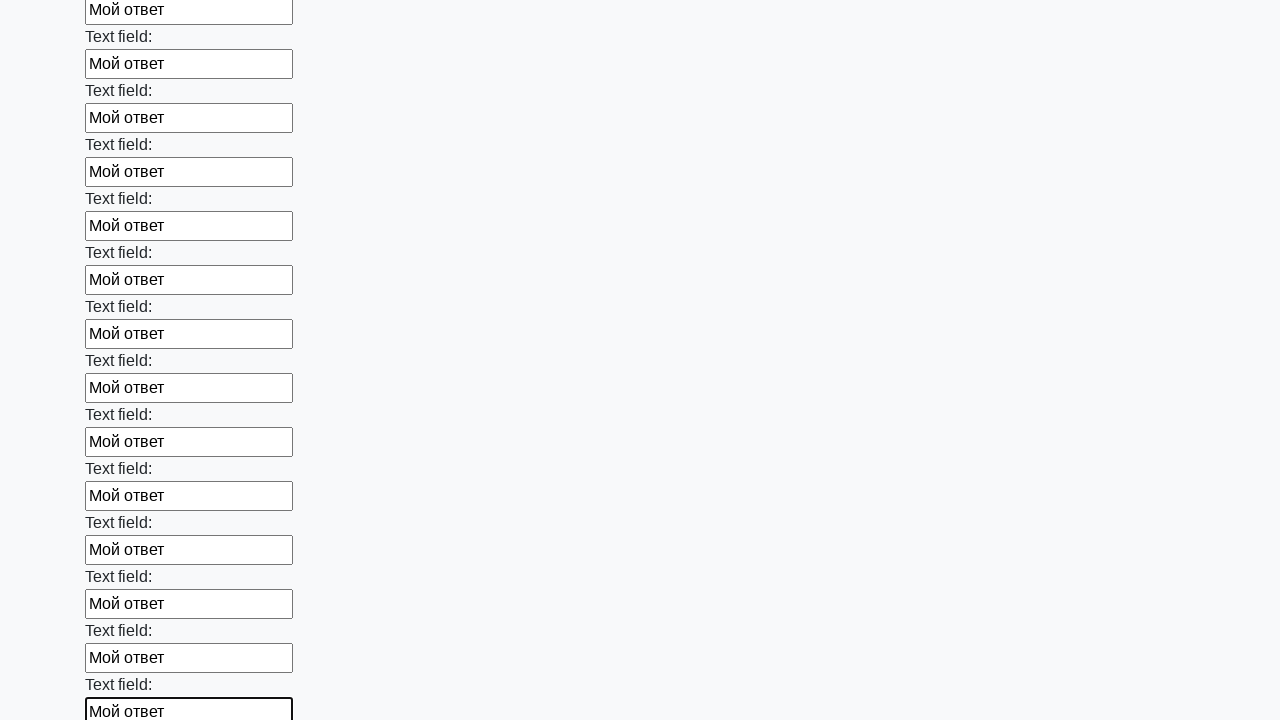

Filled text input field 40 of 100 with 'Мой ответ' on input[type="text"] >> nth=39
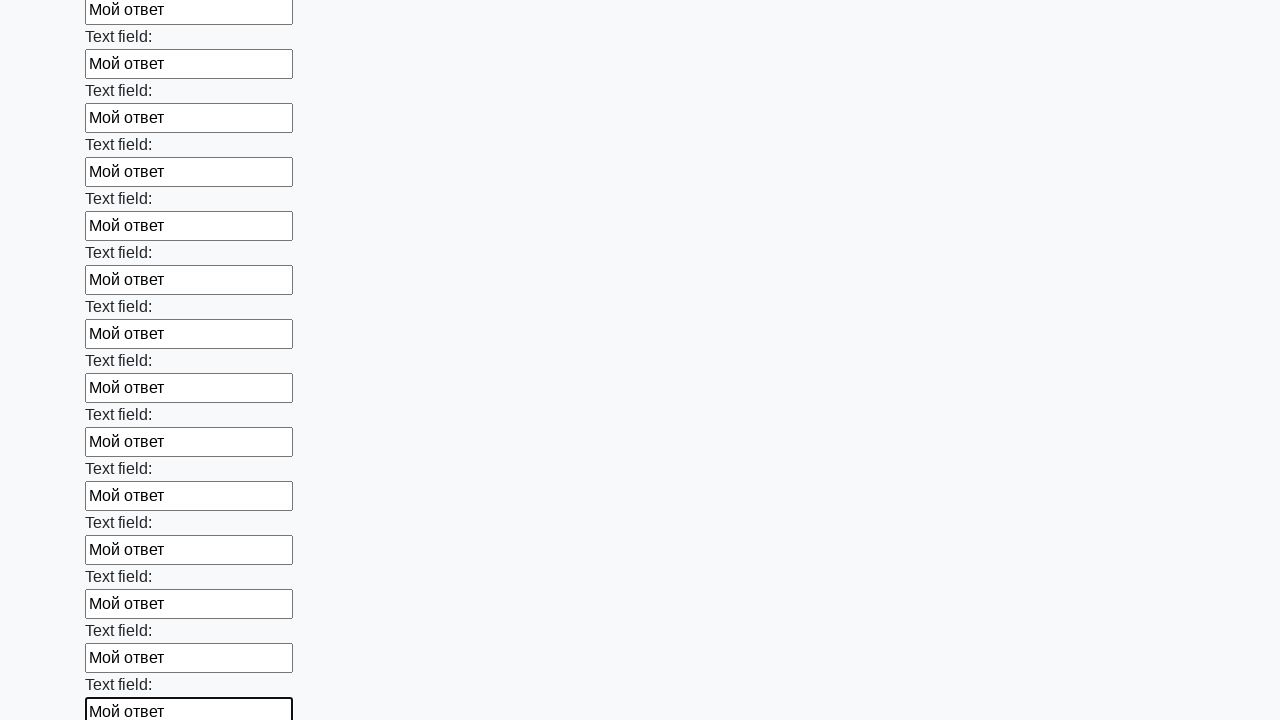

Filled text input field 41 of 100 with 'Мой ответ' on input[type="text"] >> nth=40
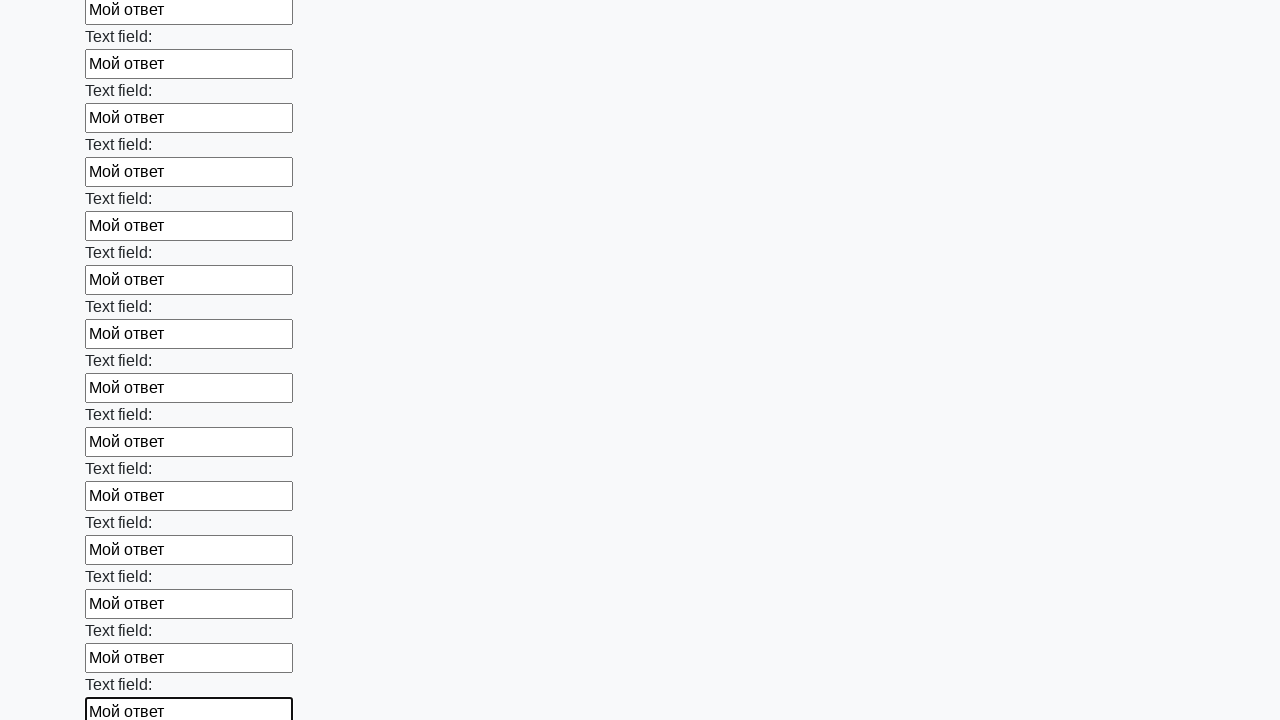

Filled text input field 42 of 100 with 'Мой ответ' on input[type="text"] >> nth=41
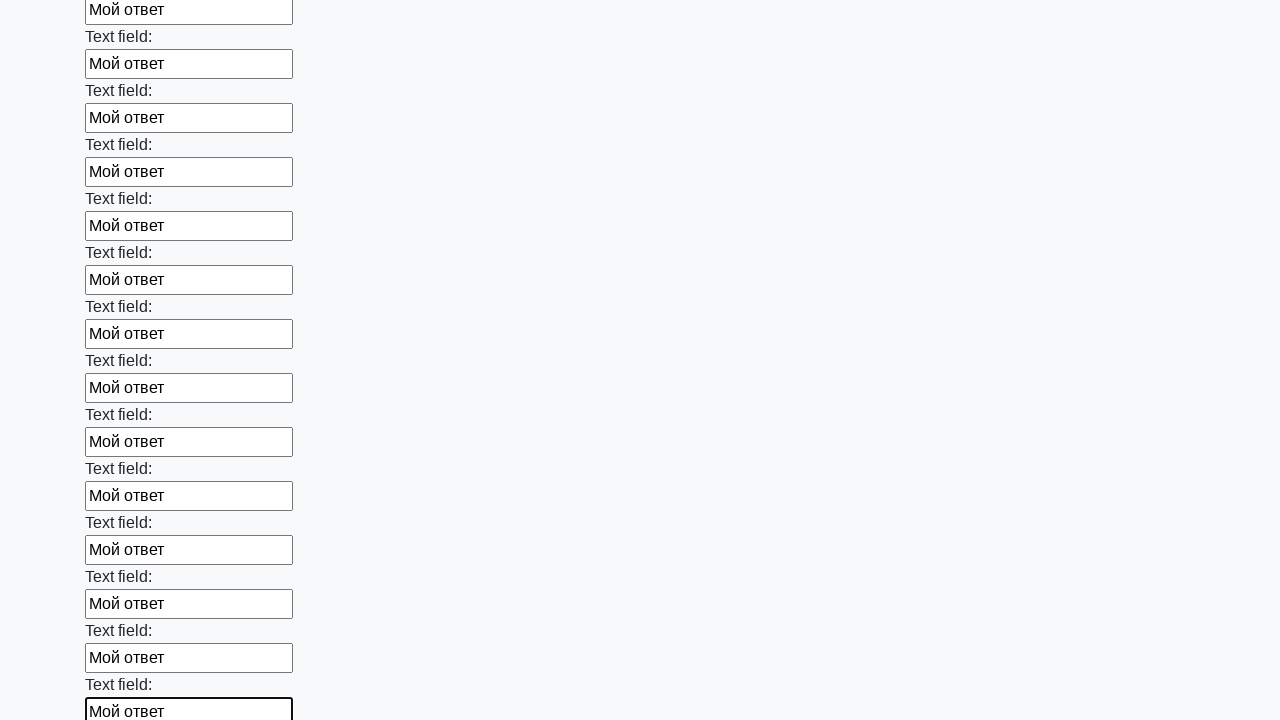

Filled text input field 43 of 100 with 'Мой ответ' on input[type="text"] >> nth=42
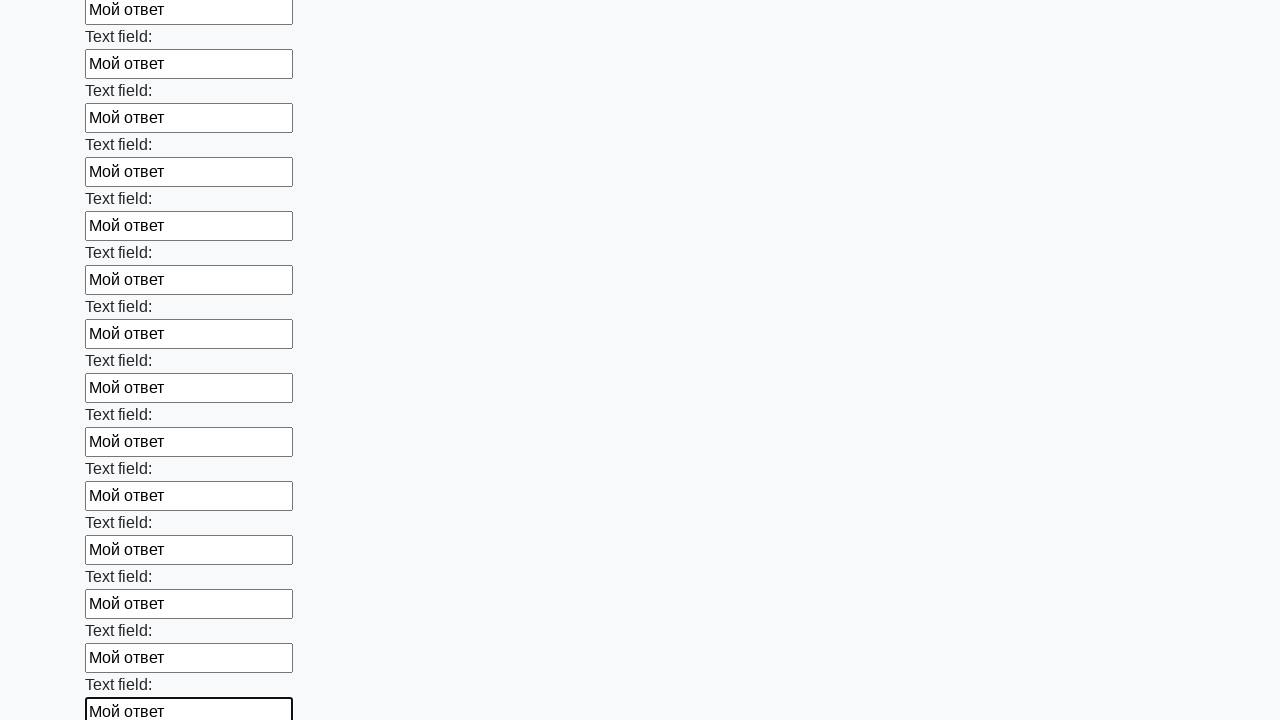

Filled text input field 44 of 100 with 'Мой ответ' on input[type="text"] >> nth=43
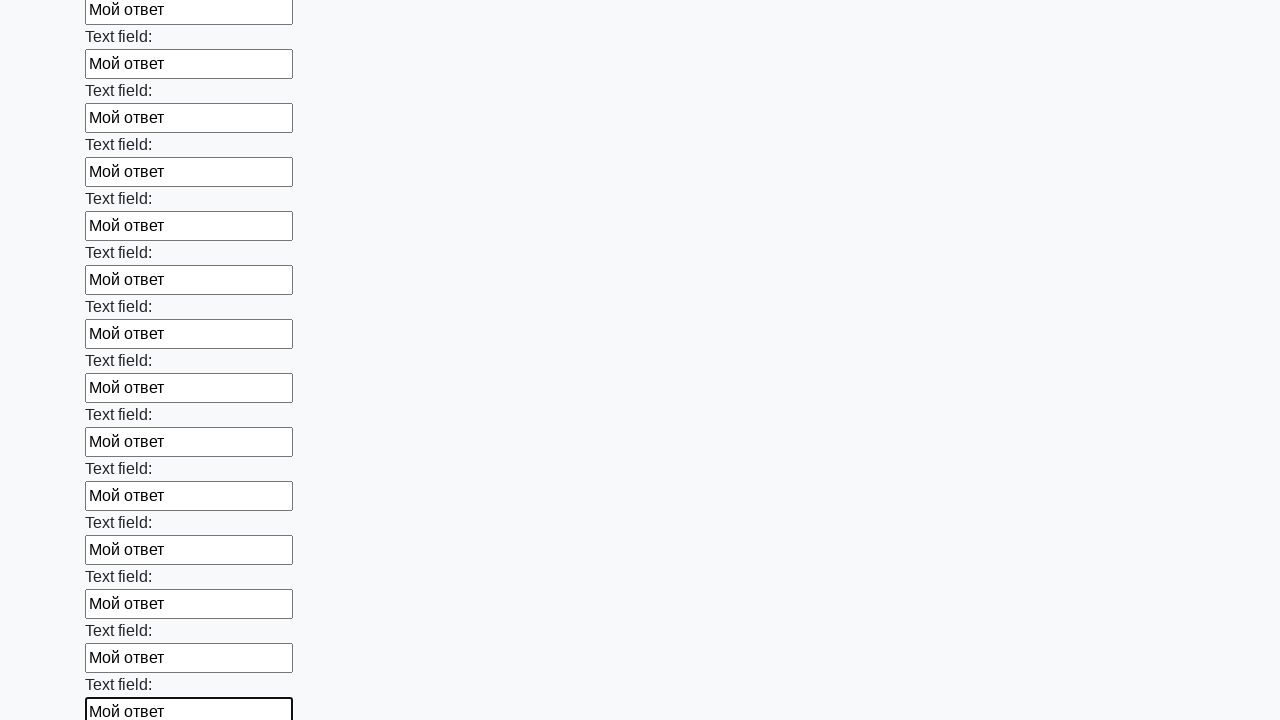

Filled text input field 45 of 100 with 'Мой ответ' on input[type="text"] >> nth=44
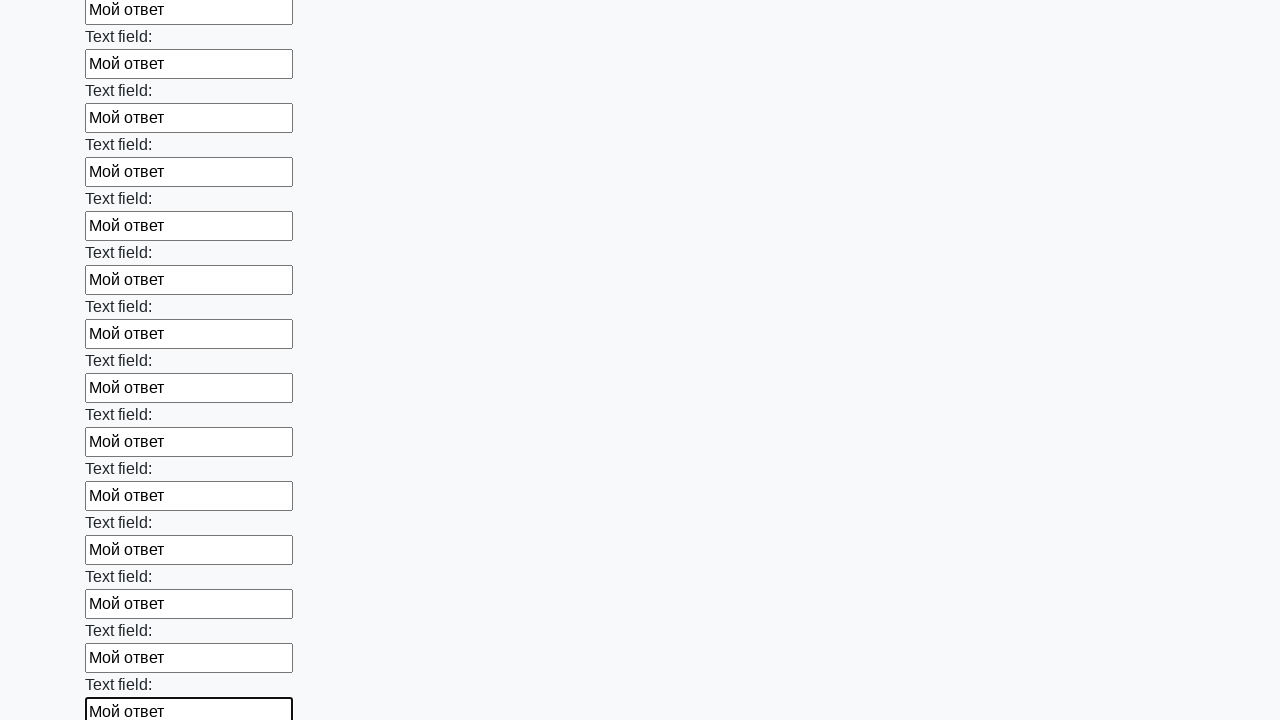

Filled text input field 46 of 100 with 'Мой ответ' on input[type="text"] >> nth=45
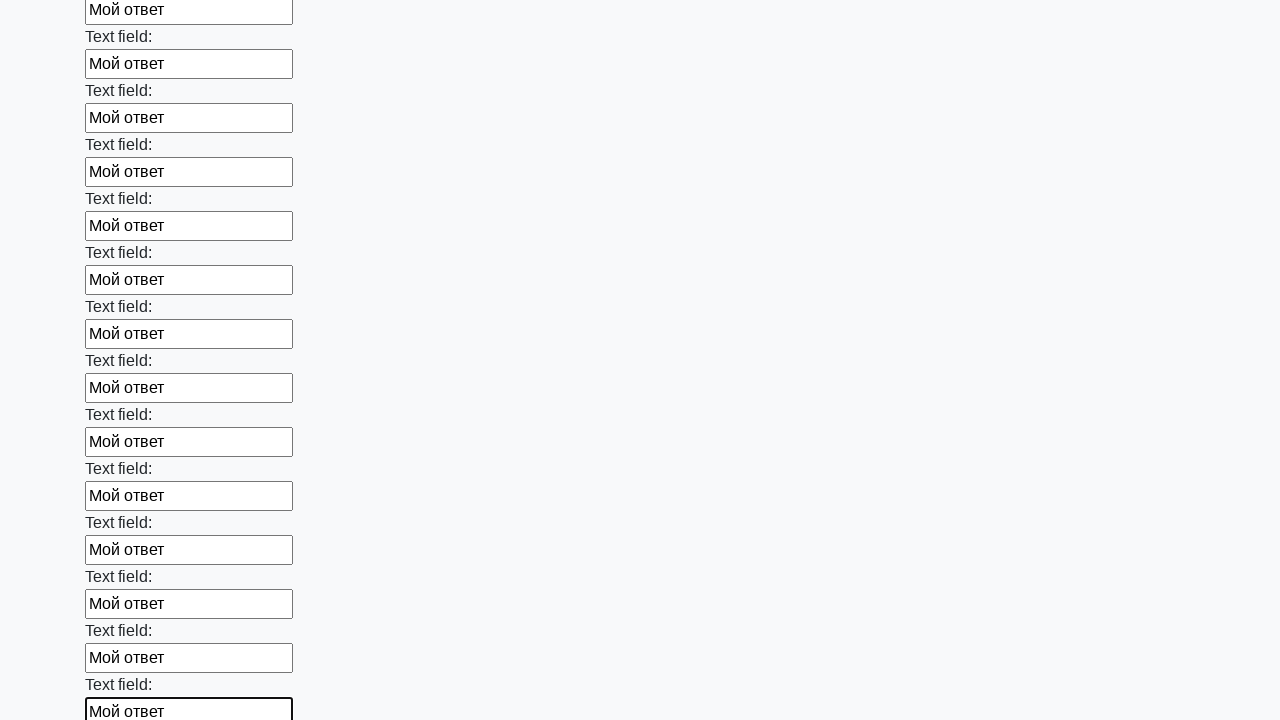

Filled text input field 47 of 100 with 'Мой ответ' on input[type="text"] >> nth=46
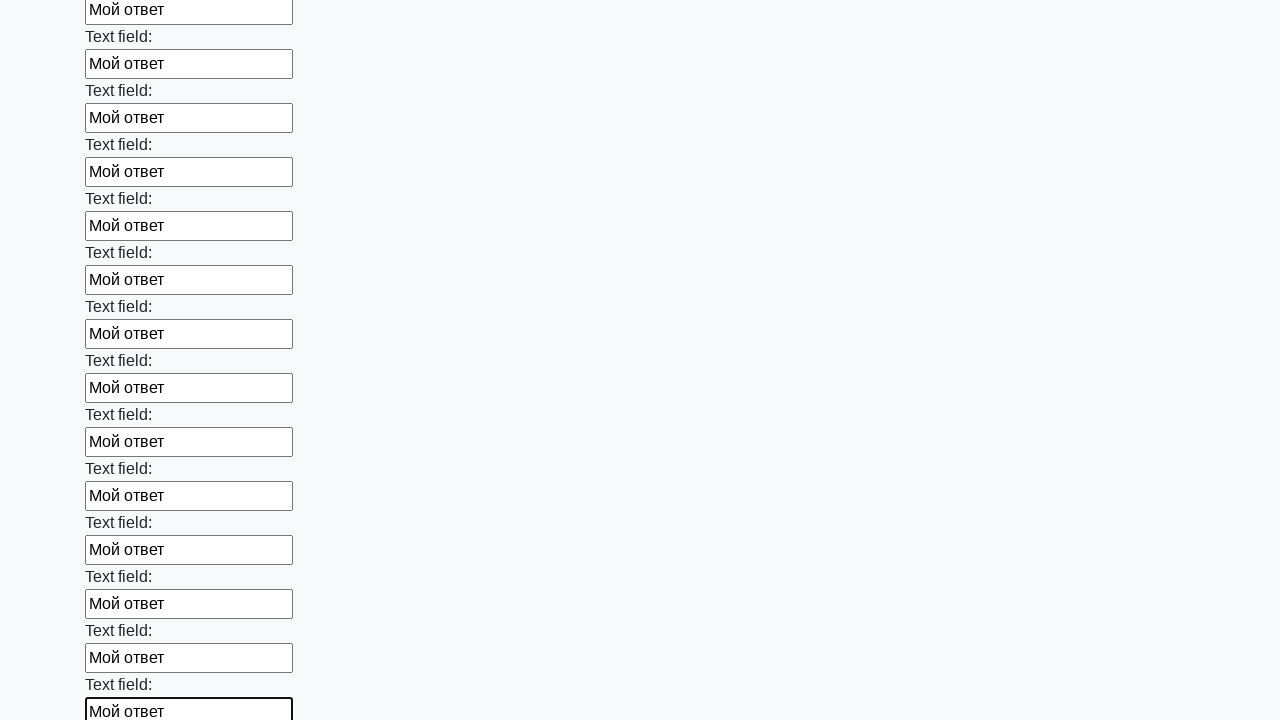

Filled text input field 48 of 100 with 'Мой ответ' on input[type="text"] >> nth=47
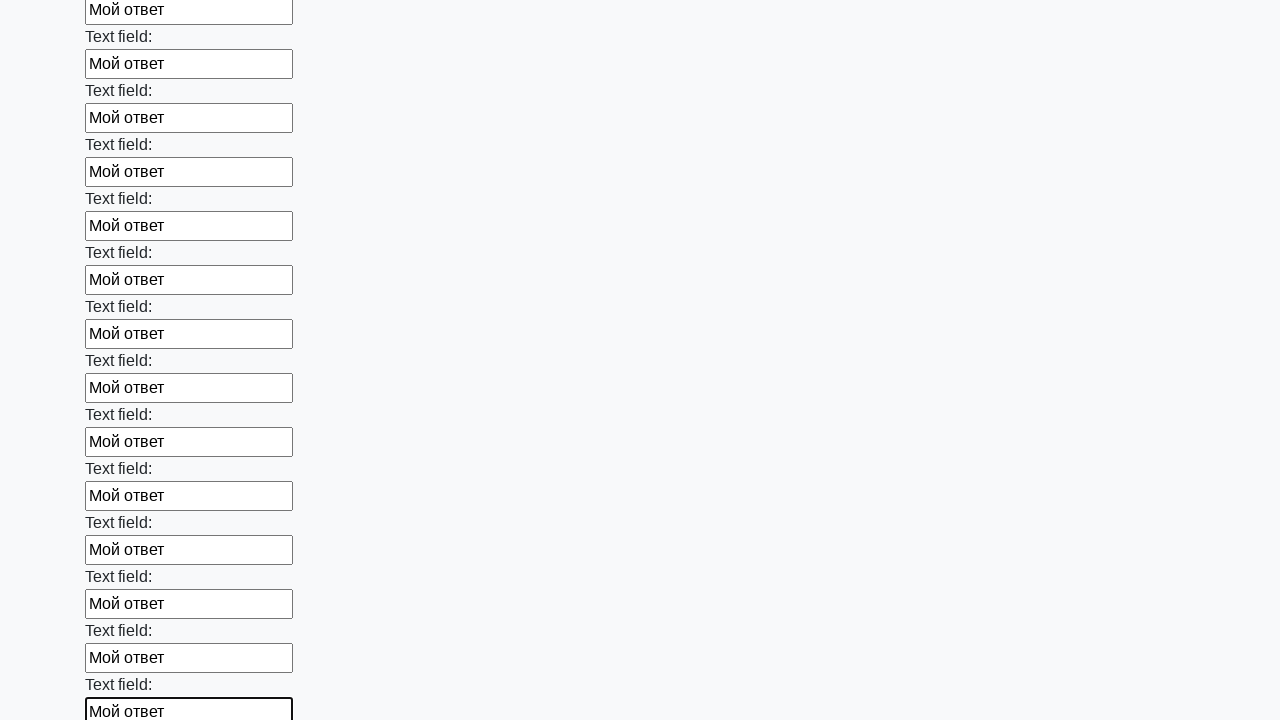

Filled text input field 49 of 100 with 'Мой ответ' on input[type="text"] >> nth=48
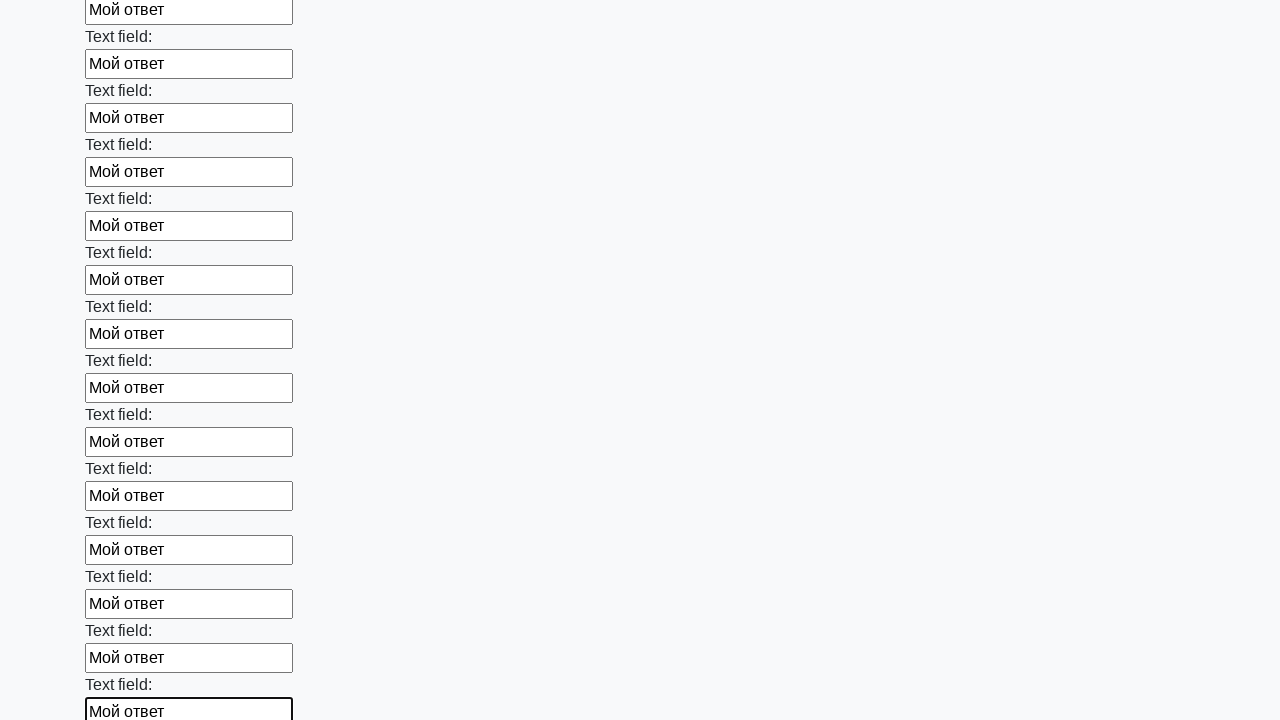

Filled text input field 50 of 100 with 'Мой ответ' on input[type="text"] >> nth=49
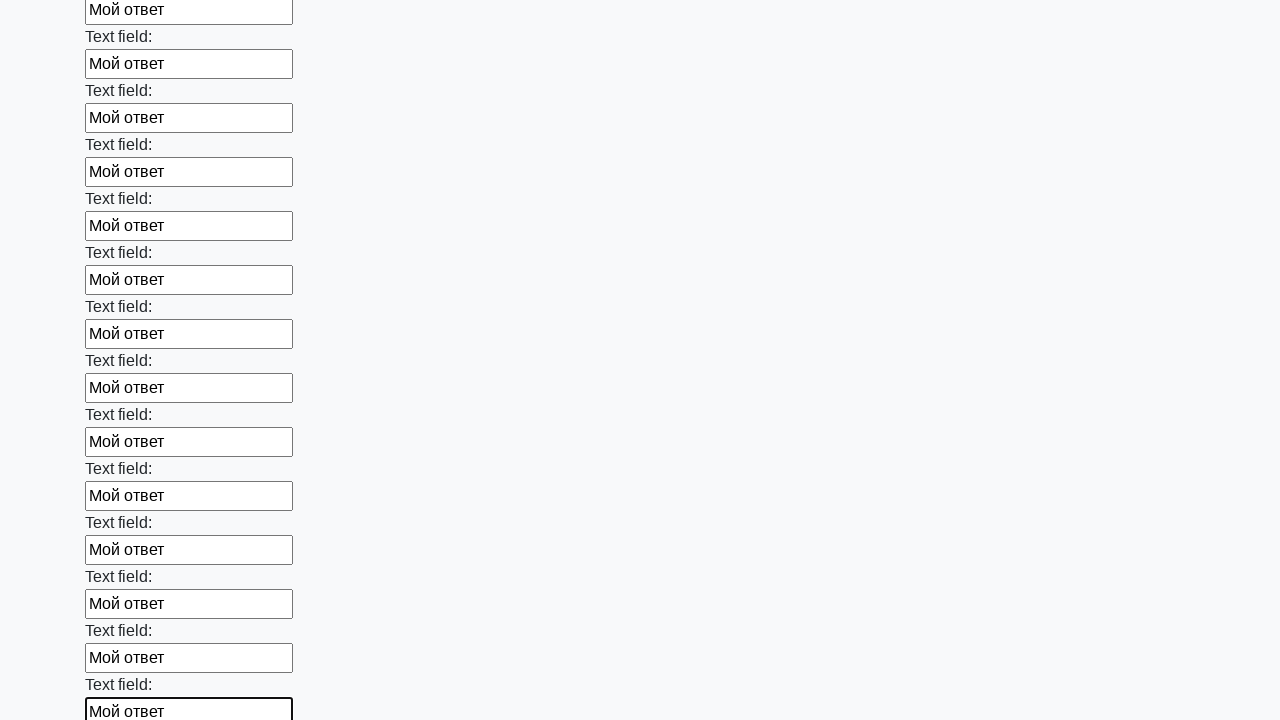

Filled text input field 51 of 100 with 'Мой ответ' on input[type="text"] >> nth=50
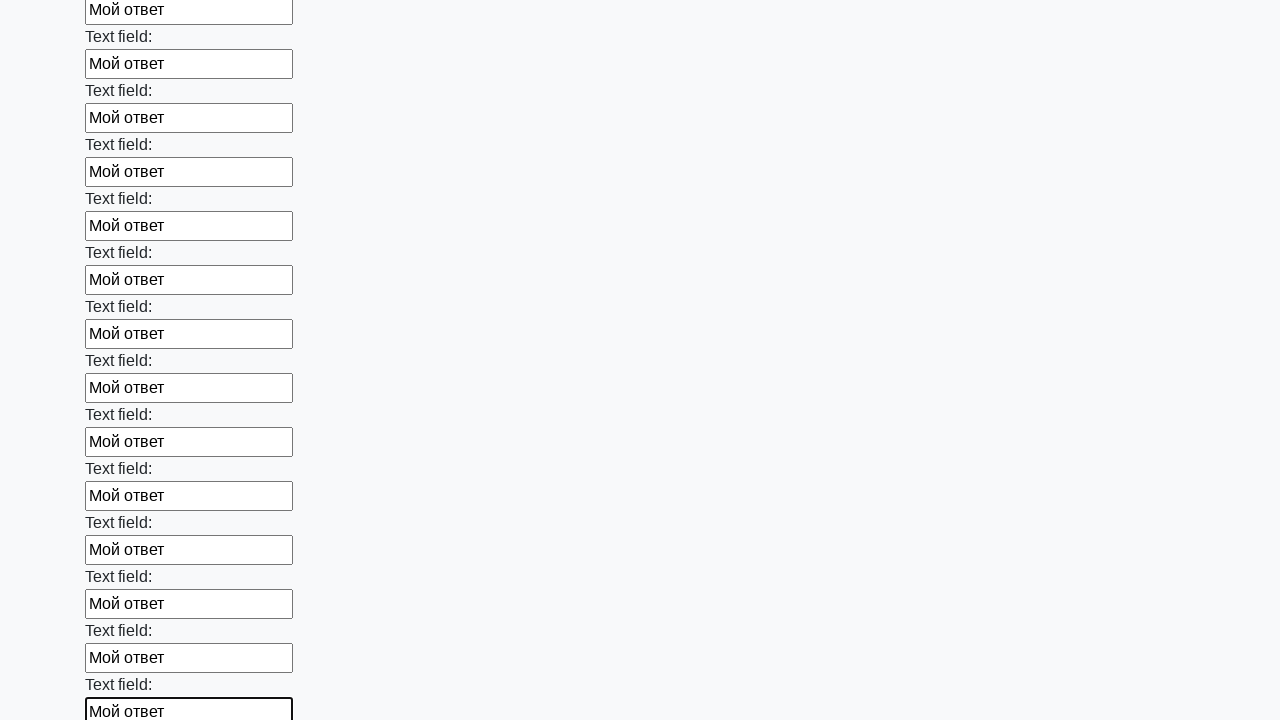

Filled text input field 52 of 100 with 'Мой ответ' on input[type="text"] >> nth=51
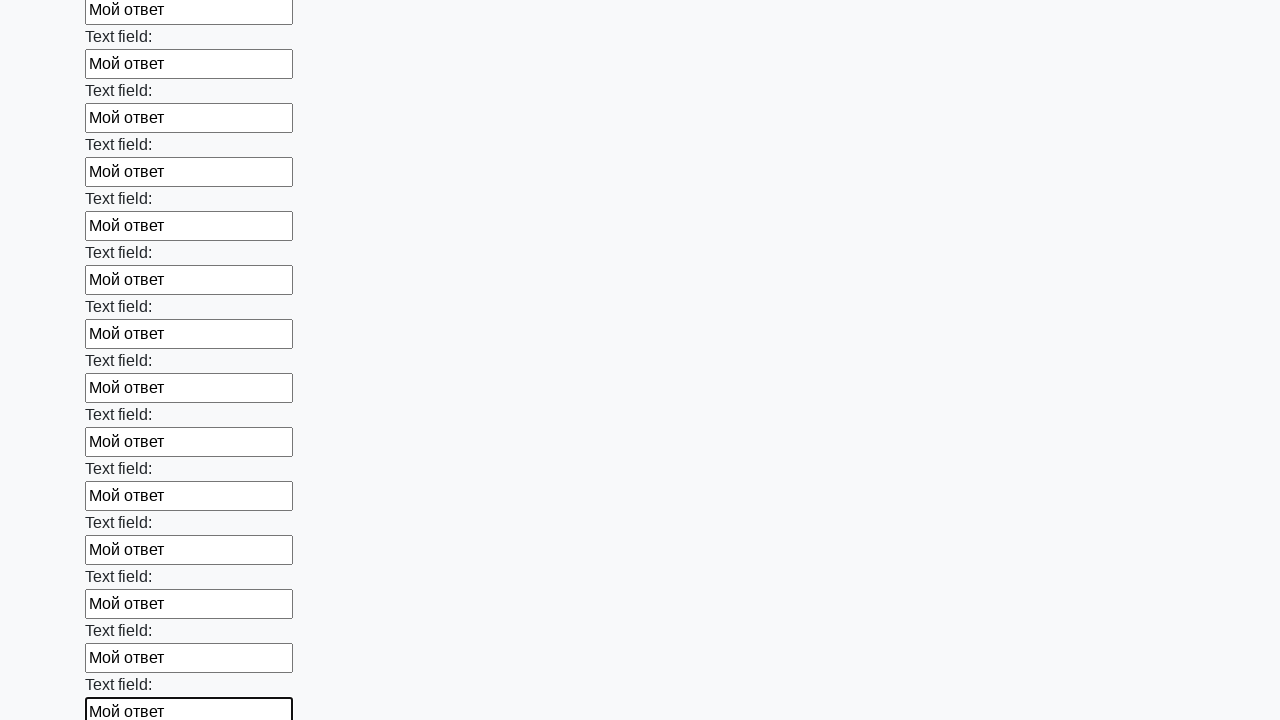

Filled text input field 53 of 100 with 'Мой ответ' on input[type="text"] >> nth=52
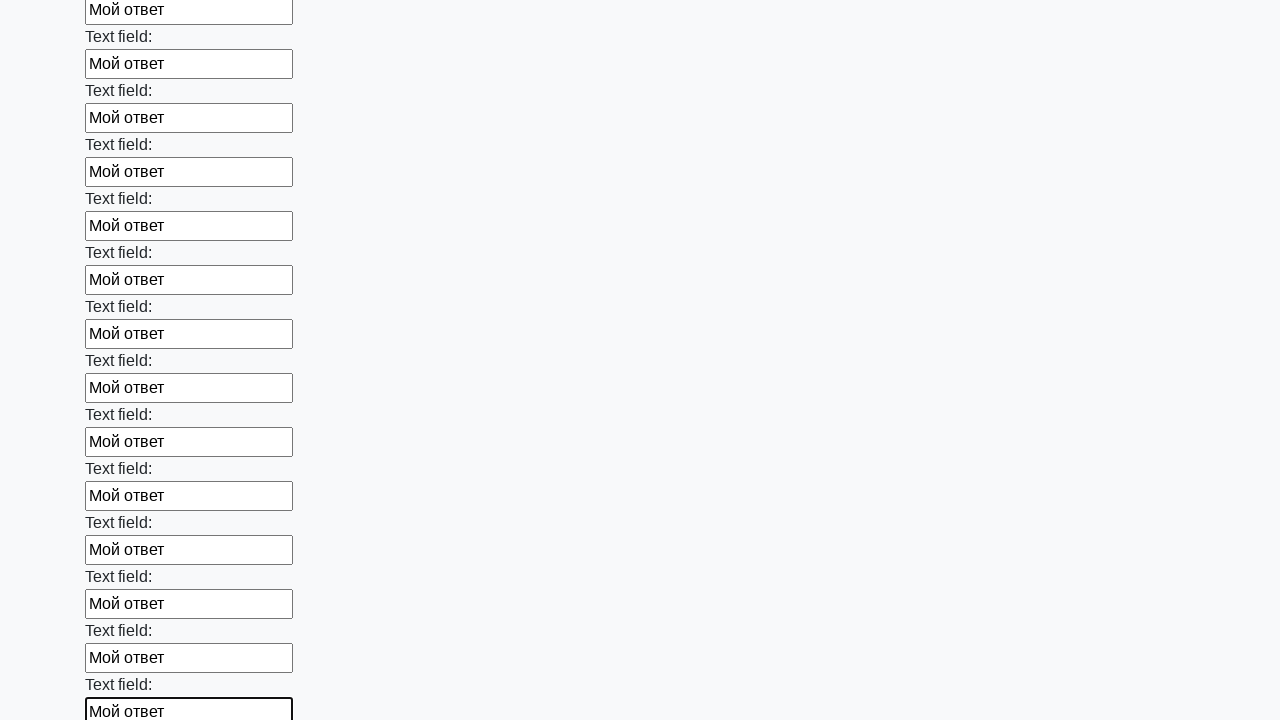

Filled text input field 54 of 100 with 'Мой ответ' on input[type="text"] >> nth=53
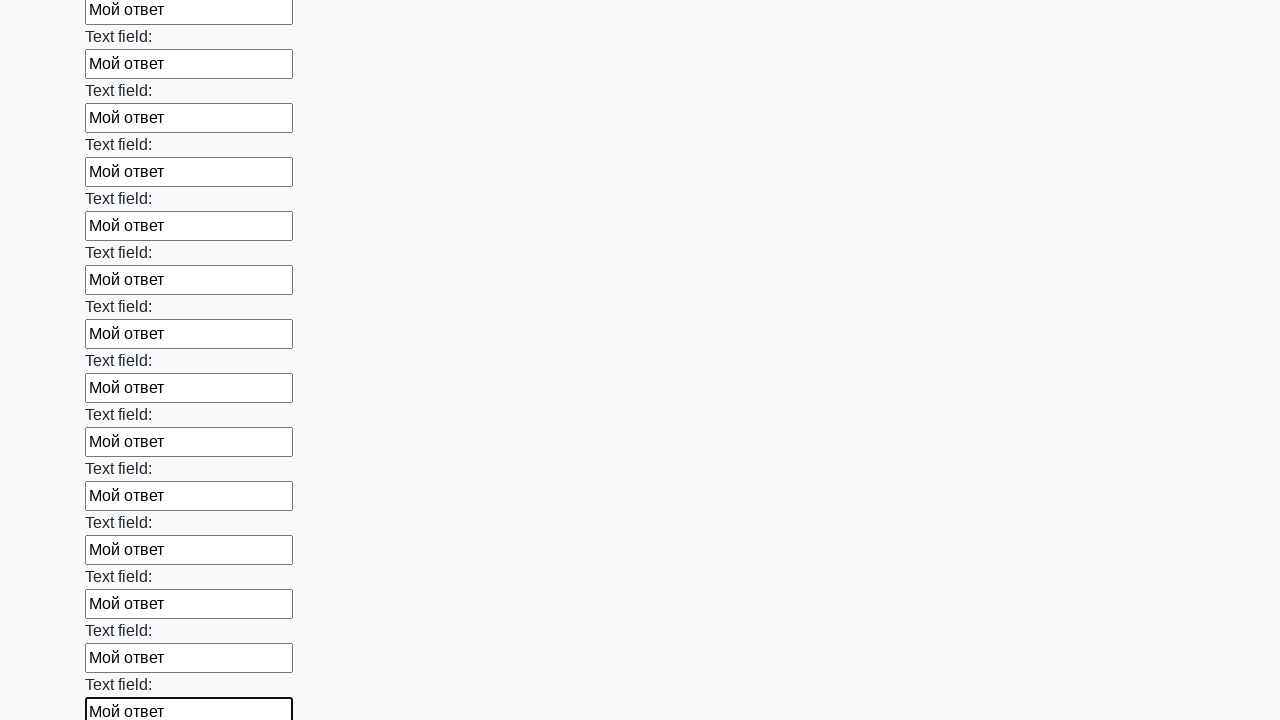

Filled text input field 55 of 100 with 'Мой ответ' on input[type="text"] >> nth=54
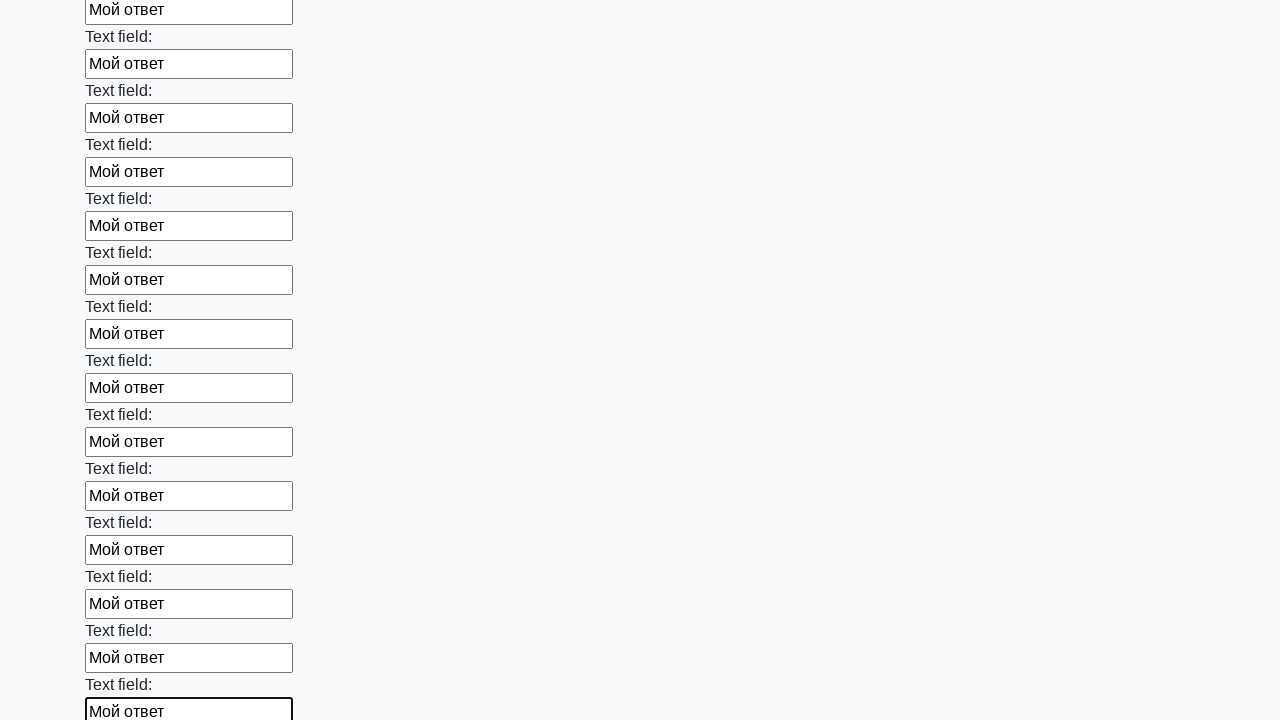

Filled text input field 56 of 100 with 'Мой ответ' on input[type="text"] >> nth=55
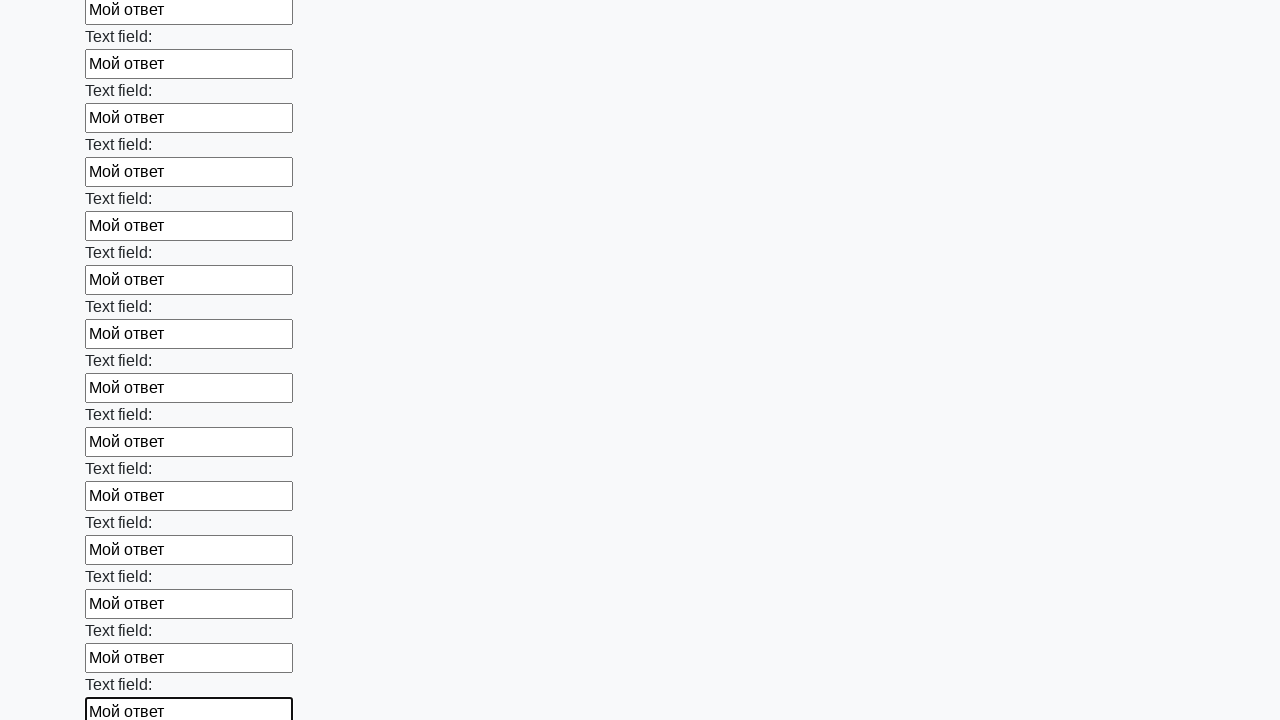

Filled text input field 57 of 100 with 'Мой ответ' on input[type="text"] >> nth=56
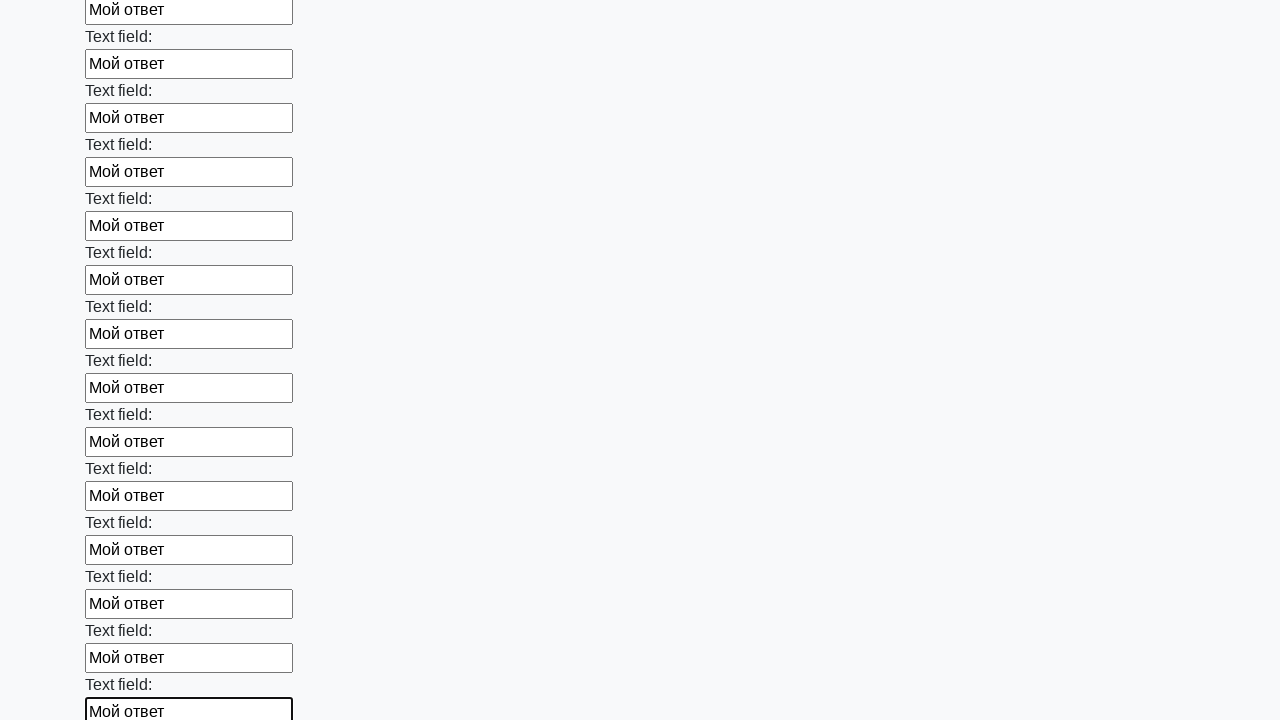

Filled text input field 58 of 100 with 'Мой ответ' on input[type="text"] >> nth=57
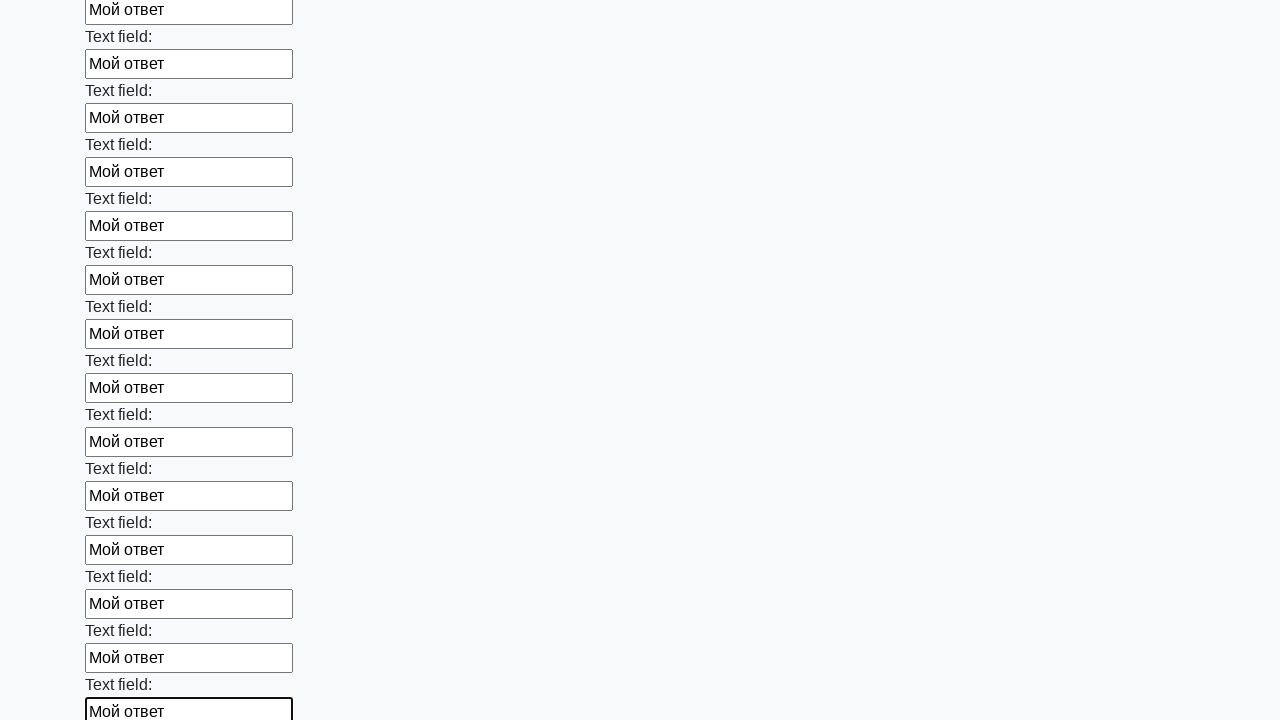

Filled text input field 59 of 100 with 'Мой ответ' on input[type="text"] >> nth=58
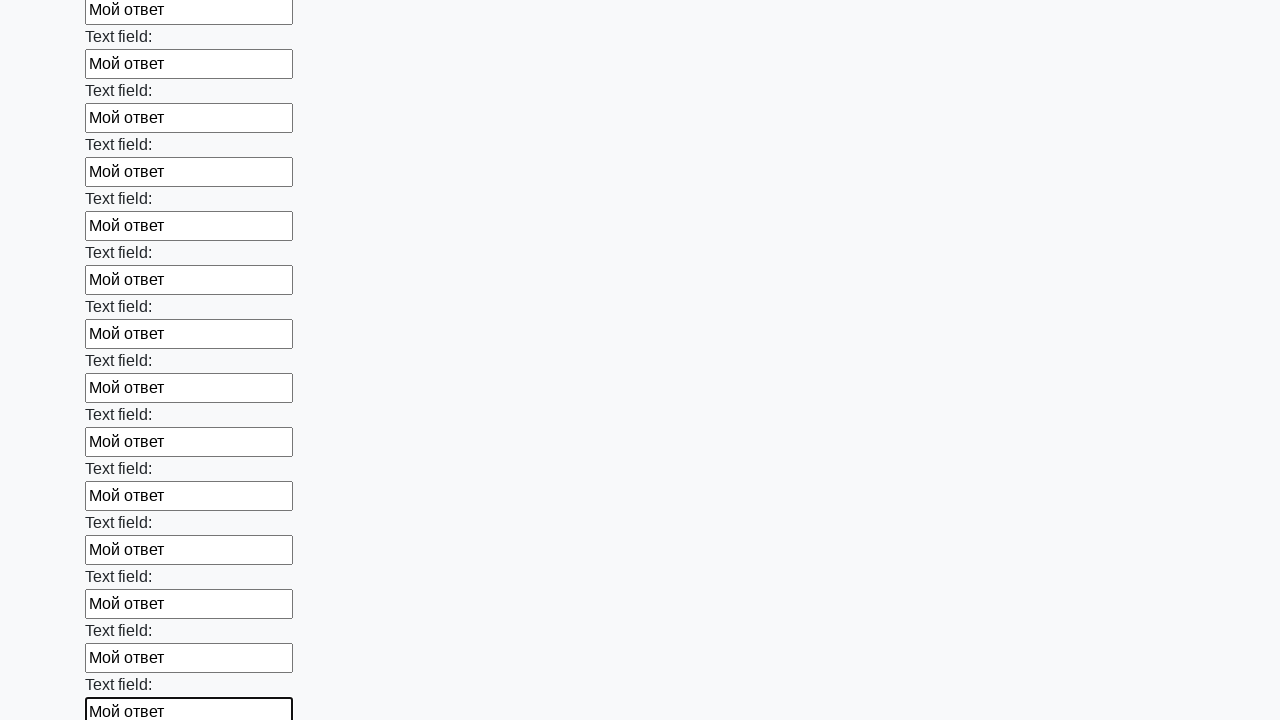

Filled text input field 60 of 100 with 'Мой ответ' on input[type="text"] >> nth=59
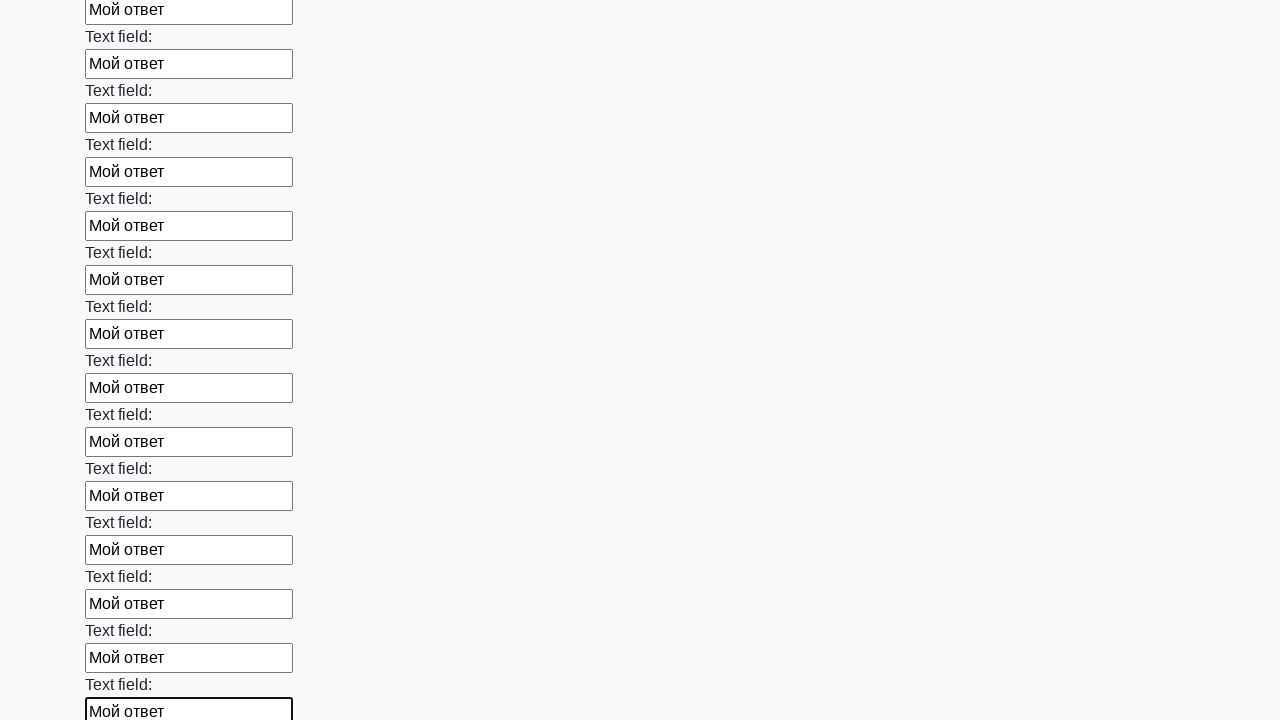

Filled text input field 61 of 100 with 'Мой ответ' on input[type="text"] >> nth=60
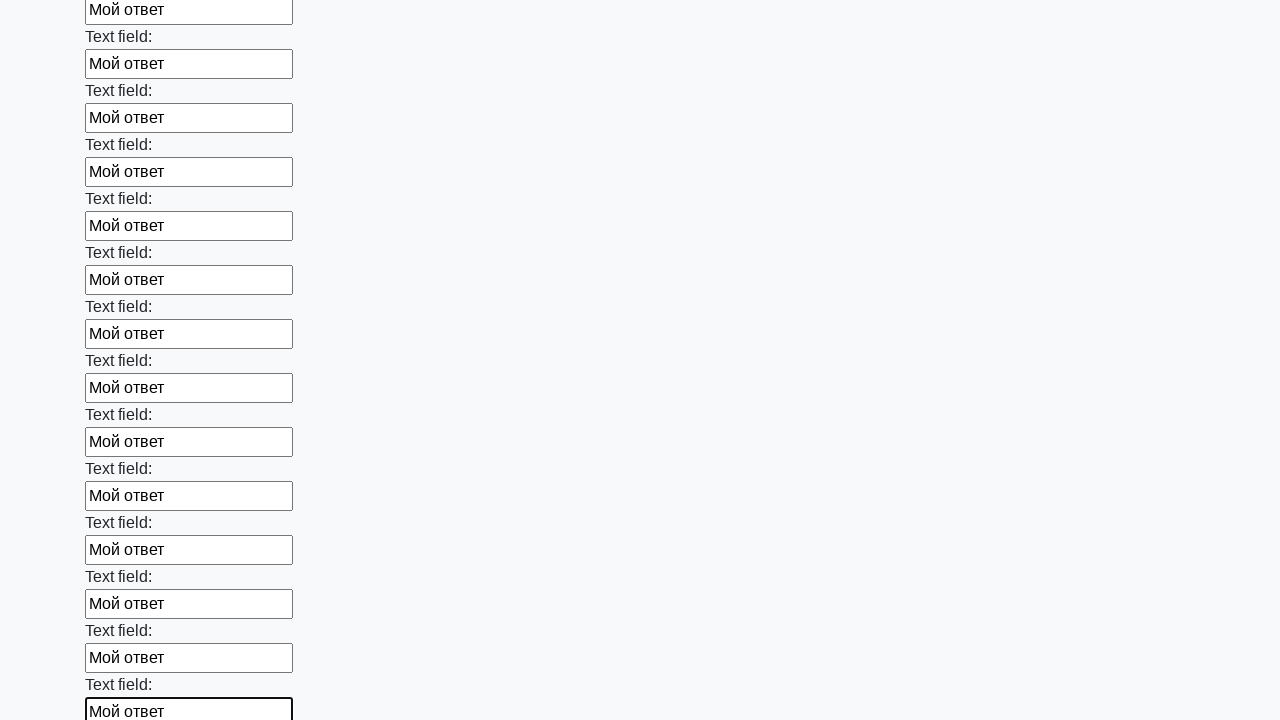

Filled text input field 62 of 100 with 'Мой ответ' on input[type="text"] >> nth=61
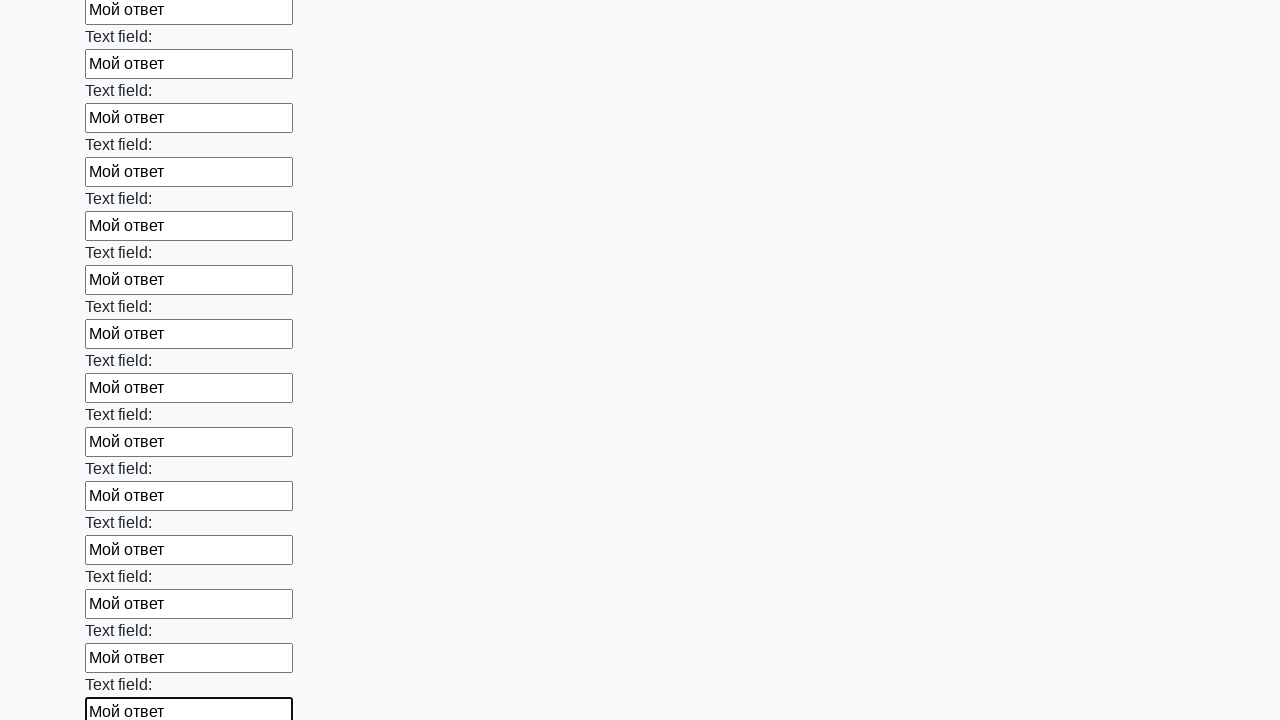

Filled text input field 63 of 100 with 'Мой ответ' on input[type="text"] >> nth=62
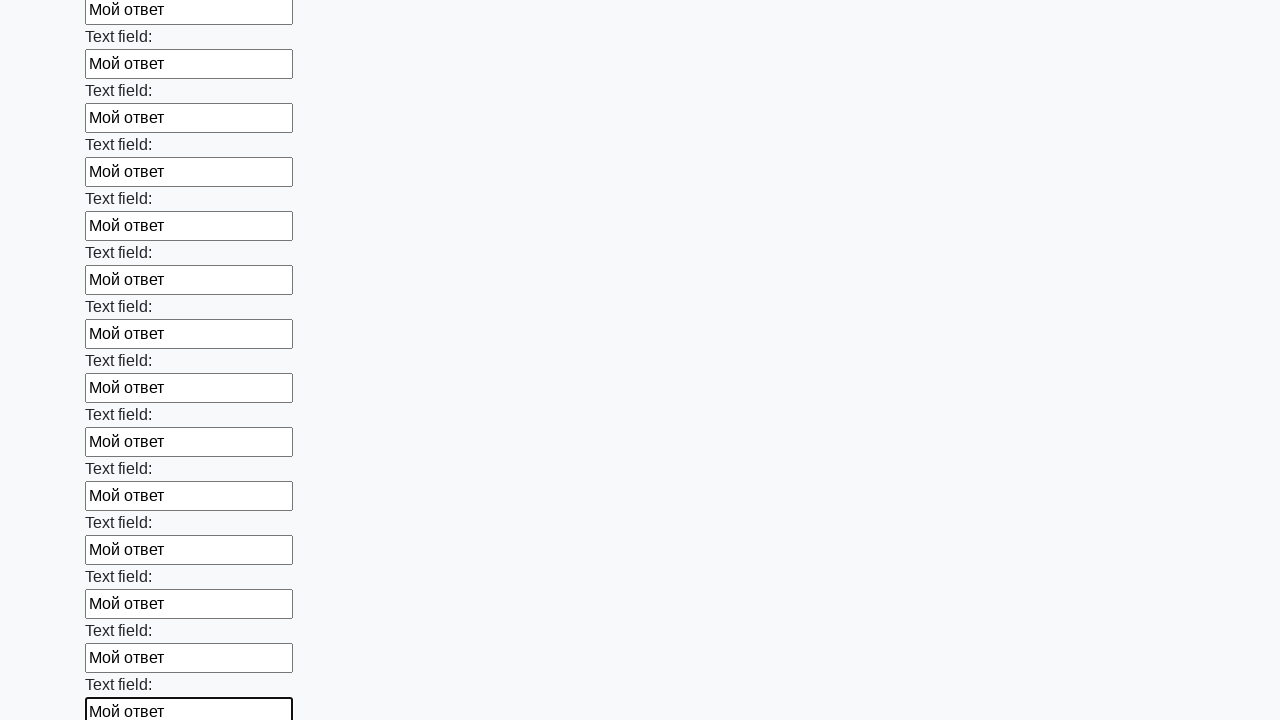

Filled text input field 64 of 100 with 'Мой ответ' on input[type="text"] >> nth=63
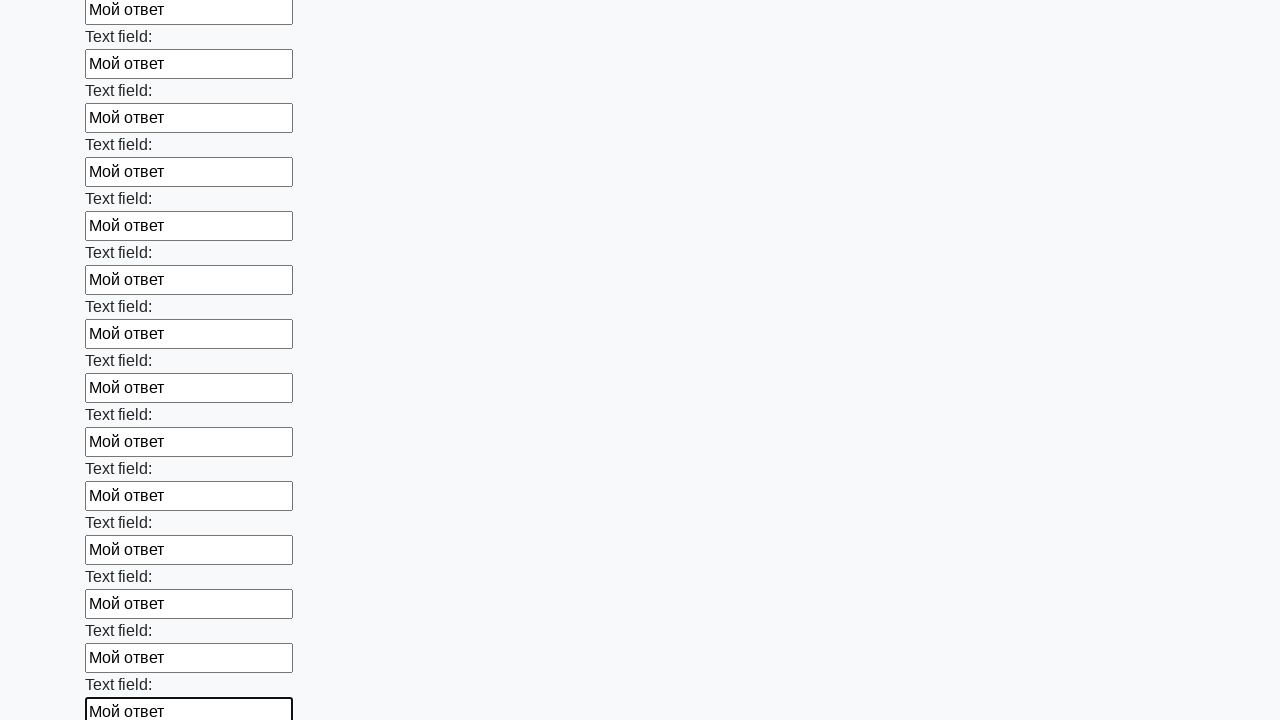

Filled text input field 65 of 100 with 'Мой ответ' on input[type="text"] >> nth=64
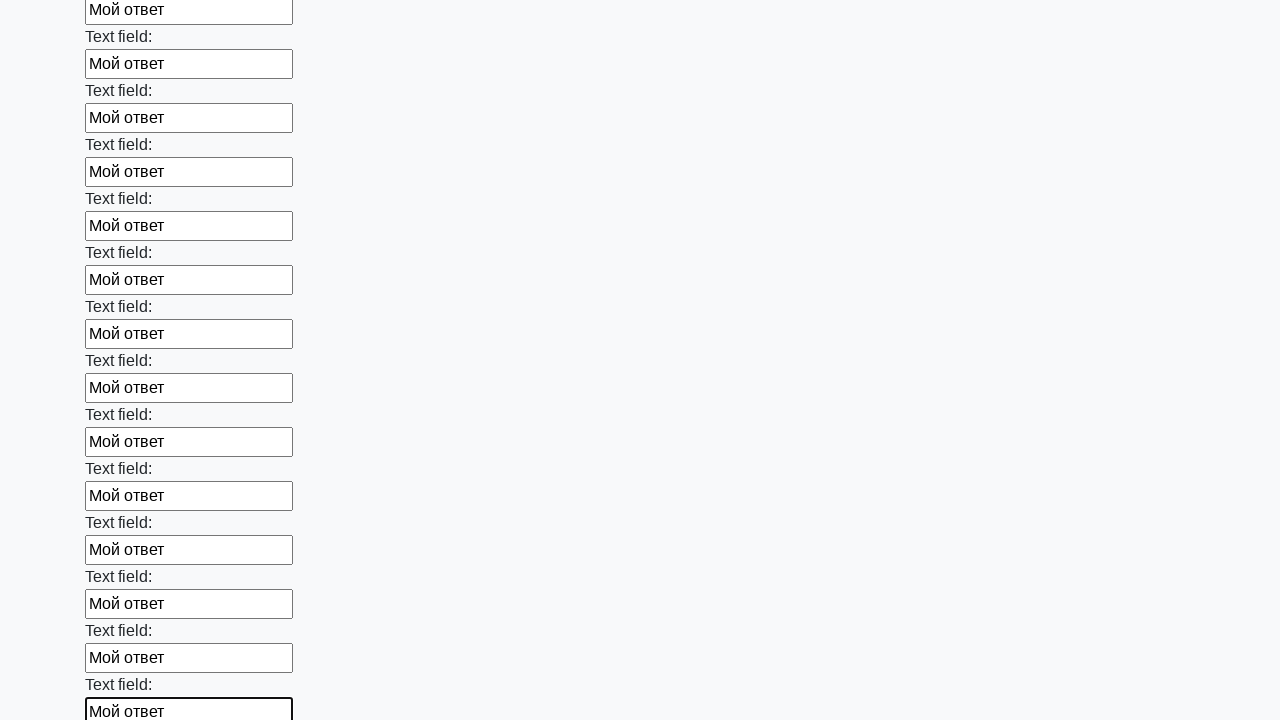

Filled text input field 66 of 100 with 'Мой ответ' on input[type="text"] >> nth=65
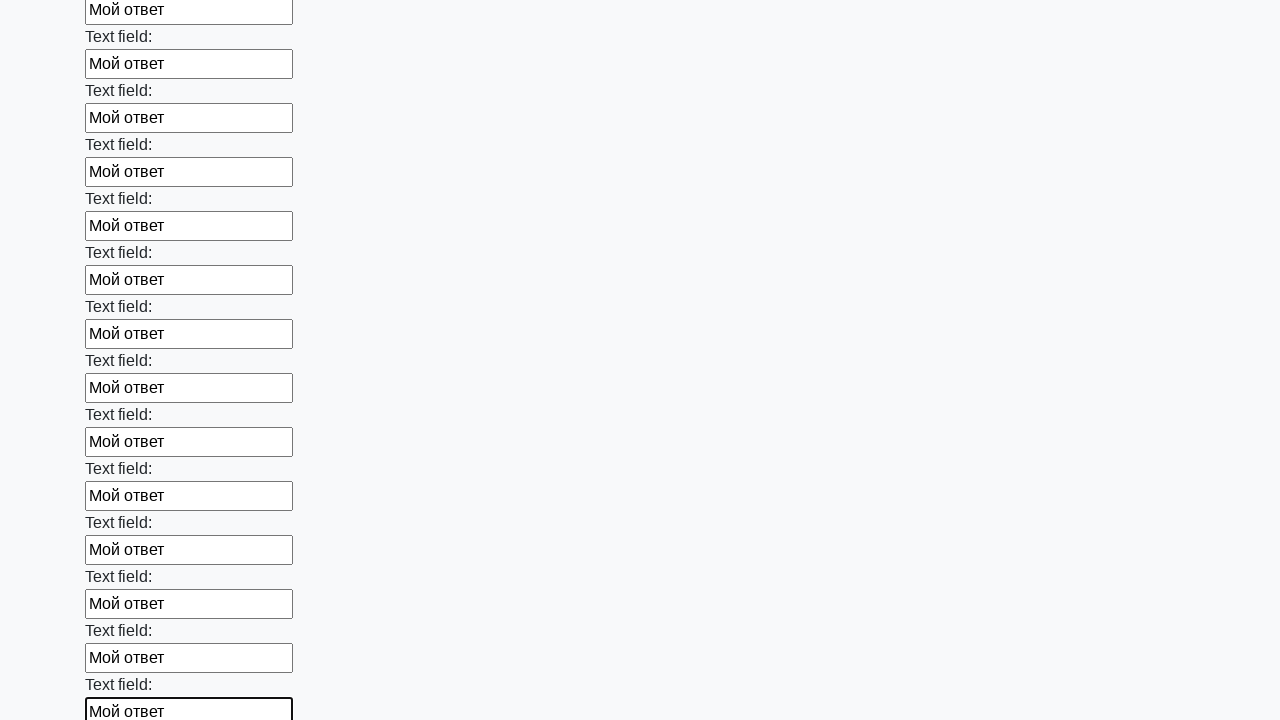

Filled text input field 67 of 100 with 'Мой ответ' on input[type="text"] >> nth=66
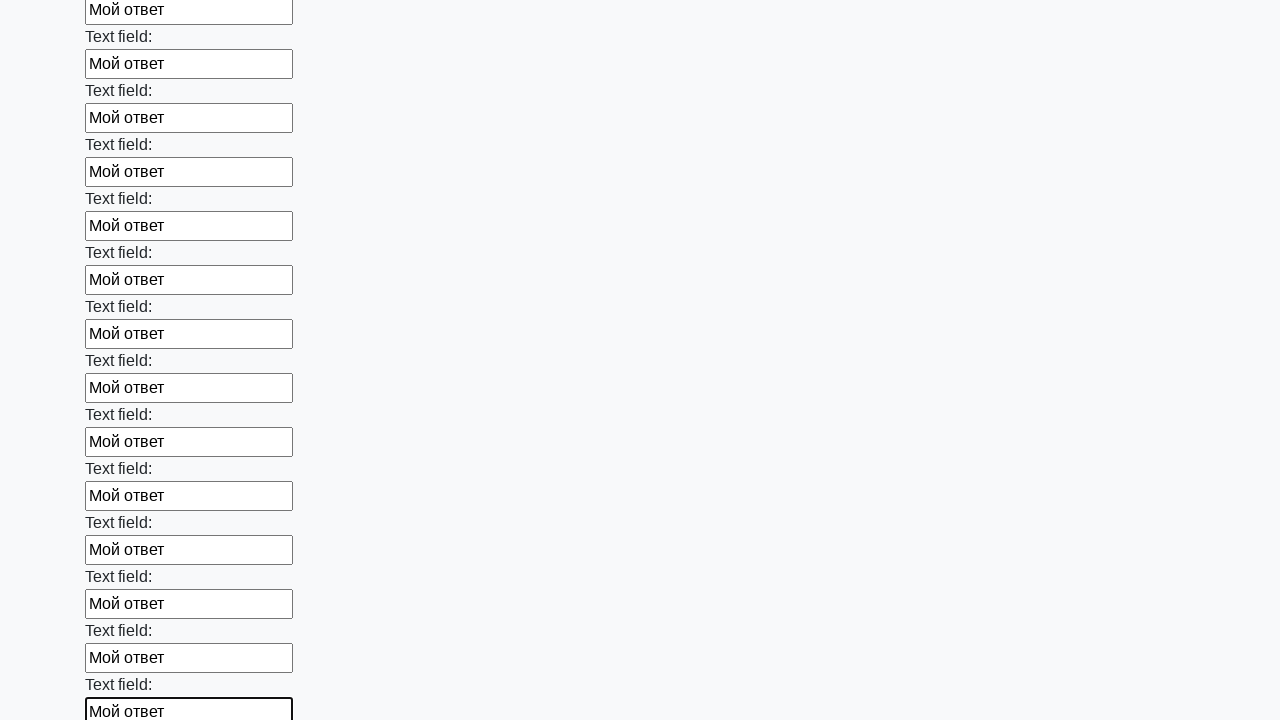

Filled text input field 68 of 100 with 'Мой ответ' on input[type="text"] >> nth=67
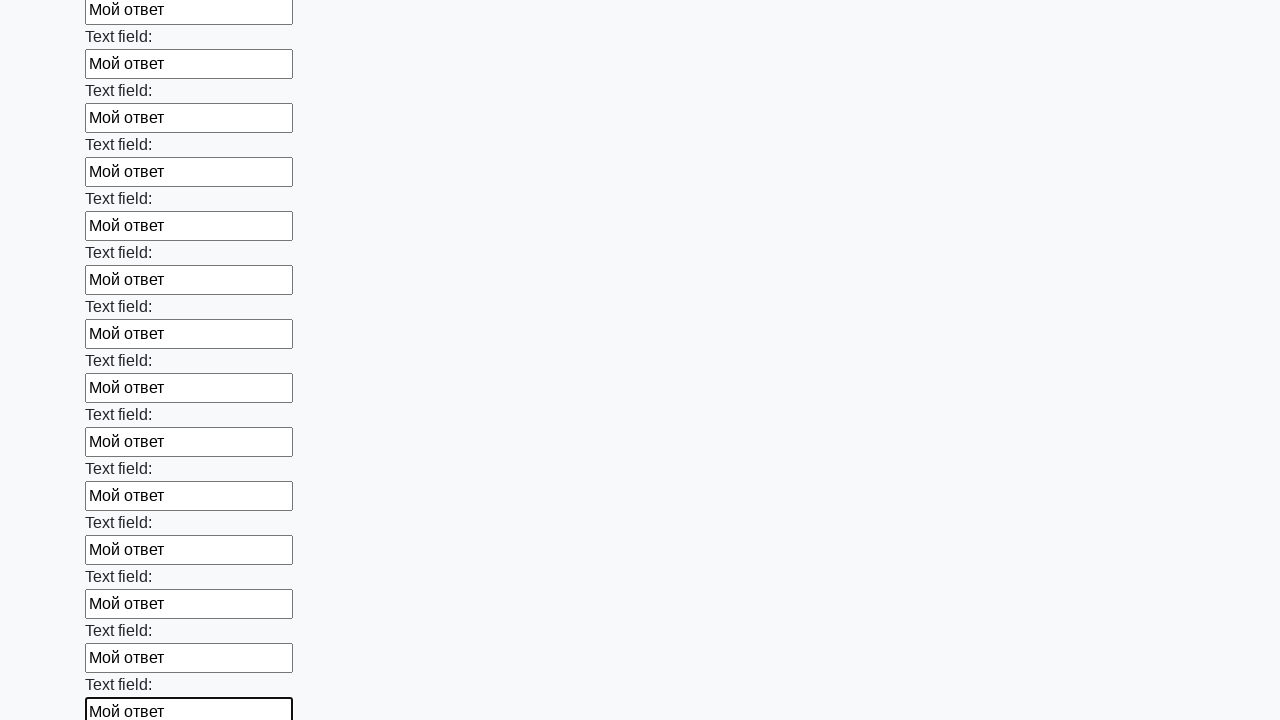

Filled text input field 69 of 100 with 'Мой ответ' on input[type="text"] >> nth=68
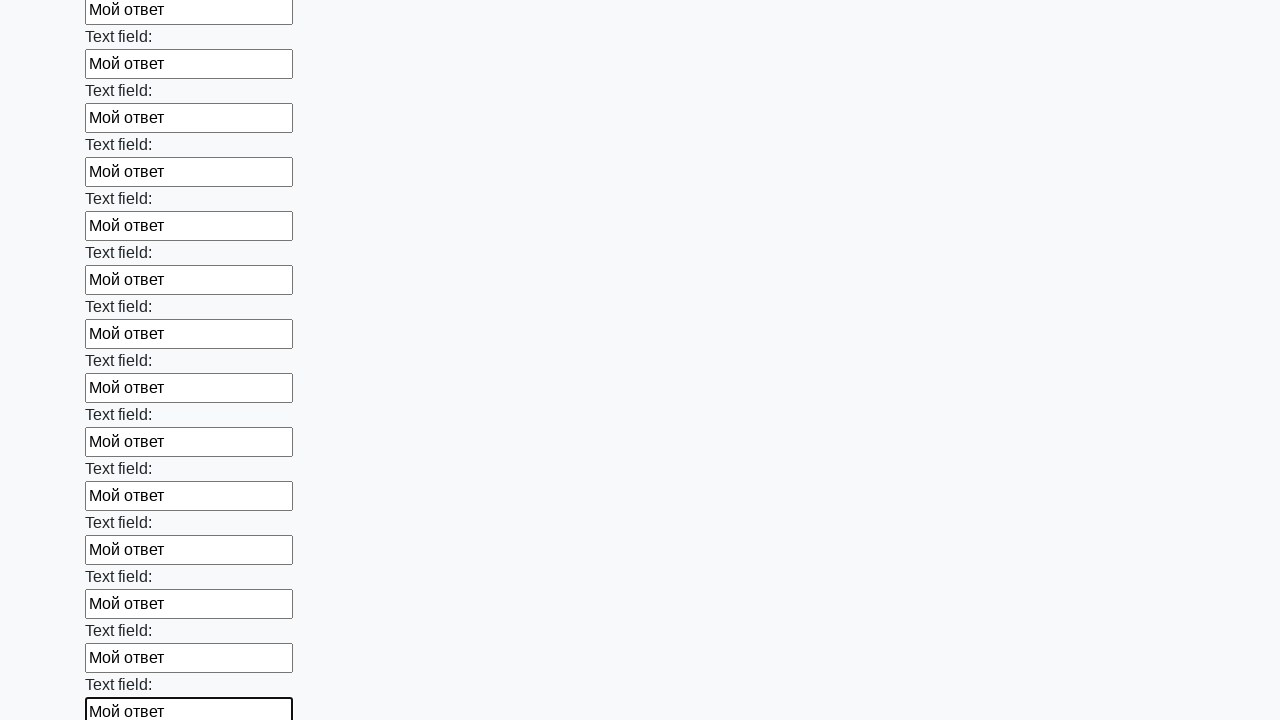

Filled text input field 70 of 100 with 'Мой ответ' on input[type="text"] >> nth=69
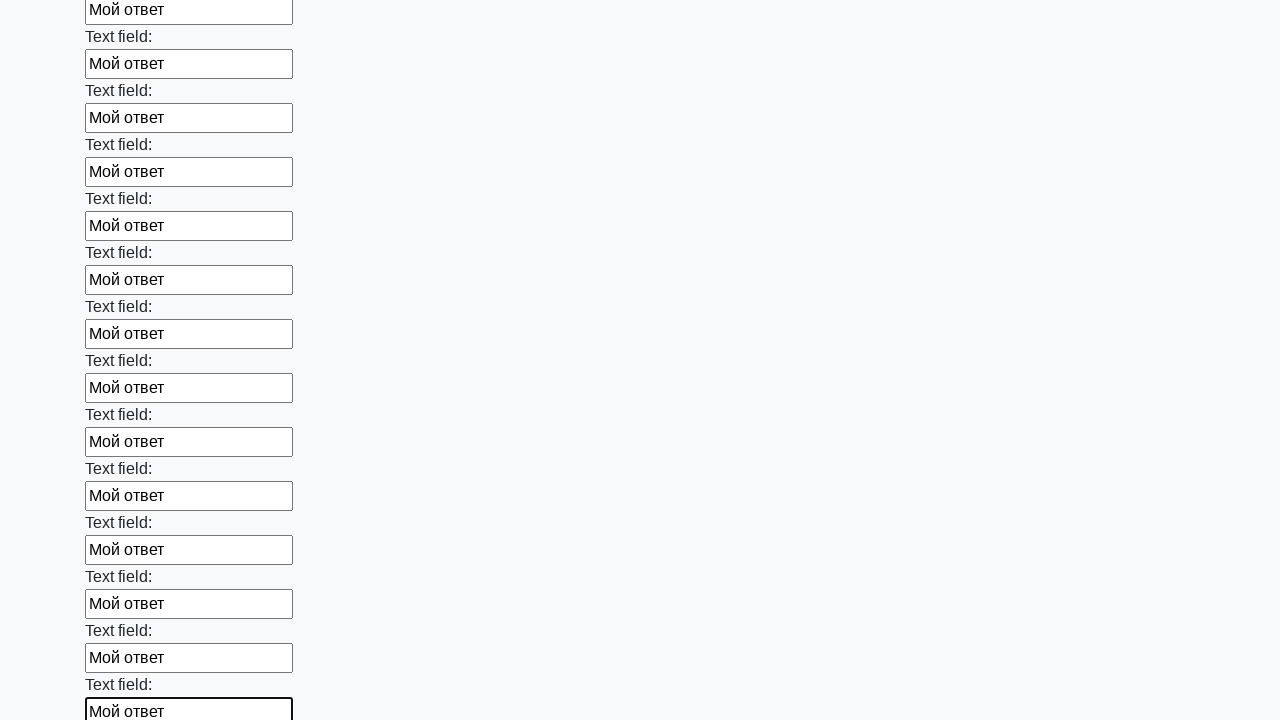

Filled text input field 71 of 100 with 'Мой ответ' on input[type="text"] >> nth=70
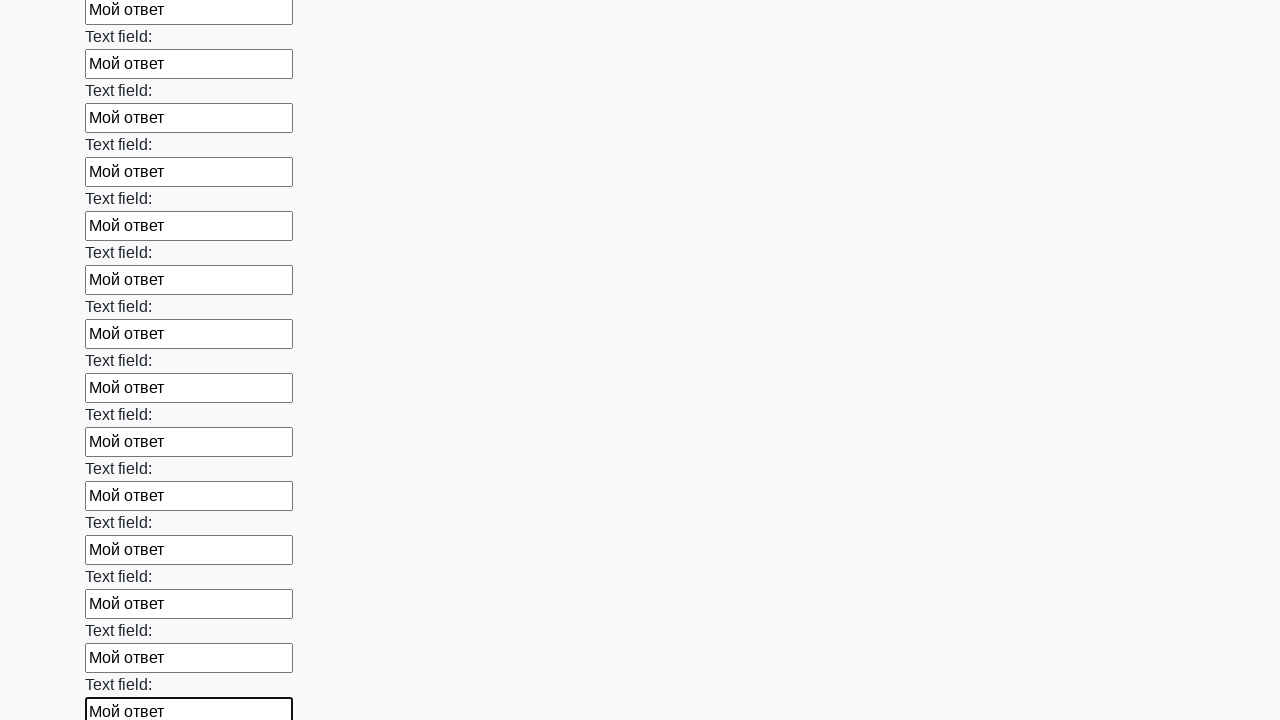

Filled text input field 72 of 100 with 'Мой ответ' on input[type="text"] >> nth=71
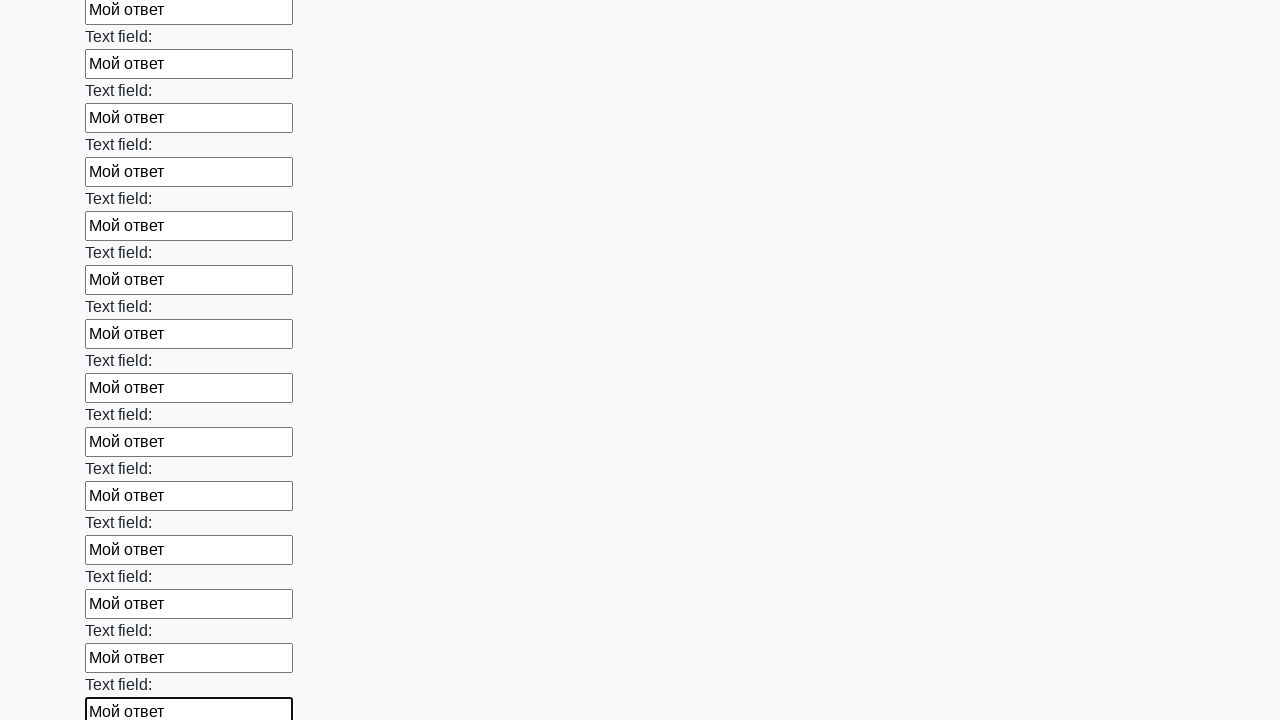

Filled text input field 73 of 100 with 'Мой ответ' on input[type="text"] >> nth=72
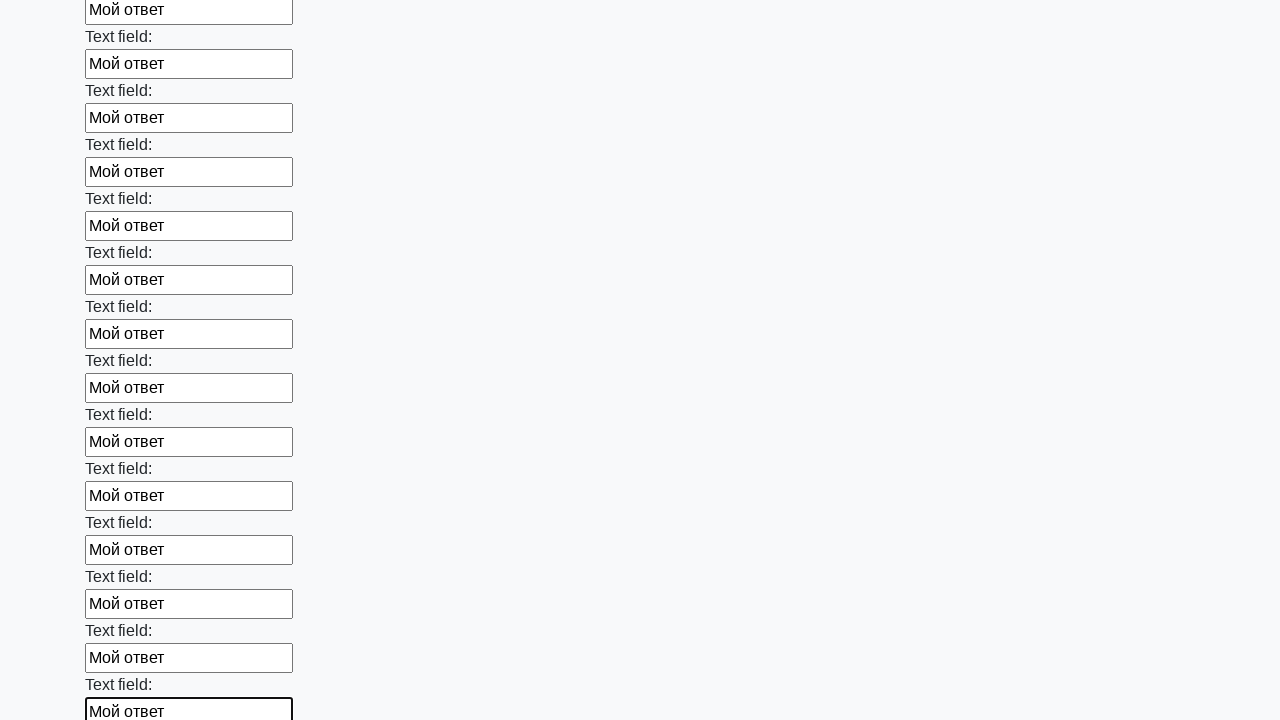

Filled text input field 74 of 100 with 'Мой ответ' on input[type="text"] >> nth=73
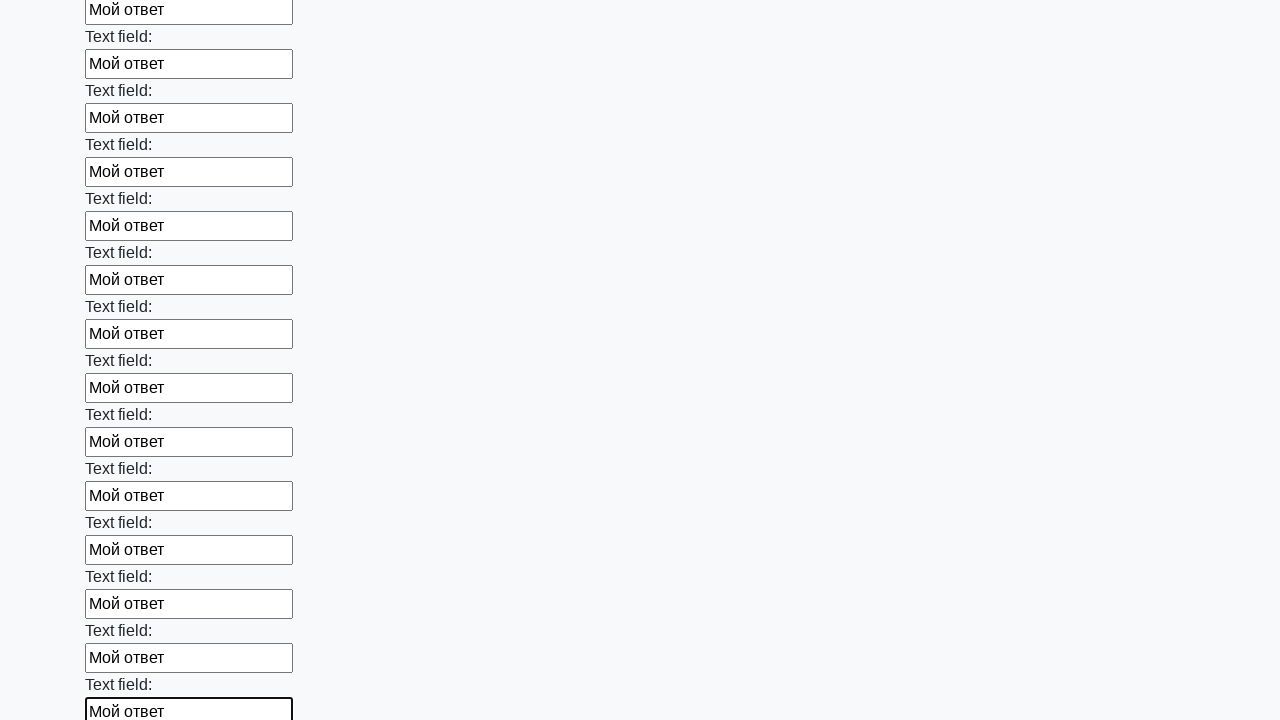

Filled text input field 75 of 100 with 'Мой ответ' on input[type="text"] >> nth=74
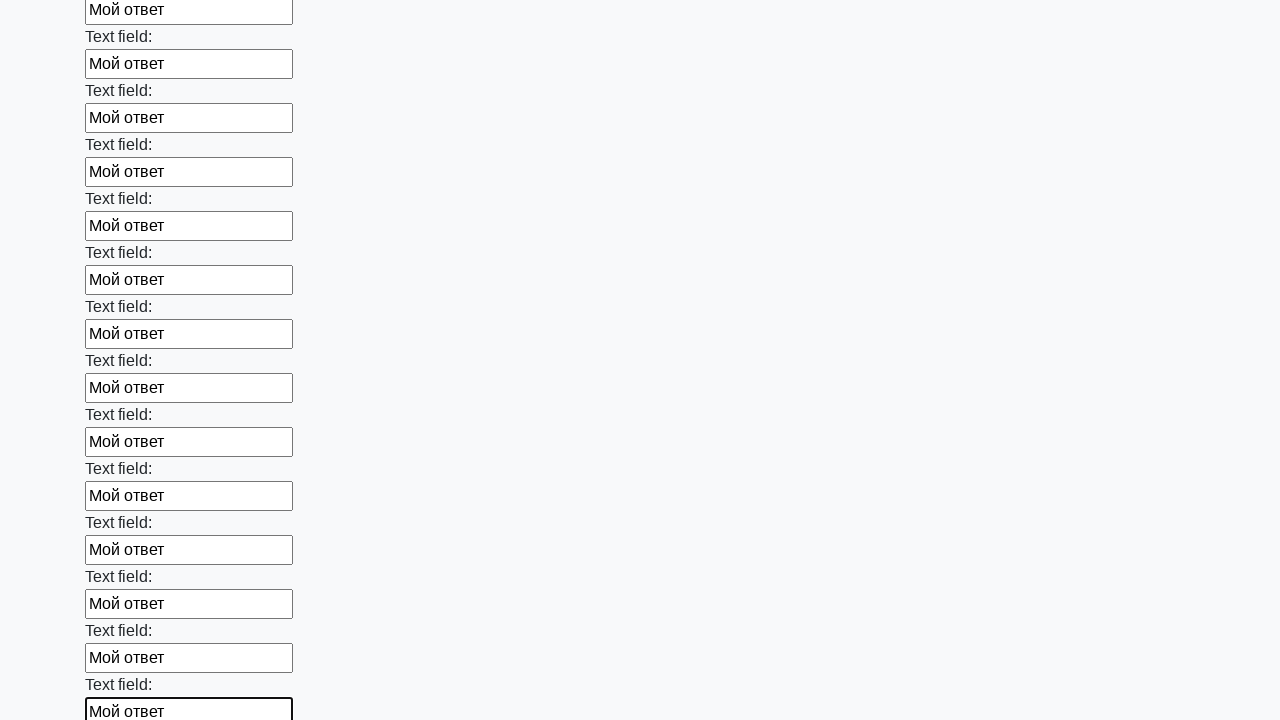

Filled text input field 76 of 100 with 'Мой ответ' on input[type="text"] >> nth=75
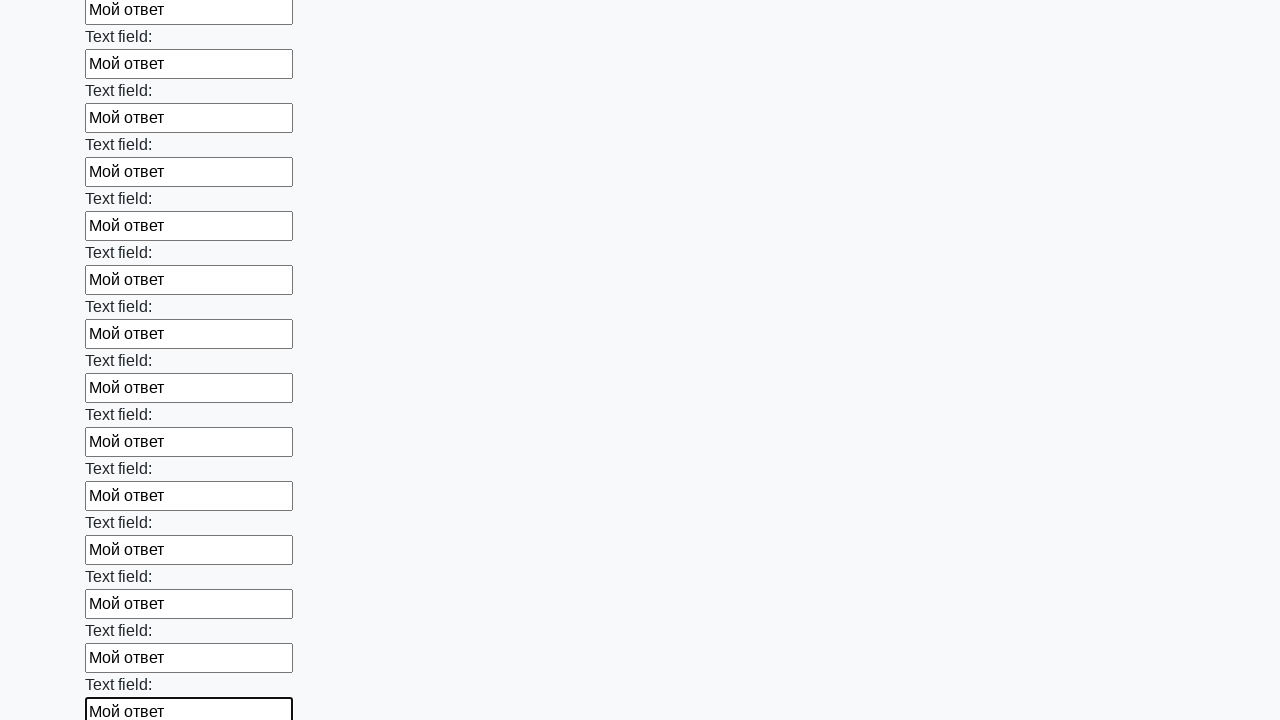

Filled text input field 77 of 100 with 'Мой ответ' on input[type="text"] >> nth=76
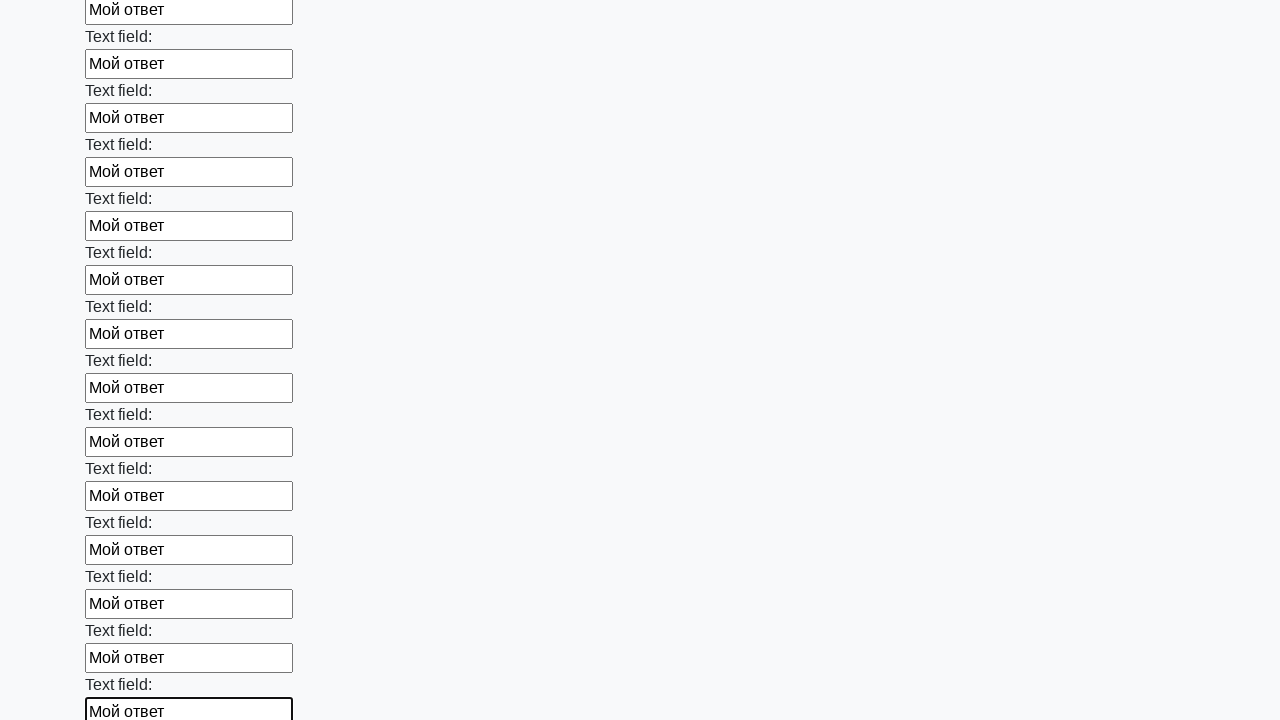

Filled text input field 78 of 100 with 'Мой ответ' on input[type="text"] >> nth=77
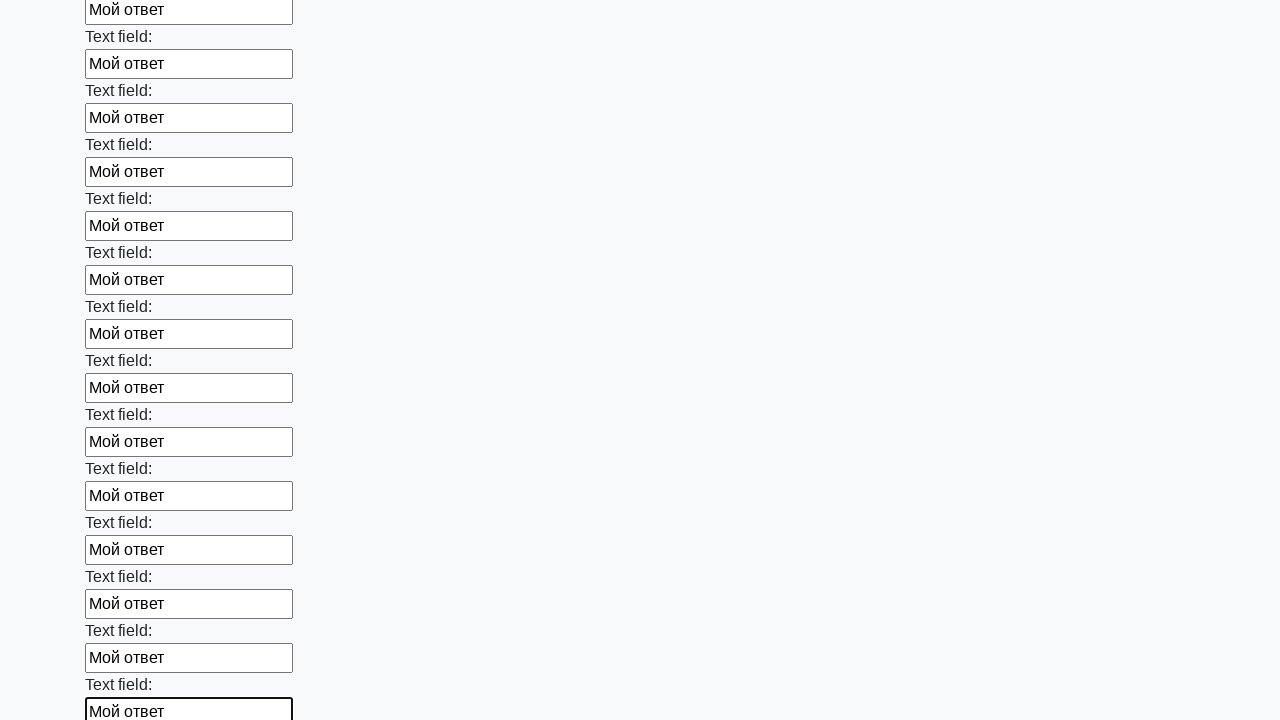

Filled text input field 79 of 100 with 'Мой ответ' on input[type="text"] >> nth=78
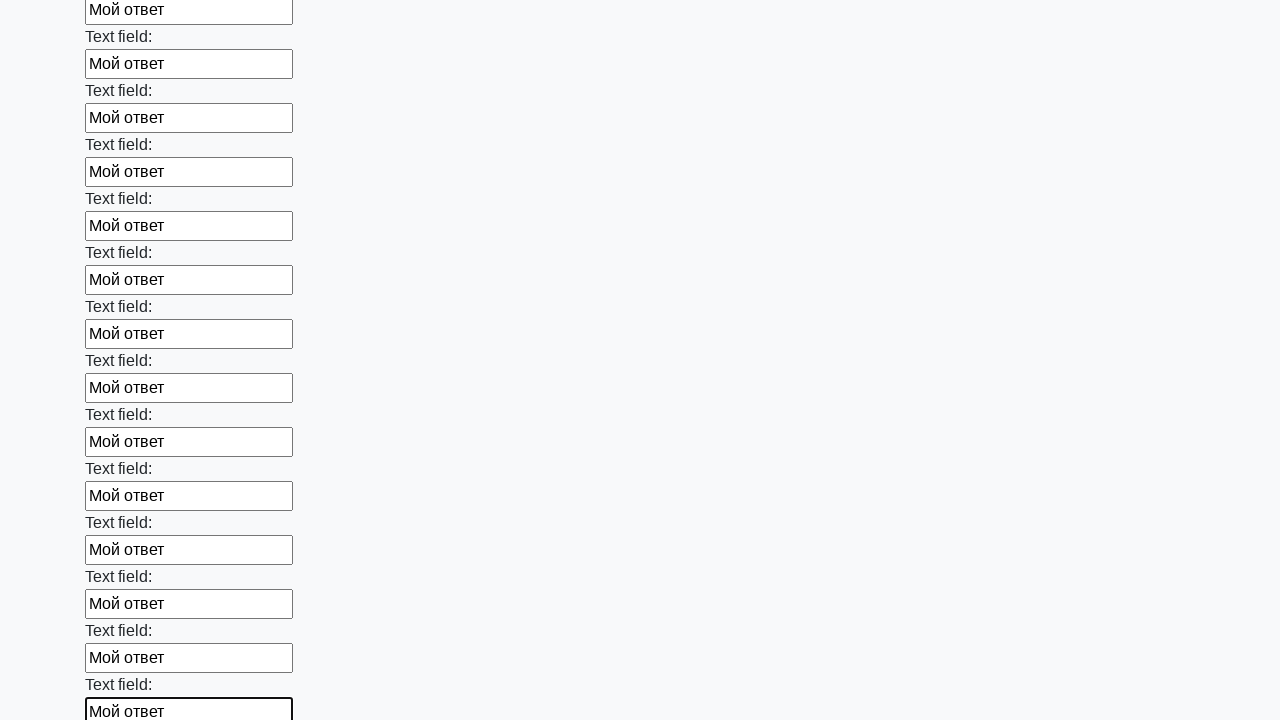

Filled text input field 80 of 100 with 'Мой ответ' on input[type="text"] >> nth=79
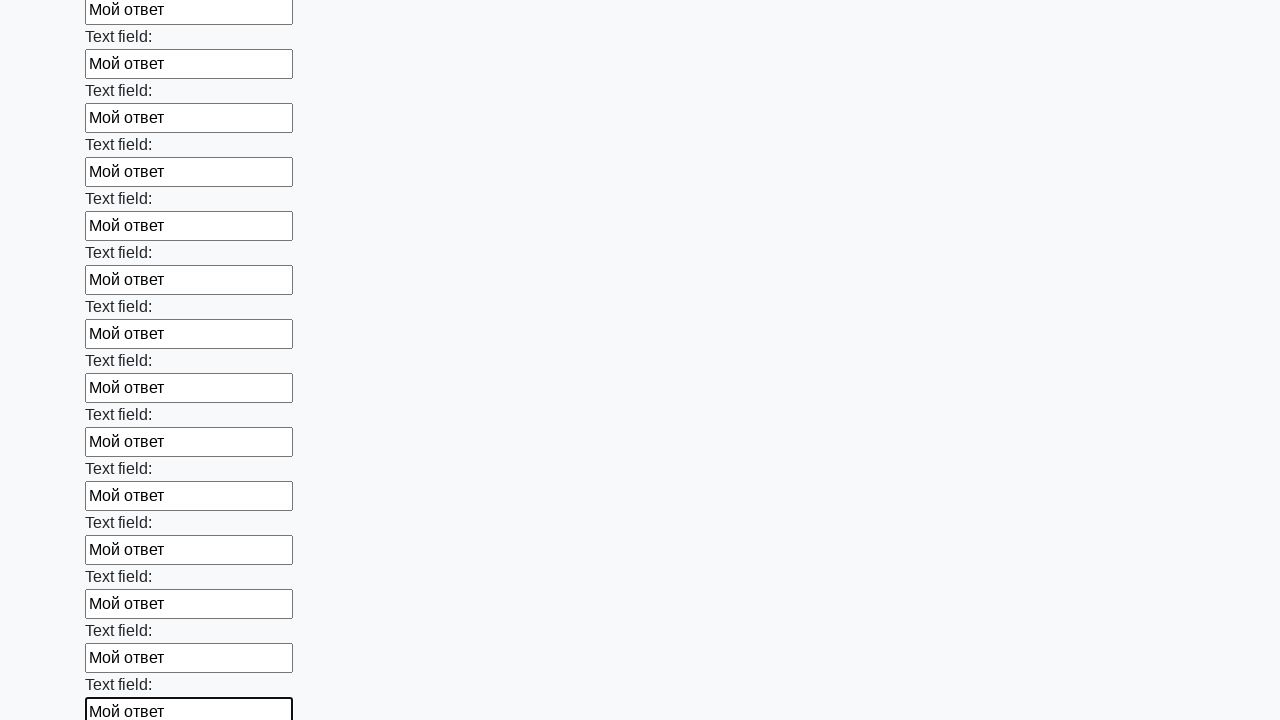

Filled text input field 81 of 100 with 'Мой ответ' on input[type="text"] >> nth=80
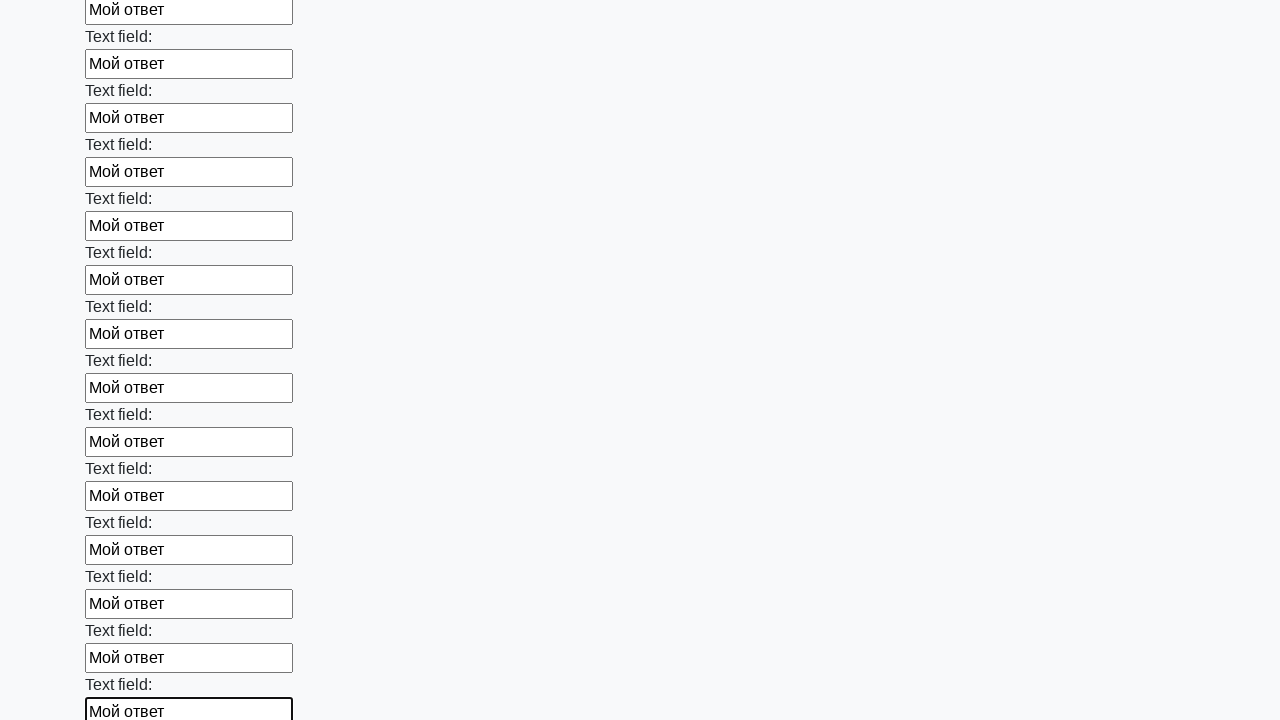

Filled text input field 82 of 100 with 'Мой ответ' on input[type="text"] >> nth=81
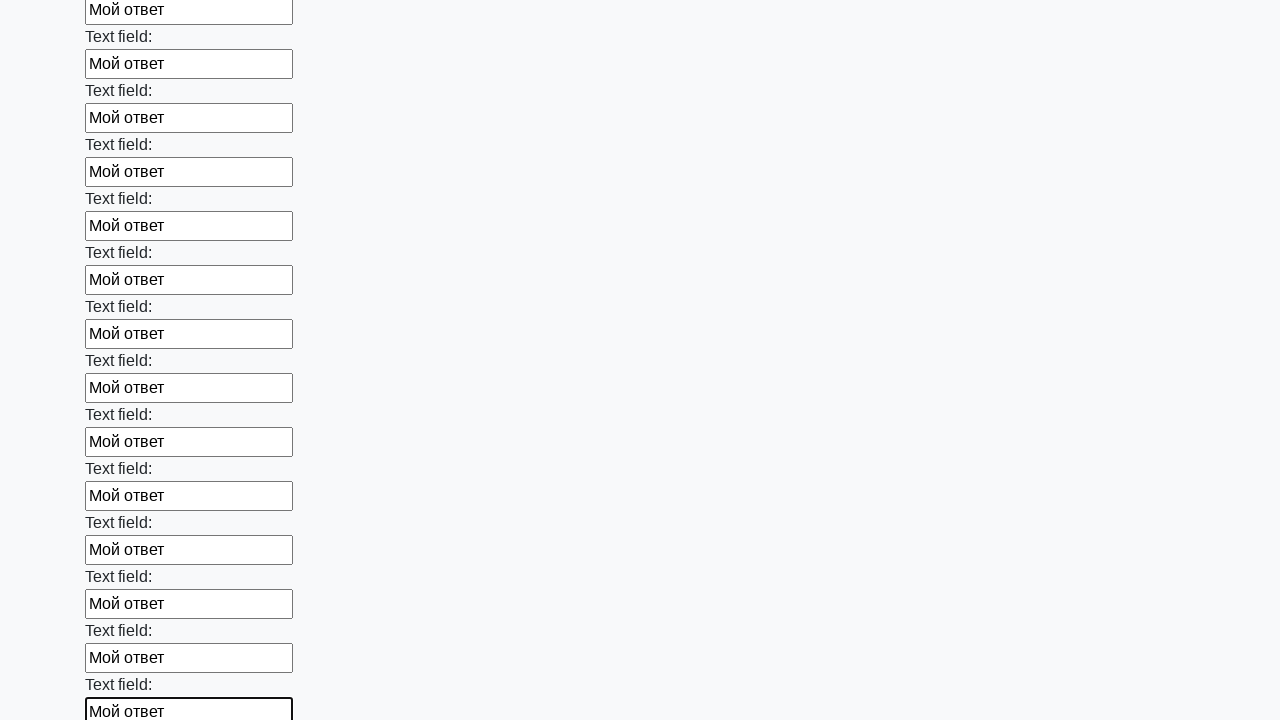

Filled text input field 83 of 100 with 'Мой ответ' on input[type="text"] >> nth=82
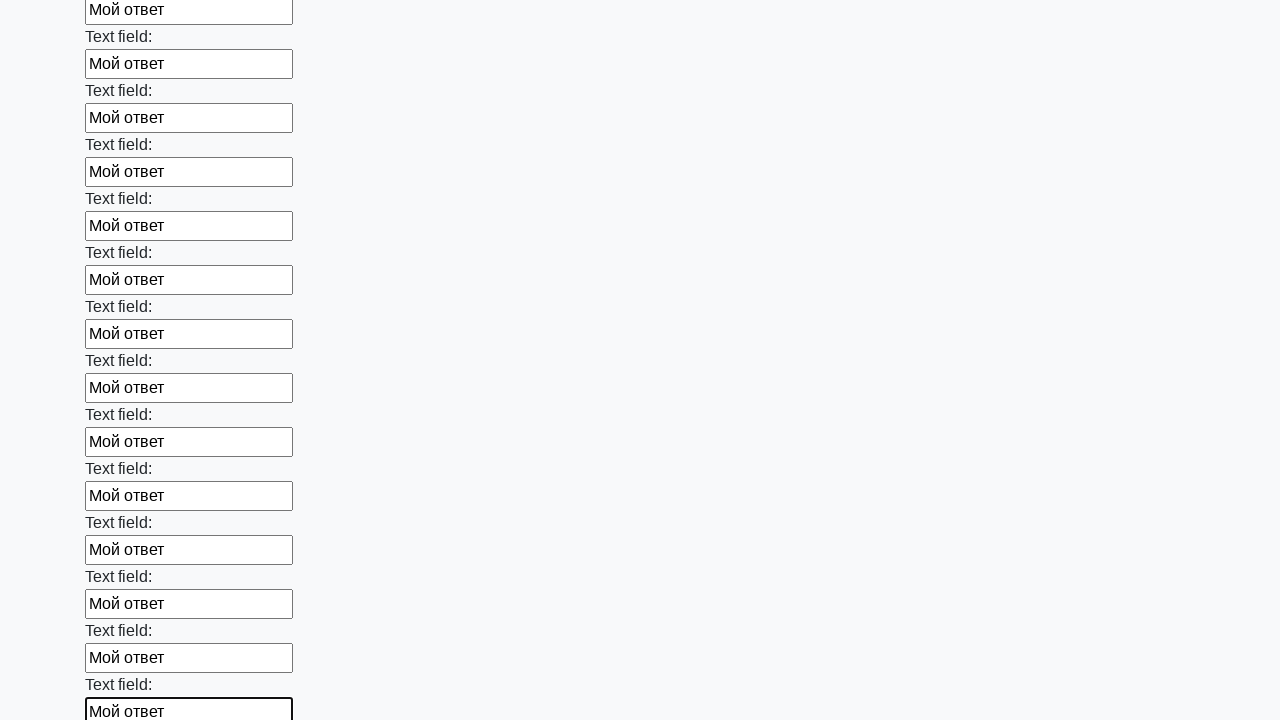

Filled text input field 84 of 100 with 'Мой ответ' on input[type="text"] >> nth=83
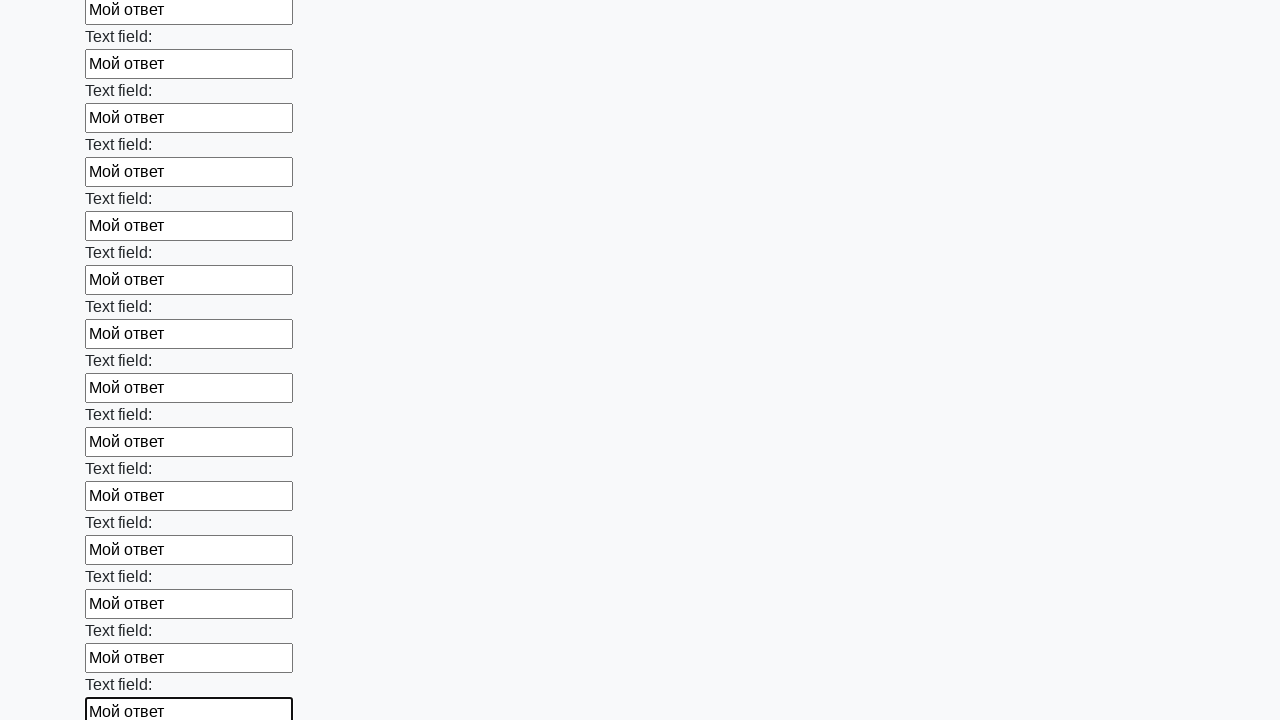

Filled text input field 85 of 100 with 'Мой ответ' on input[type="text"] >> nth=84
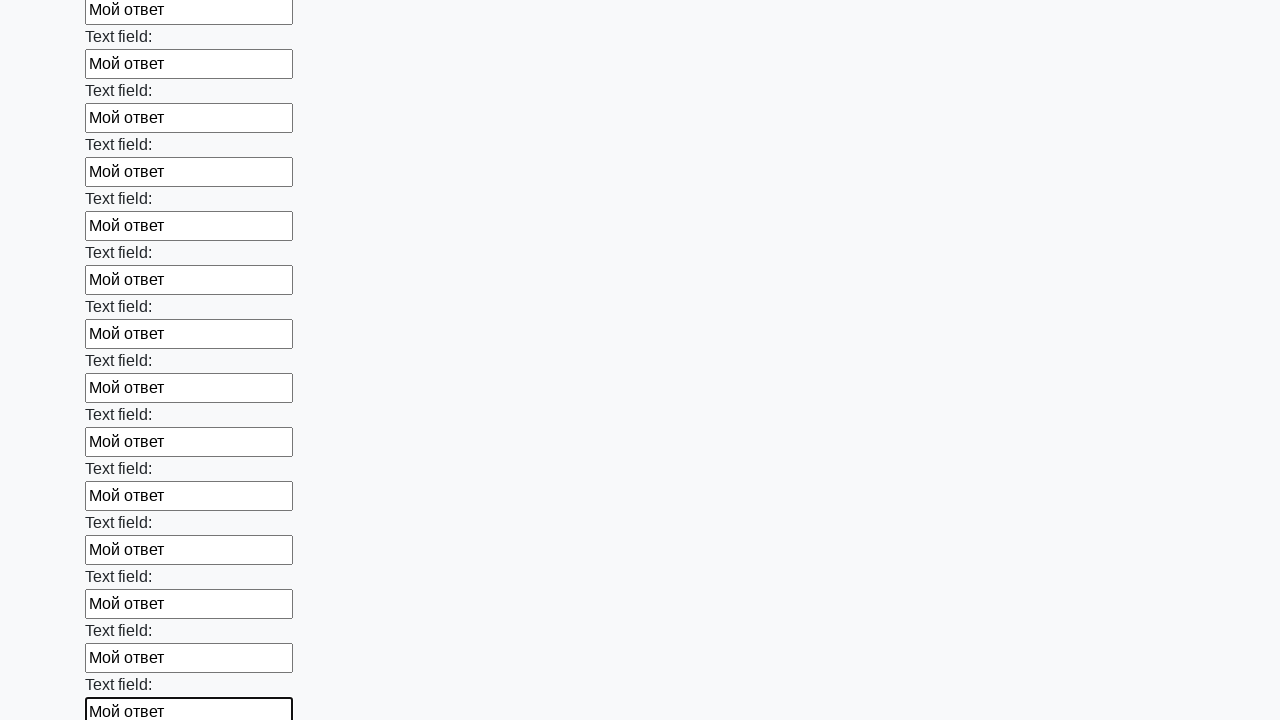

Filled text input field 86 of 100 with 'Мой ответ' on input[type="text"] >> nth=85
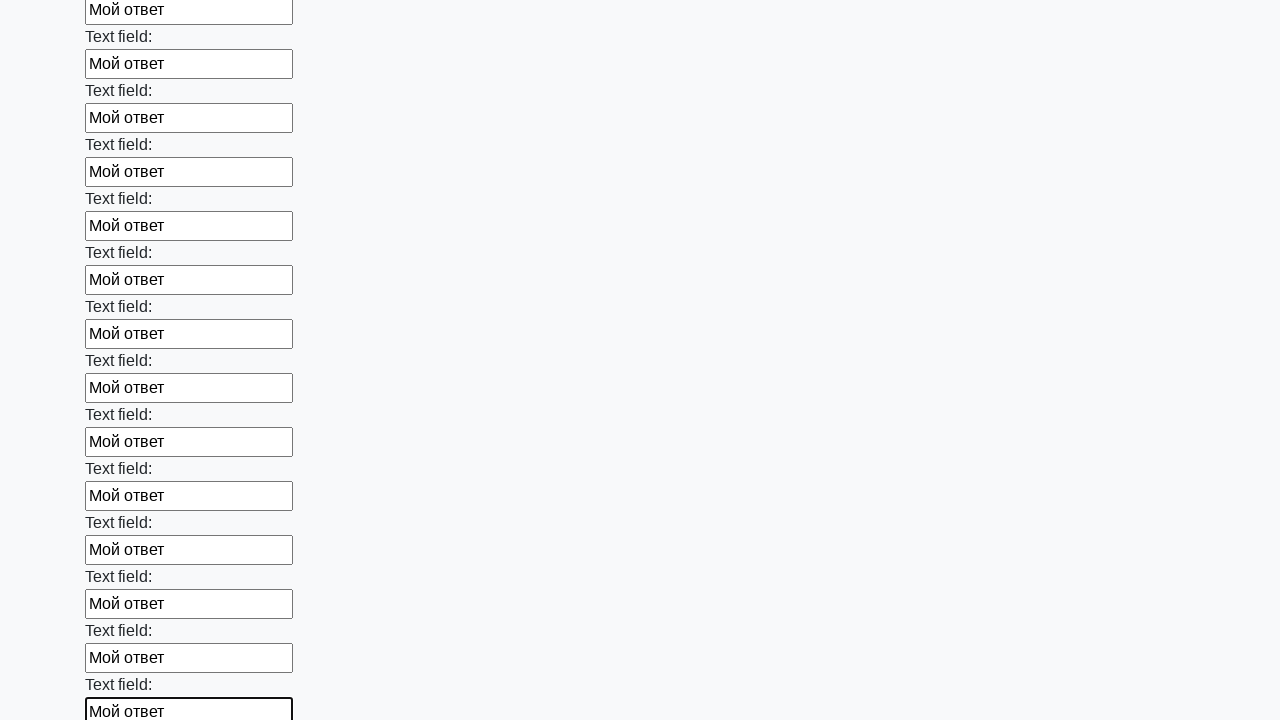

Filled text input field 87 of 100 with 'Мой ответ' on input[type="text"] >> nth=86
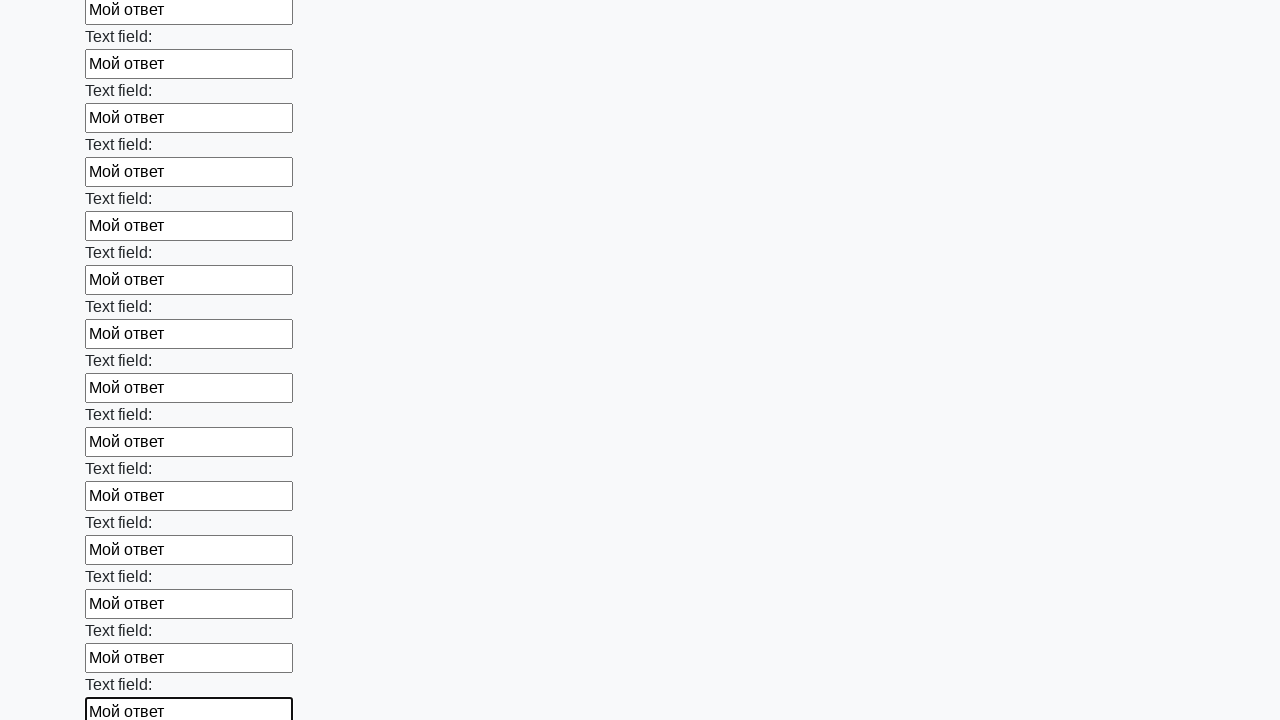

Filled text input field 88 of 100 with 'Мой ответ' on input[type="text"] >> nth=87
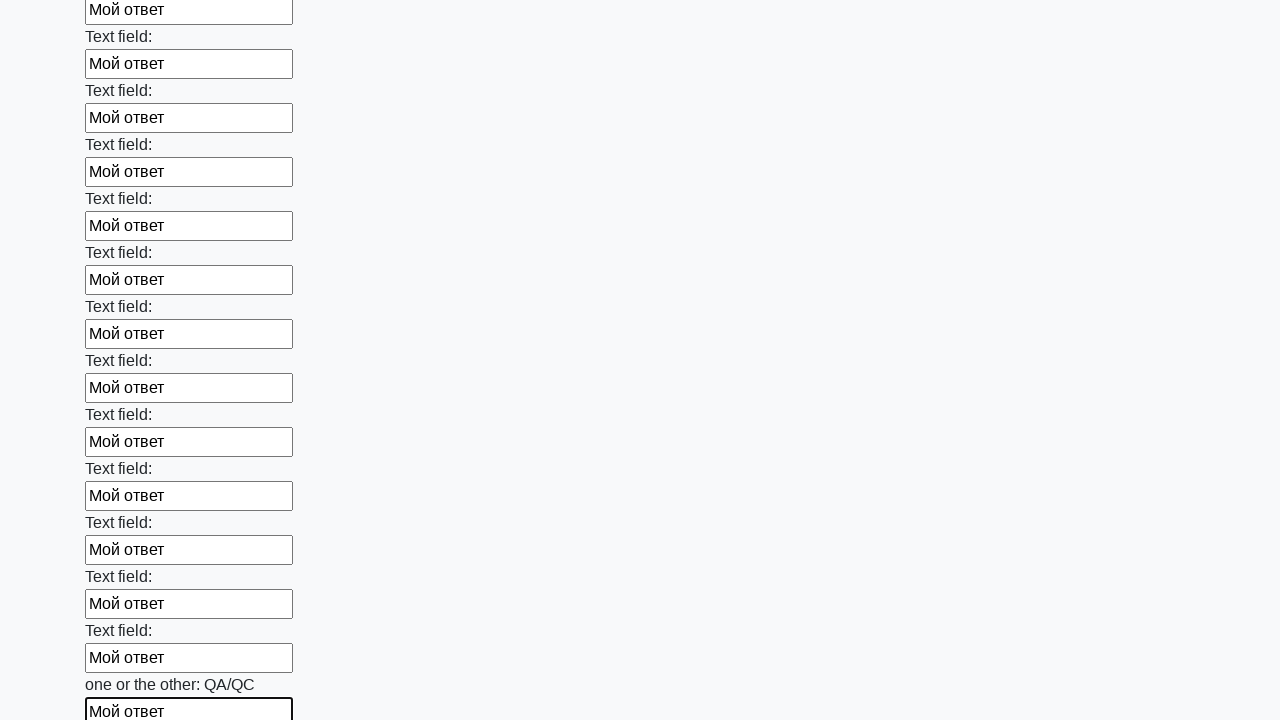

Filled text input field 89 of 100 with 'Мой ответ' on input[type="text"] >> nth=88
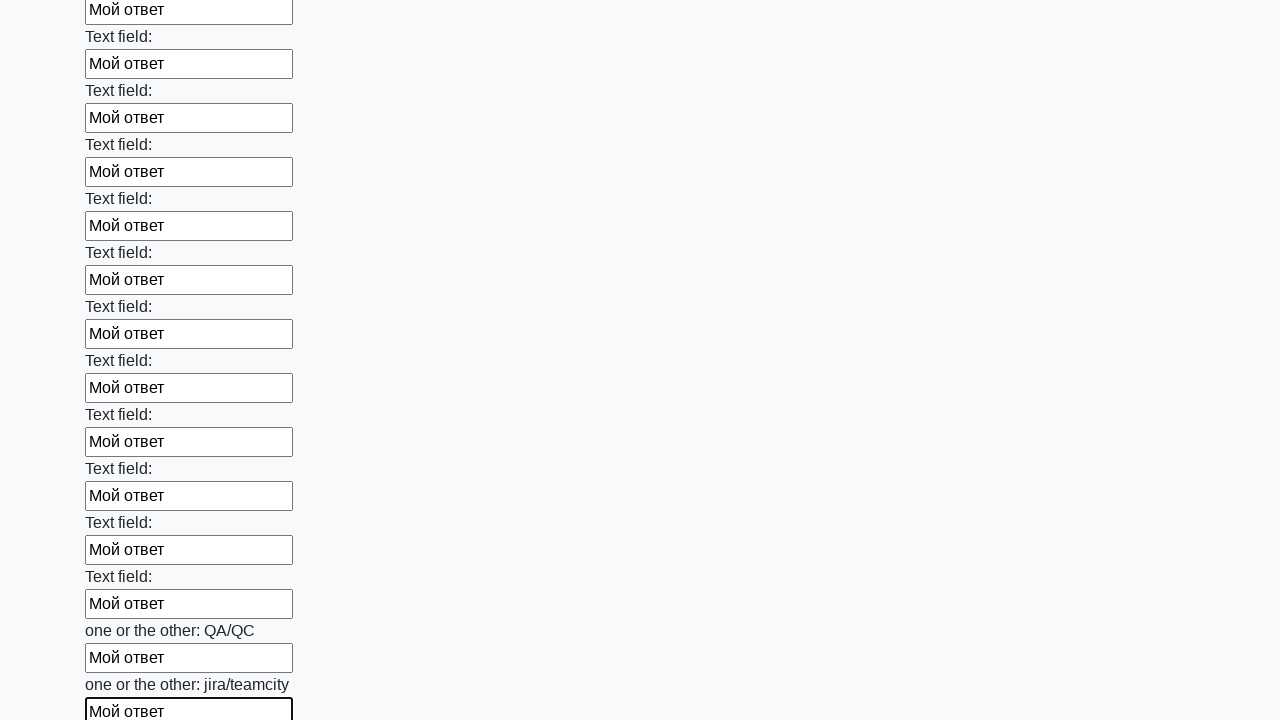

Filled text input field 90 of 100 with 'Мой ответ' on input[type="text"] >> nth=89
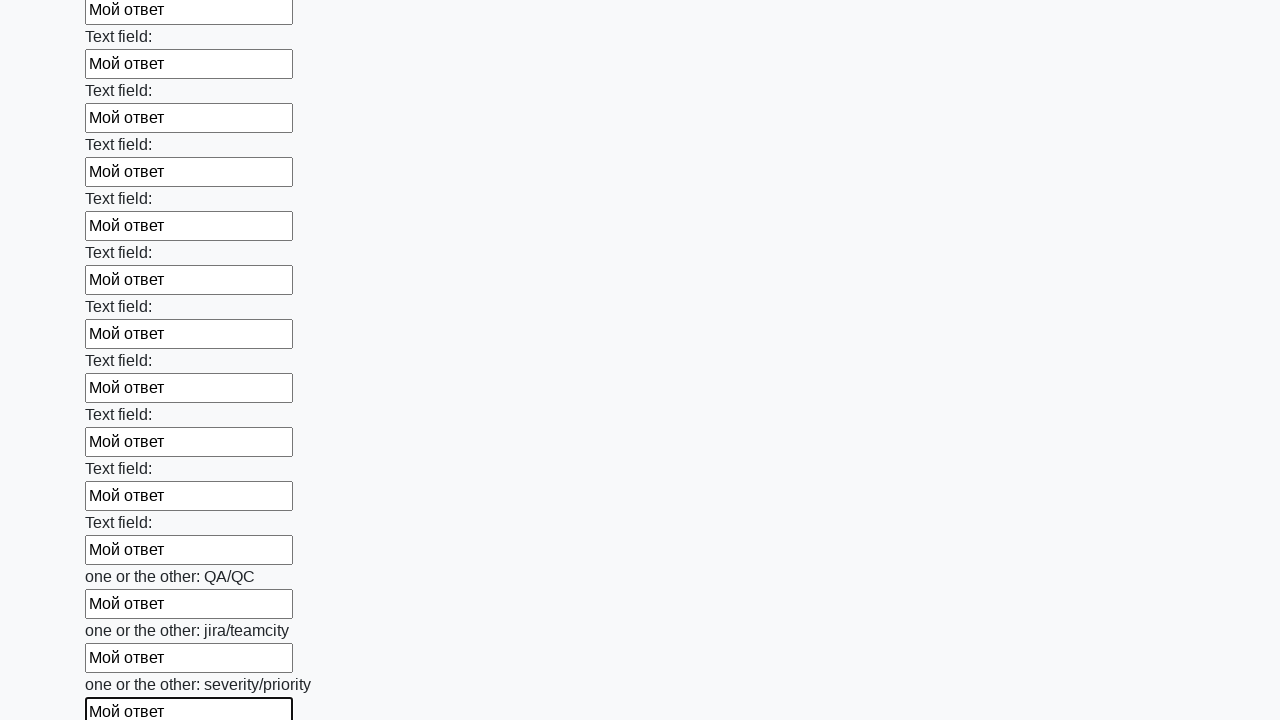

Filled text input field 91 of 100 with 'Мой ответ' on input[type="text"] >> nth=90
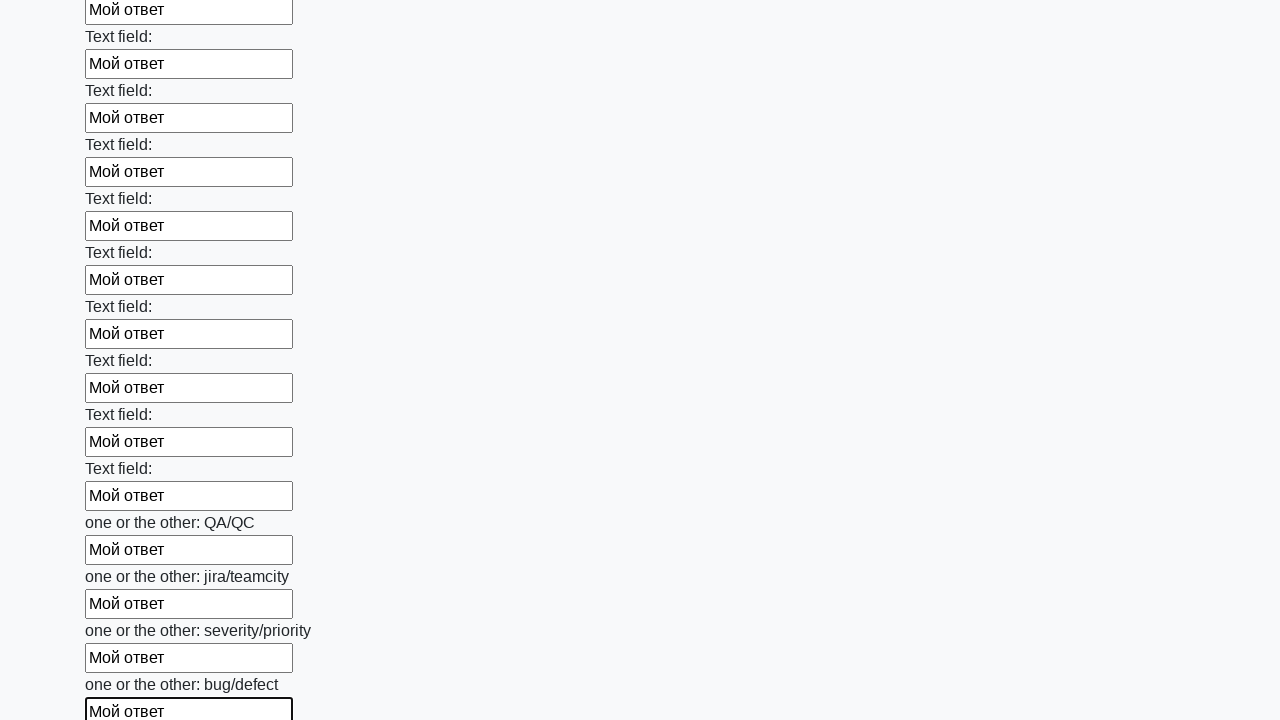

Filled text input field 92 of 100 with 'Мой ответ' on input[type="text"] >> nth=91
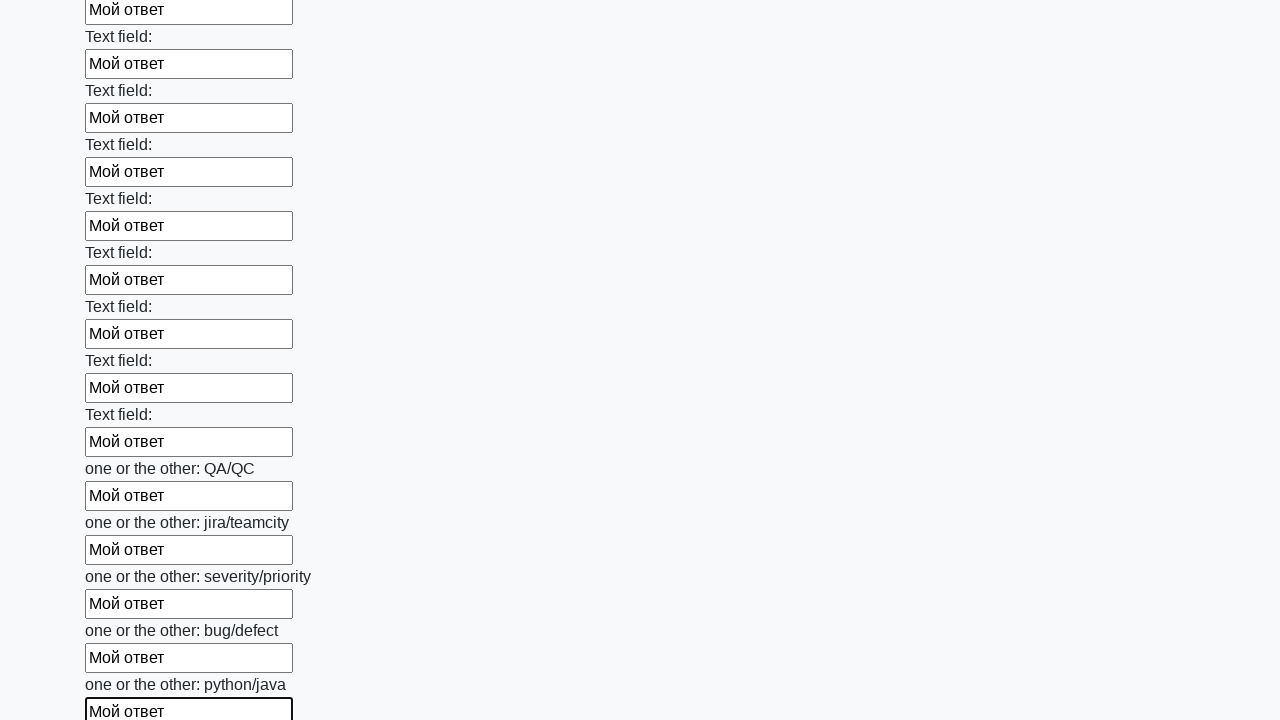

Filled text input field 93 of 100 with 'Мой ответ' on input[type="text"] >> nth=92
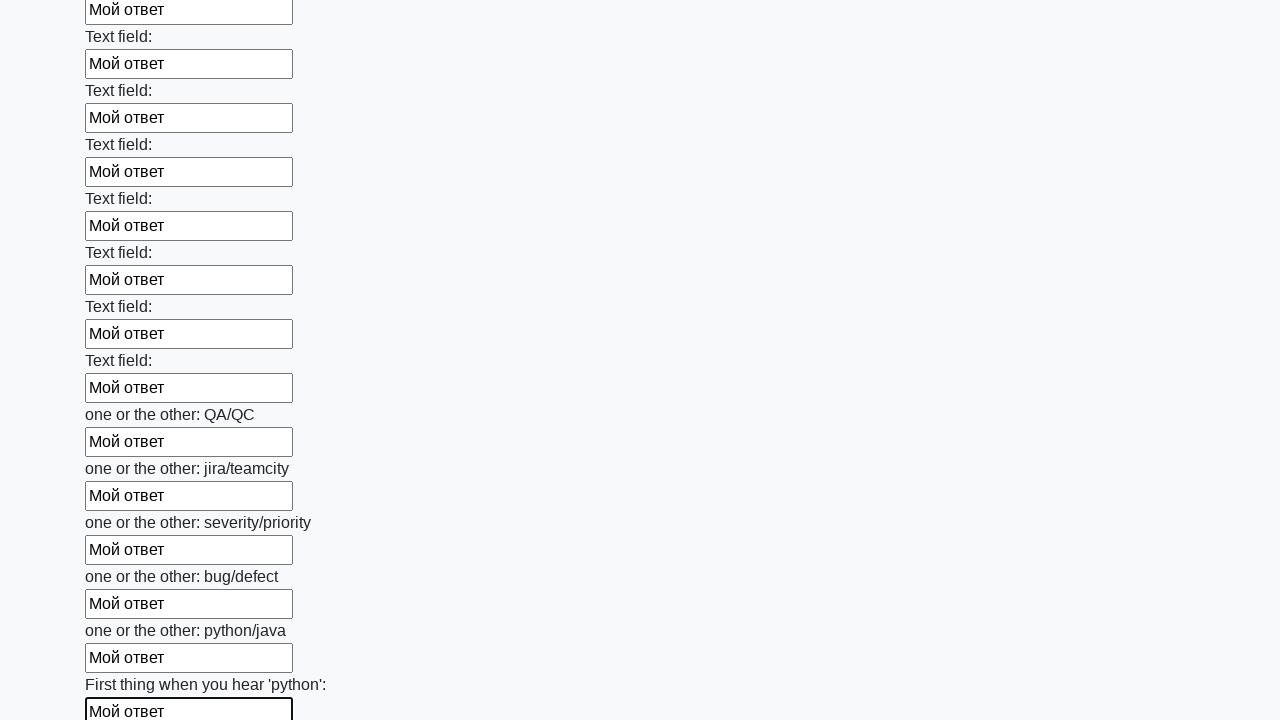

Filled text input field 94 of 100 with 'Мой ответ' on input[type="text"] >> nth=93
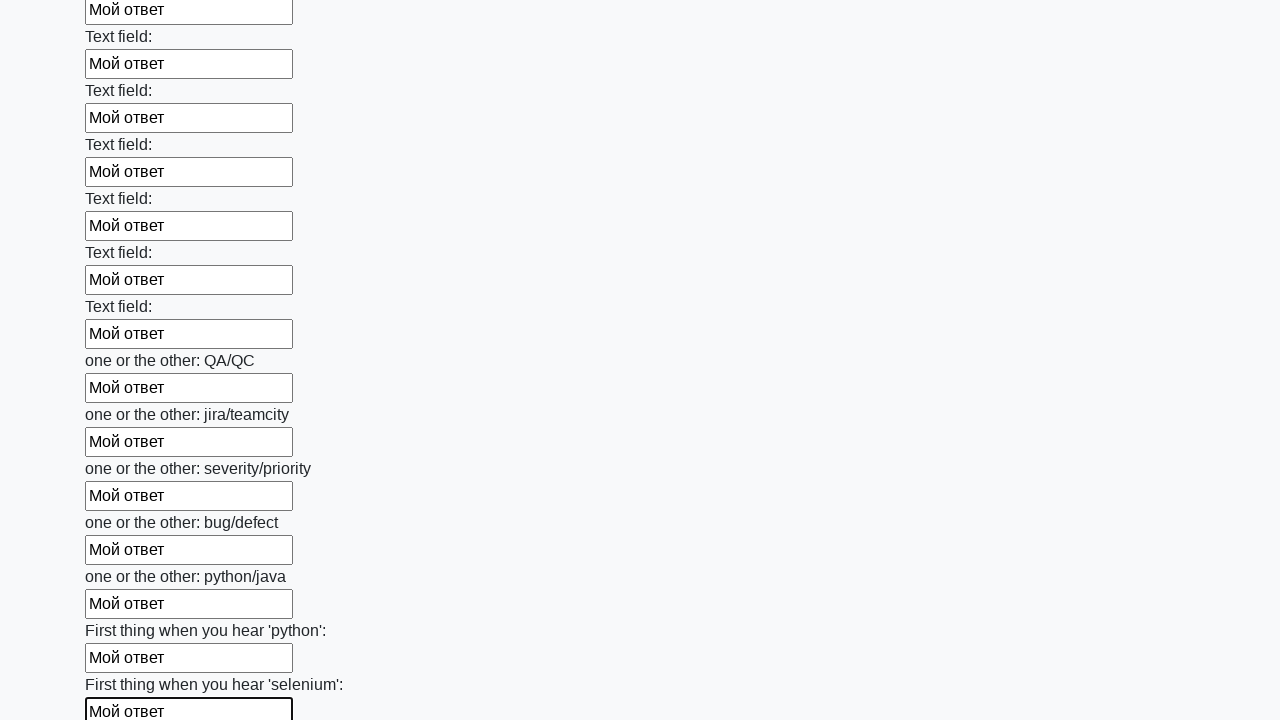

Filled text input field 95 of 100 with 'Мой ответ' on input[type="text"] >> nth=94
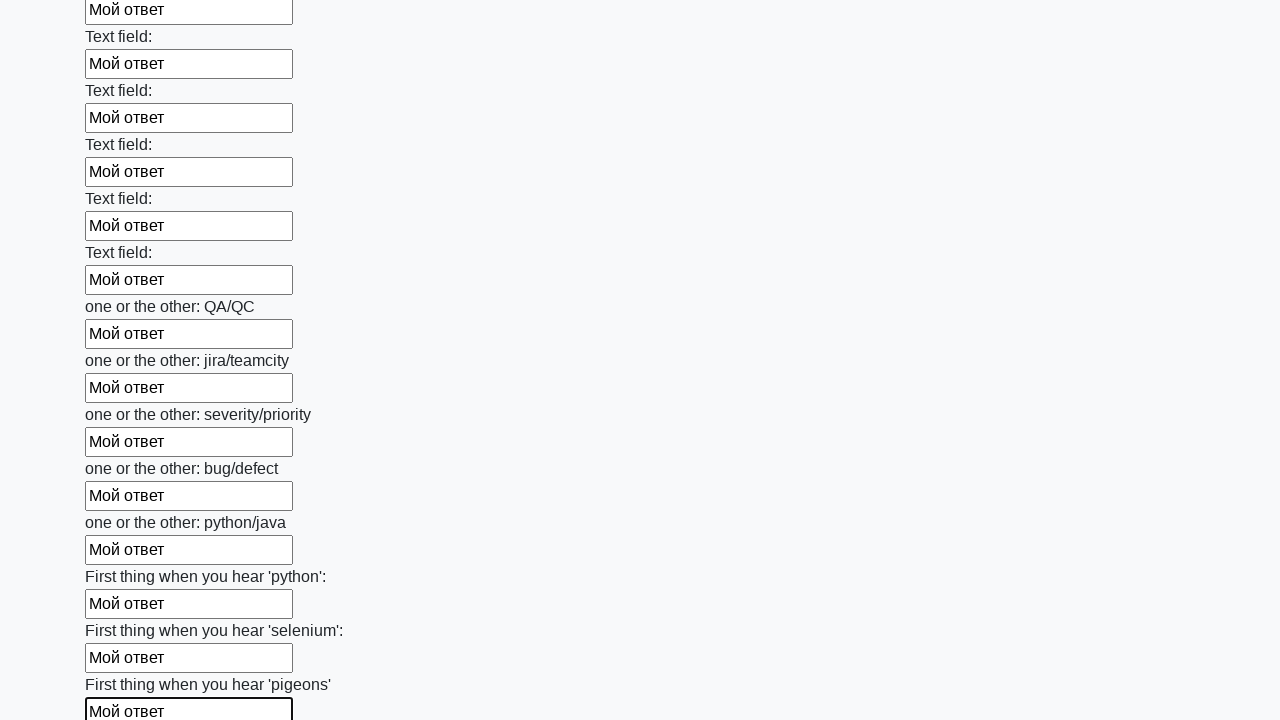

Filled text input field 96 of 100 with 'Мой ответ' on input[type="text"] >> nth=95
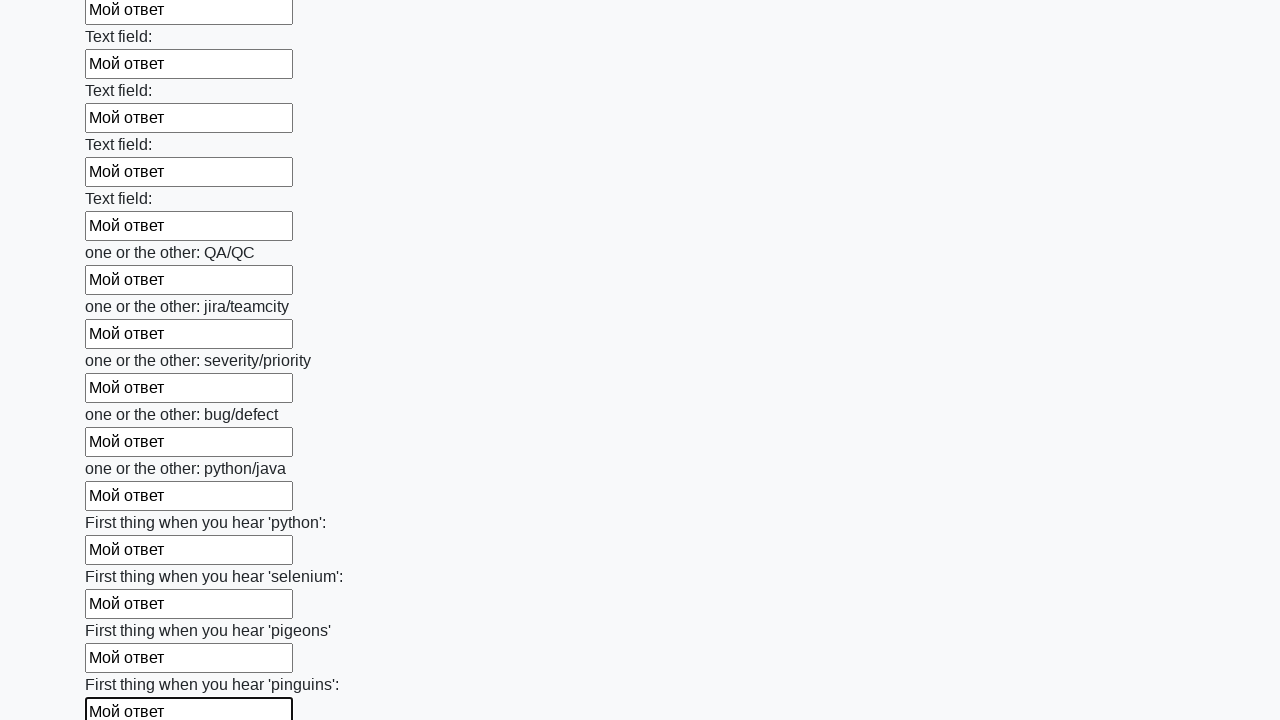

Filled text input field 97 of 100 with 'Мой ответ' on input[type="text"] >> nth=96
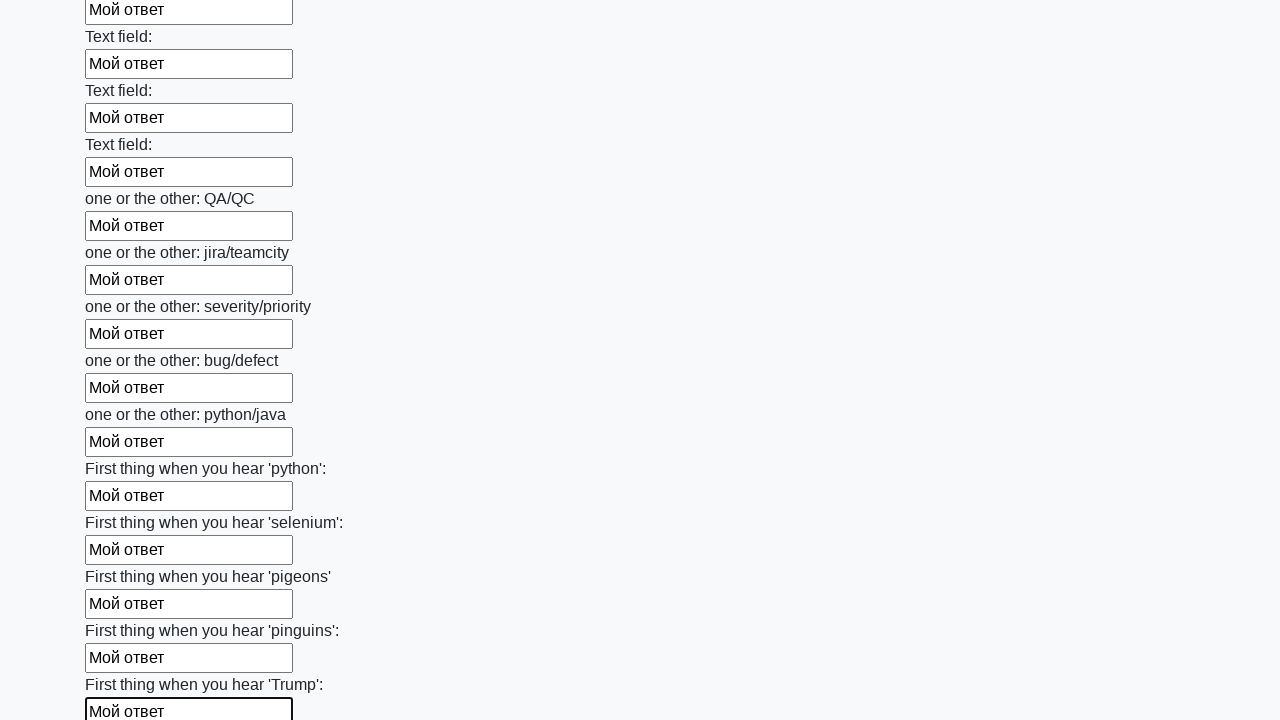

Filled text input field 98 of 100 with 'Мой ответ' on input[type="text"] >> nth=97
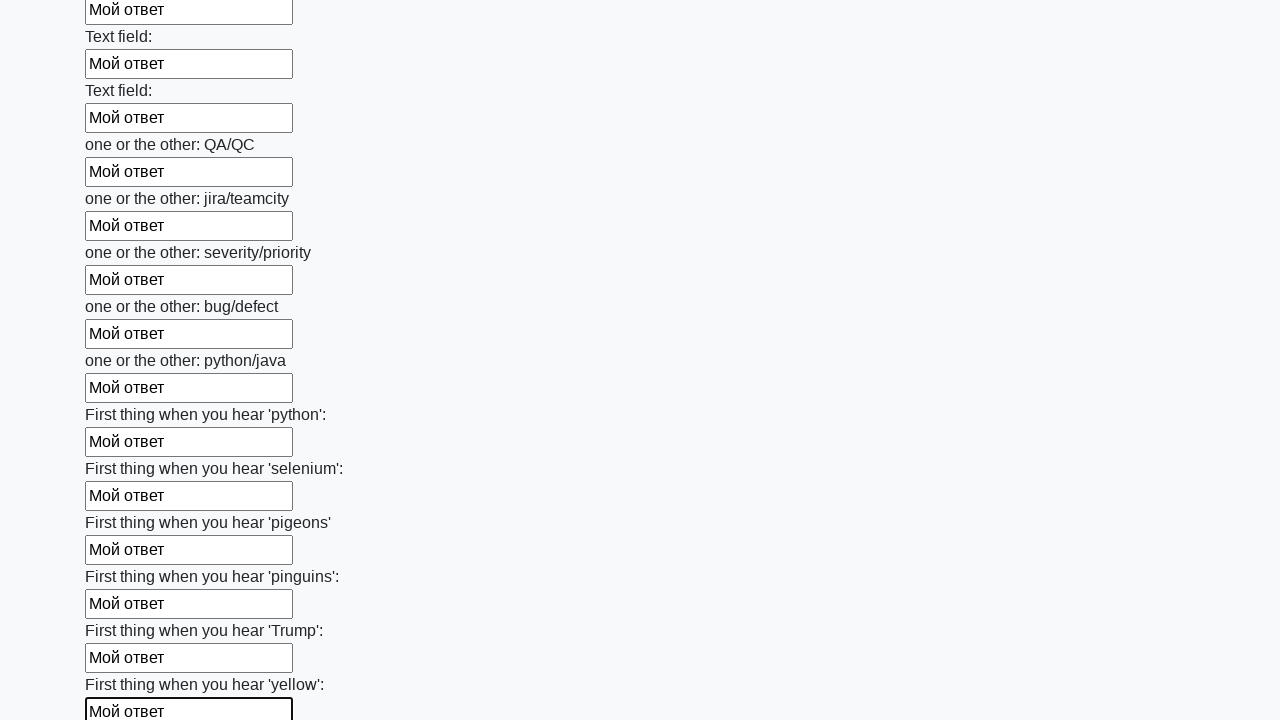

Filled text input field 99 of 100 with 'Мой ответ' on input[type="text"] >> nth=98
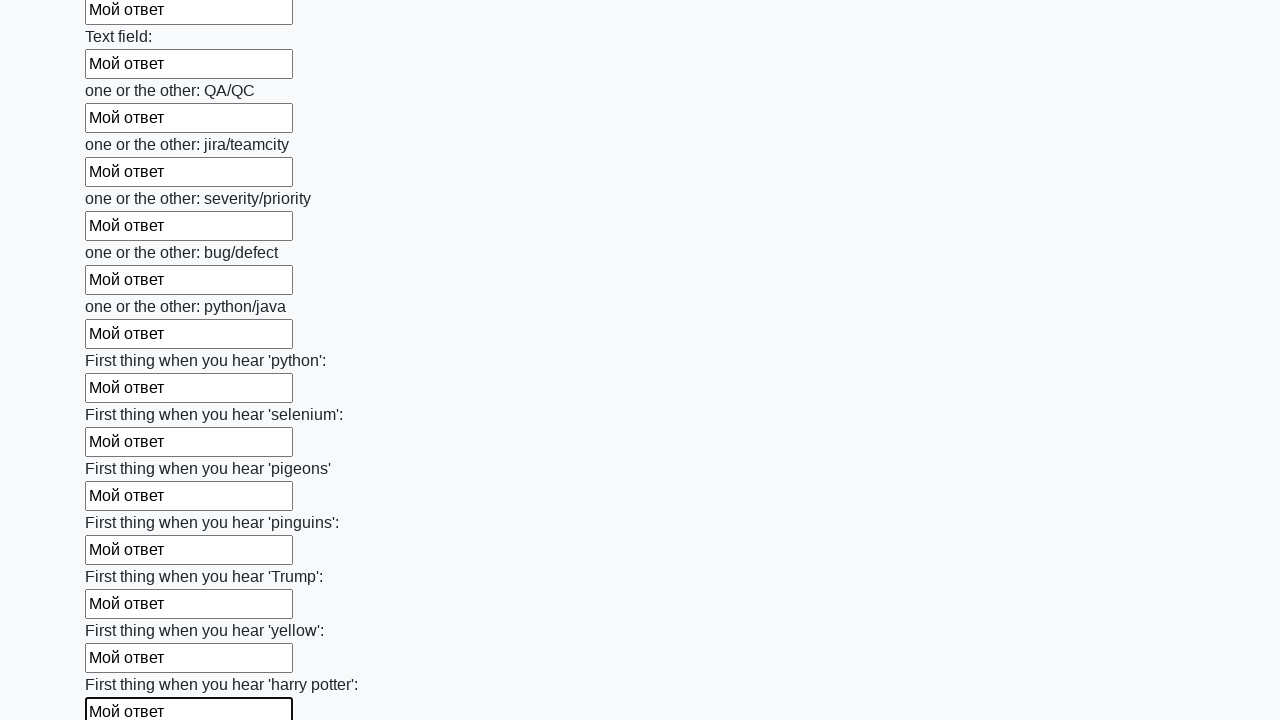

Filled text input field 100 of 100 with 'Мой ответ' on input[type="text"] >> nth=99
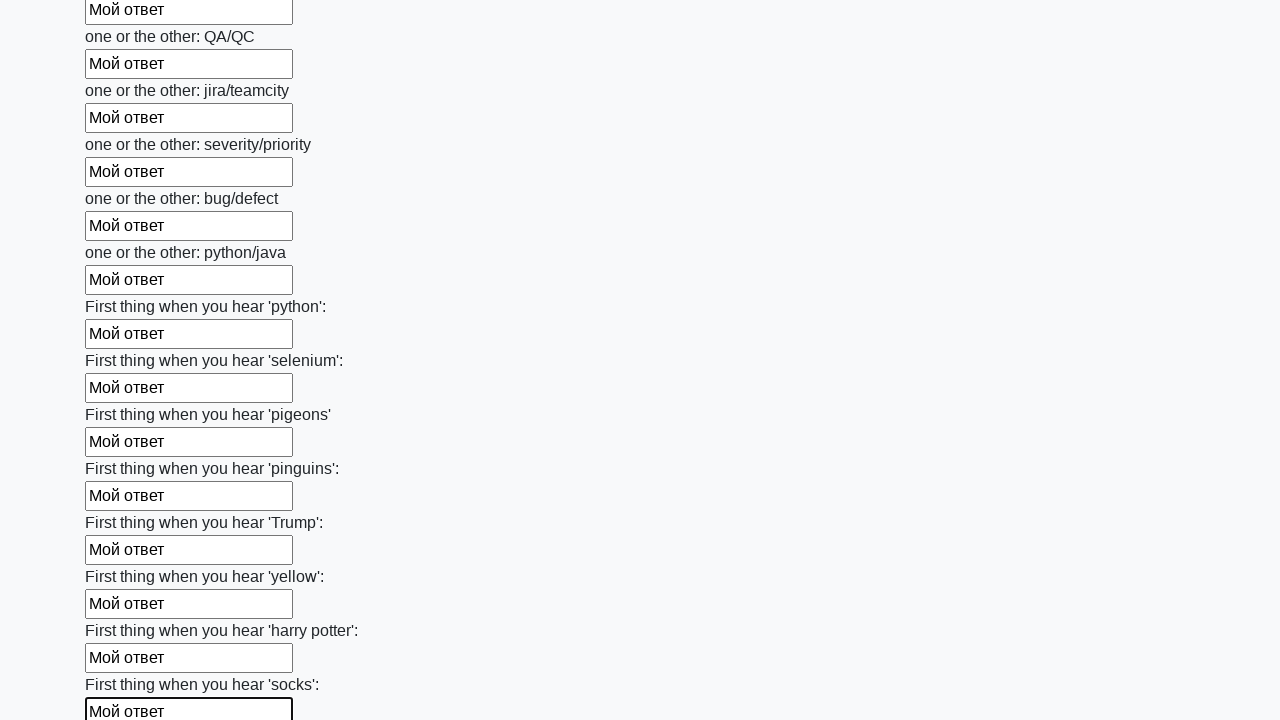

Clicked the submit button at (123, 611) on button.btn
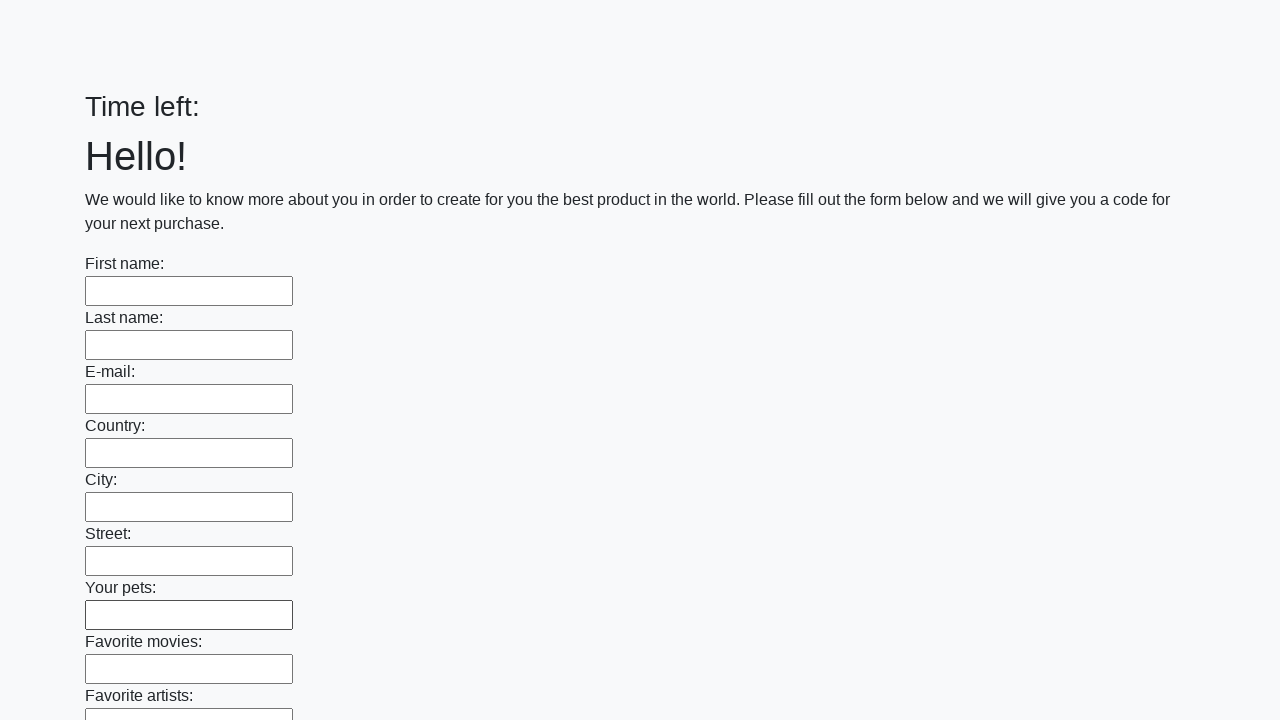

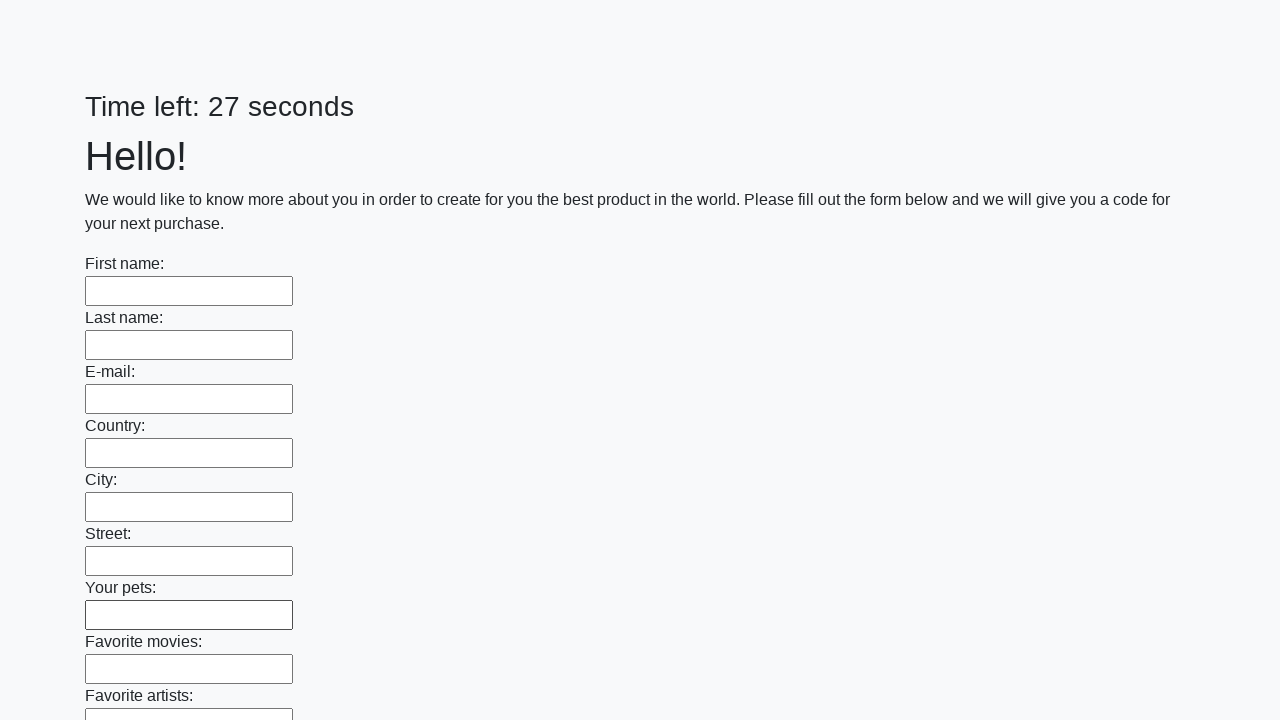